Plays the Cookie Clicker game by selecting English language, then repeatedly clicking the cookie and purchasing available upgrades in a loop

Starting URL: http://ozh.github.io/cookieclicker/

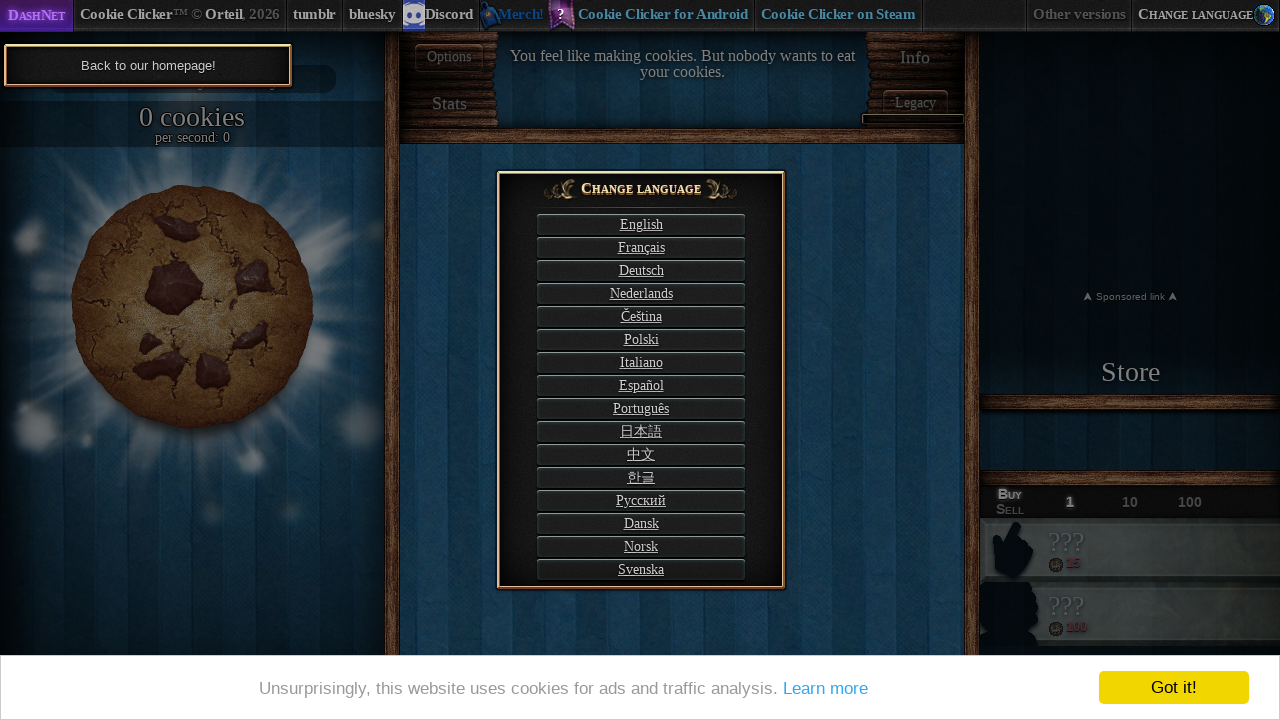

Language selection element loaded
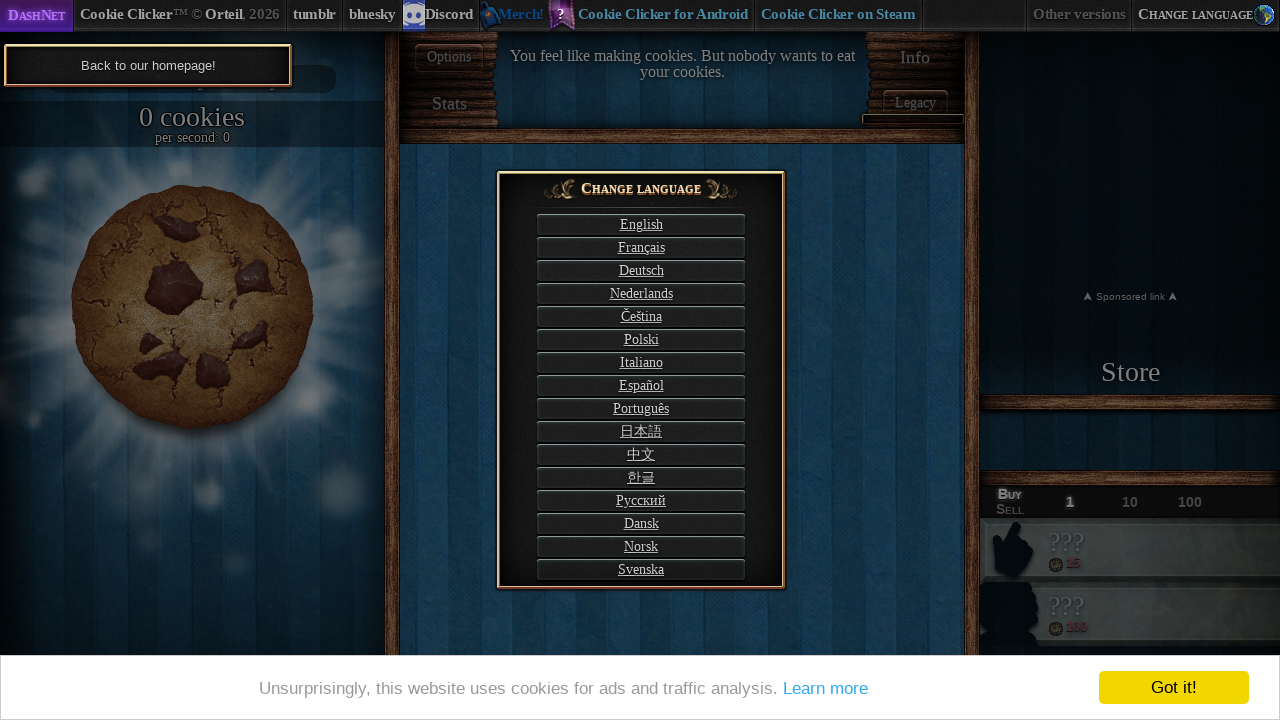

Clicked English language button at (641, 224) on #langSelect-EN
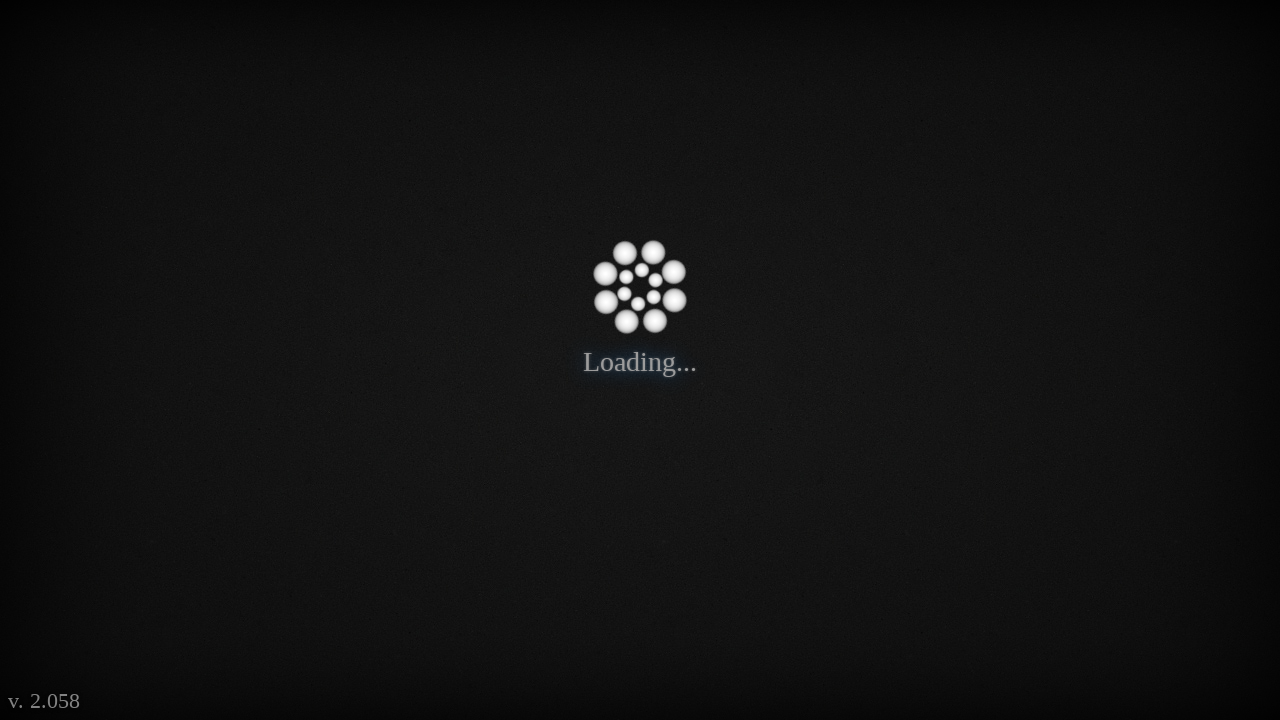

Waited 3 seconds for game to load
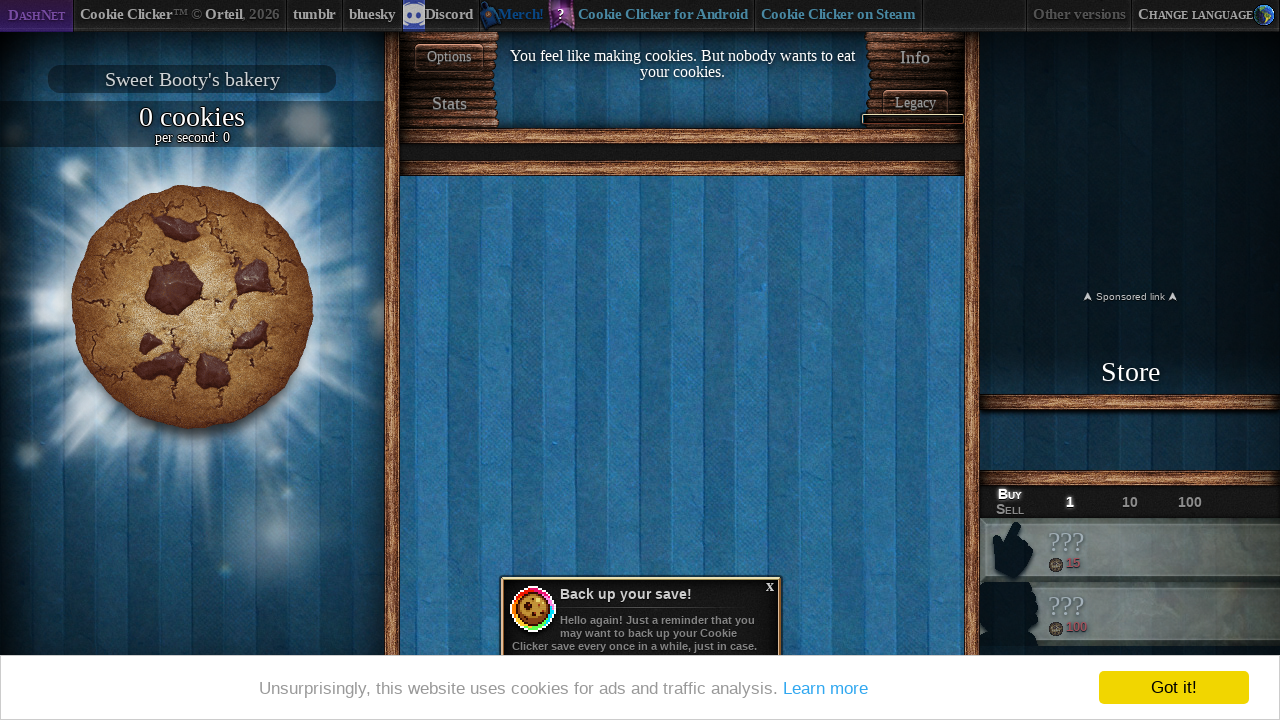

Big cookie element loaded
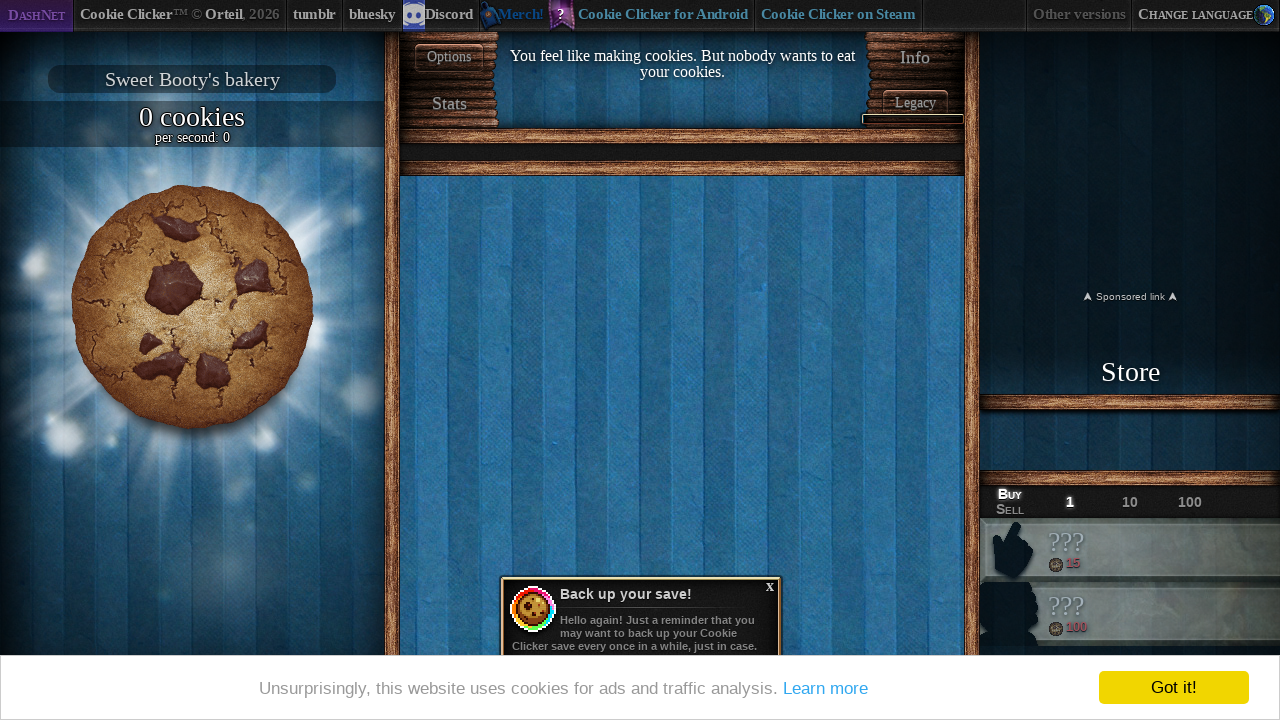

Clicked the big cookie at (192, 307) on #bigCookie
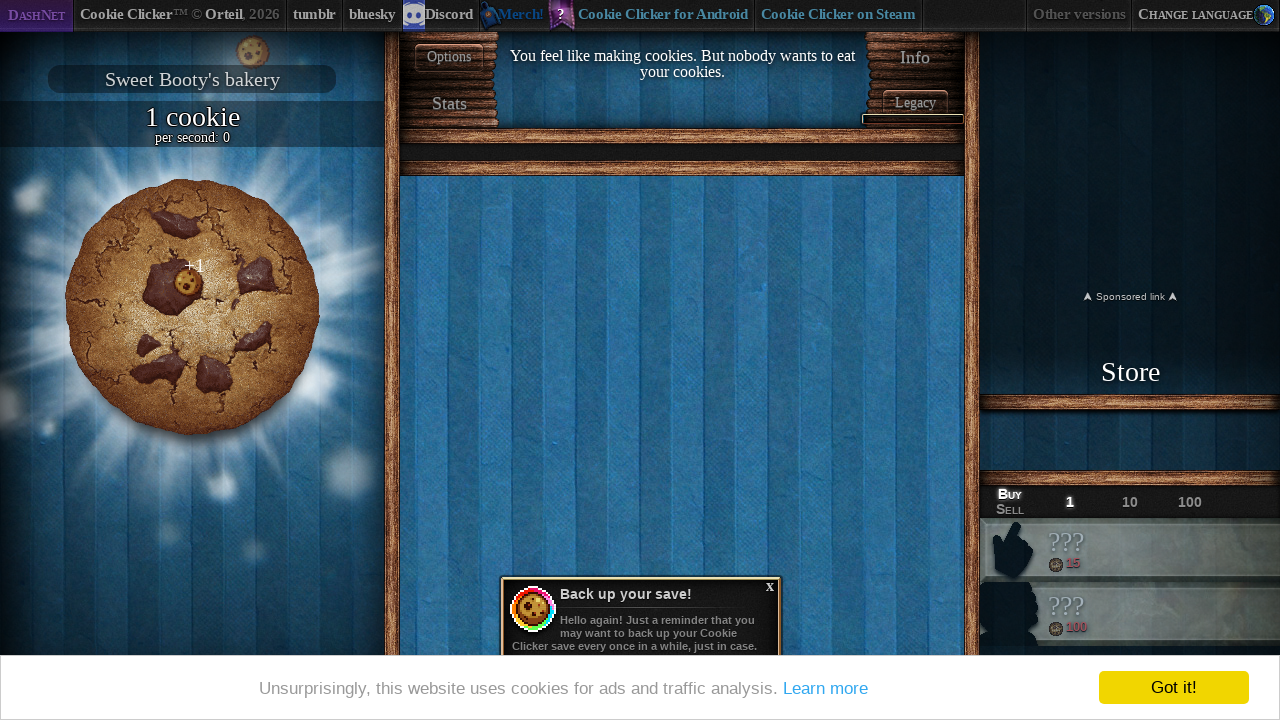

Clicked the big cookie at (192, 307) on #bigCookie
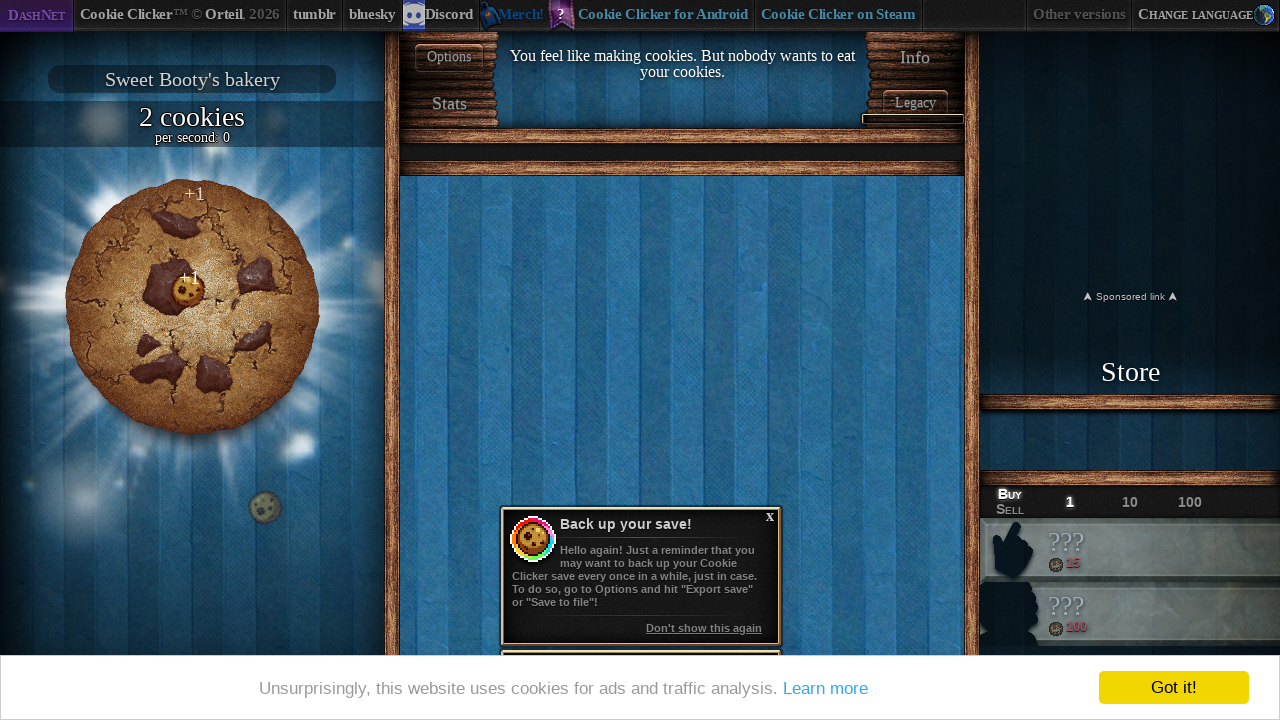

Clicked the big cookie at (192, 307) on #bigCookie
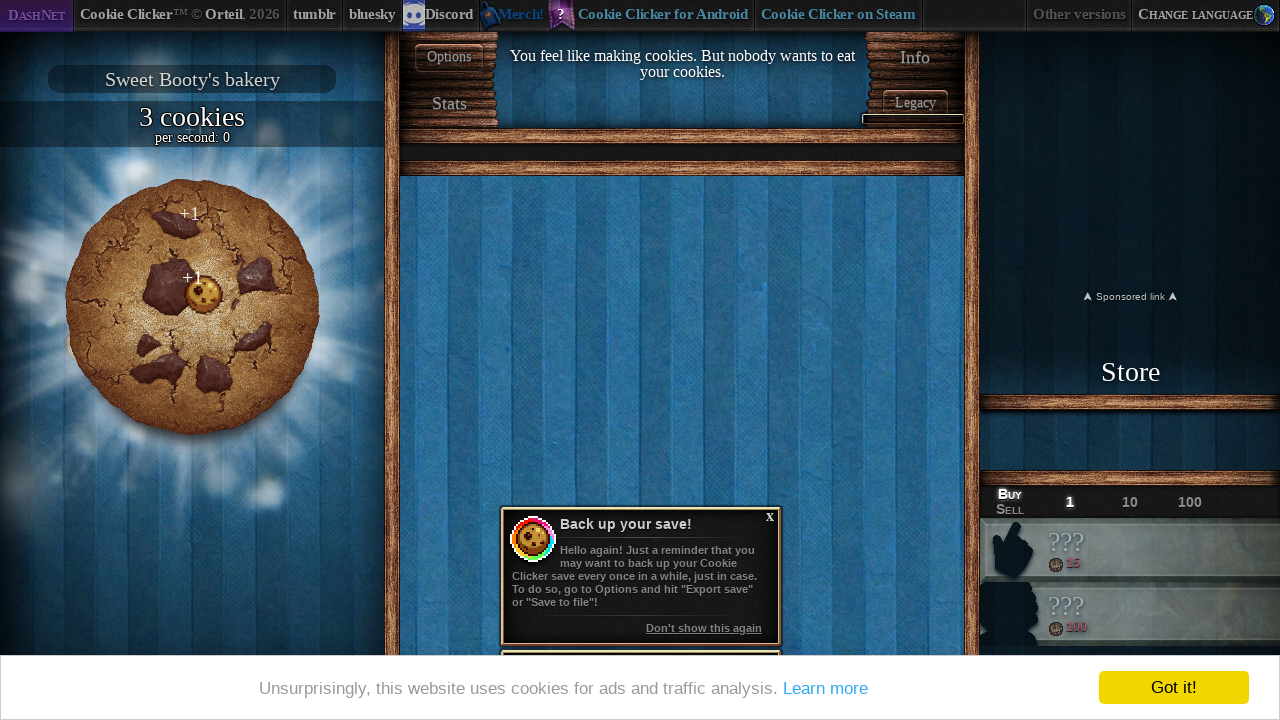

Clicked the big cookie at (192, 307) on #bigCookie
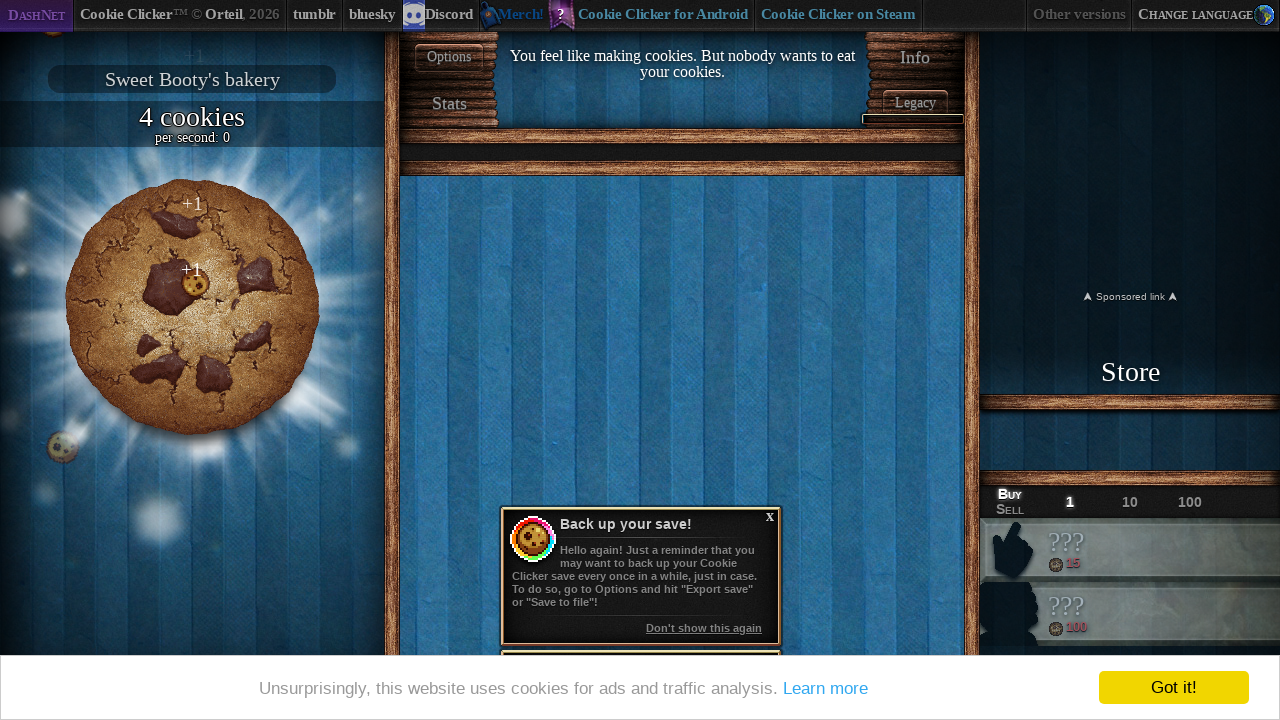

Clicked the big cookie at (192, 307) on #bigCookie
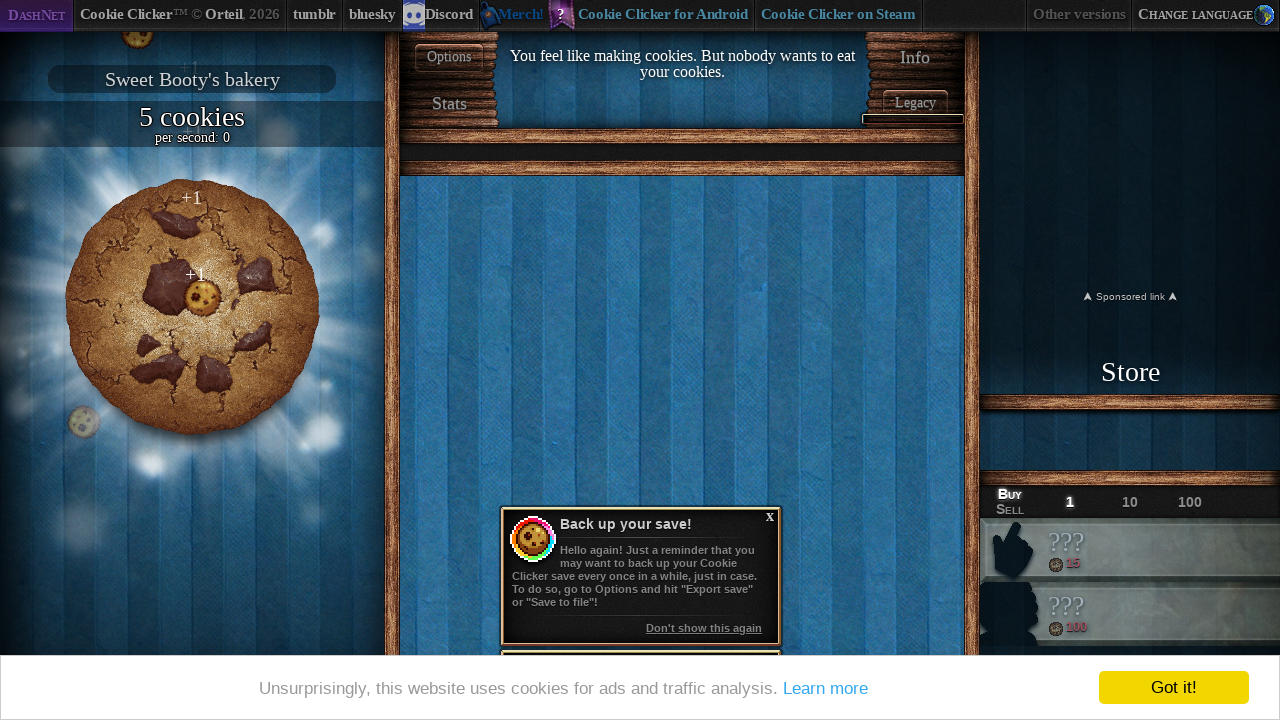

Clicked the big cookie at (192, 307) on #bigCookie
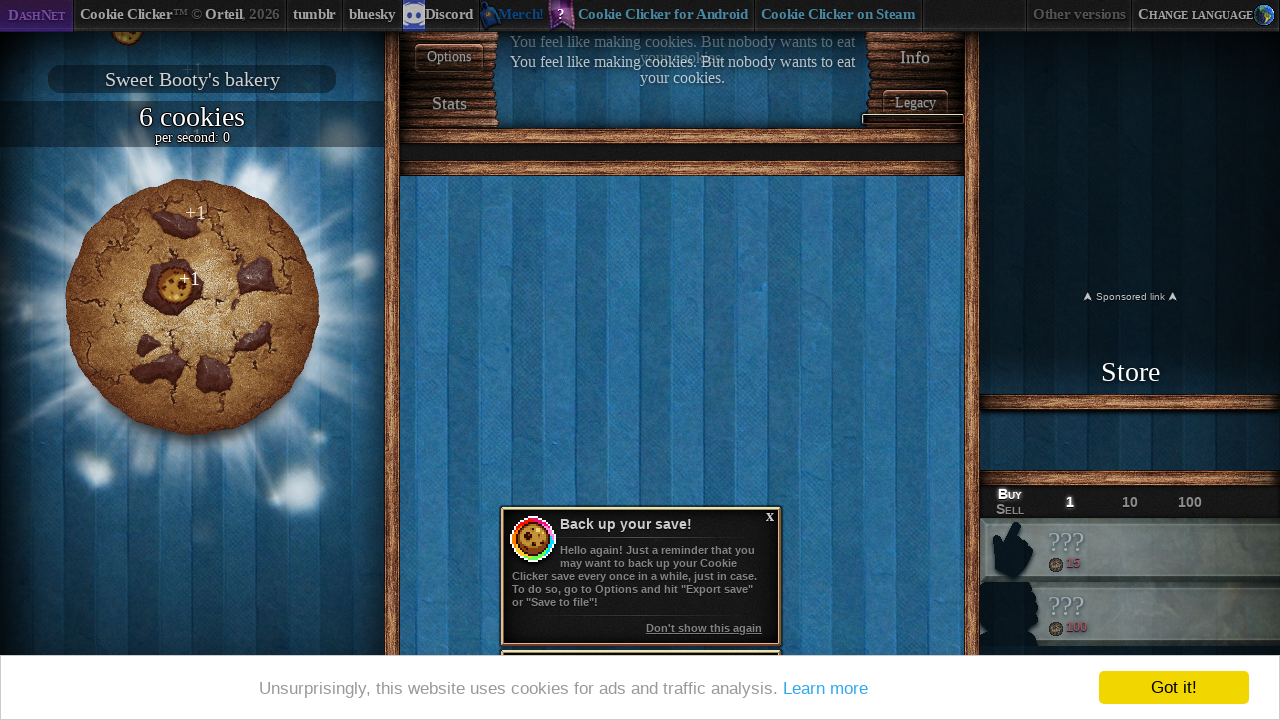

Clicked the big cookie at (192, 307) on #bigCookie
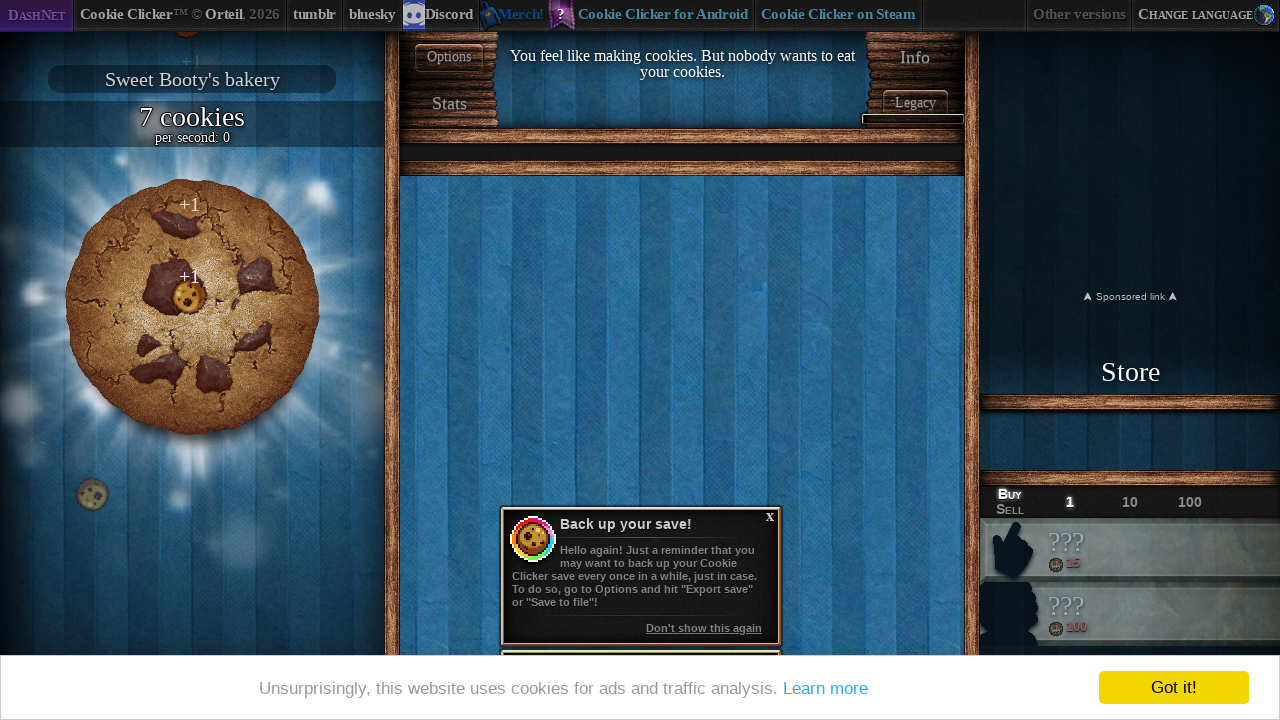

Clicked the big cookie at (192, 307) on #bigCookie
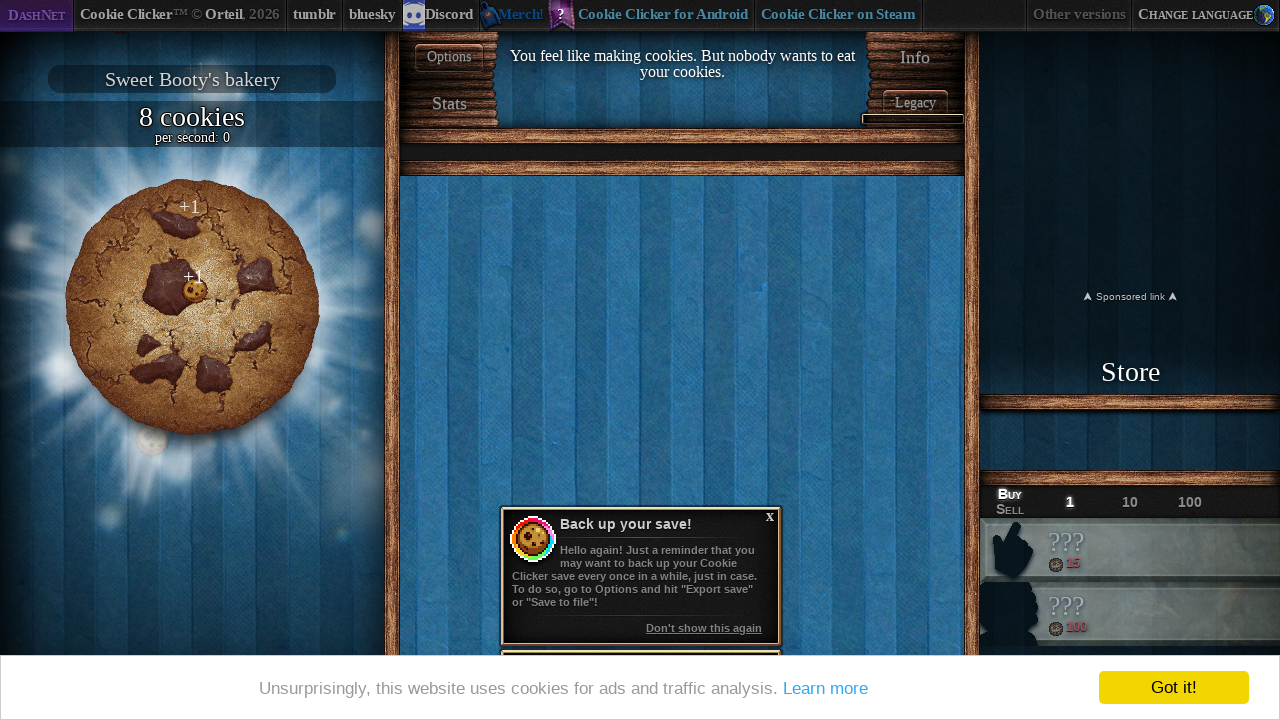

Clicked the big cookie at (192, 307) on #bigCookie
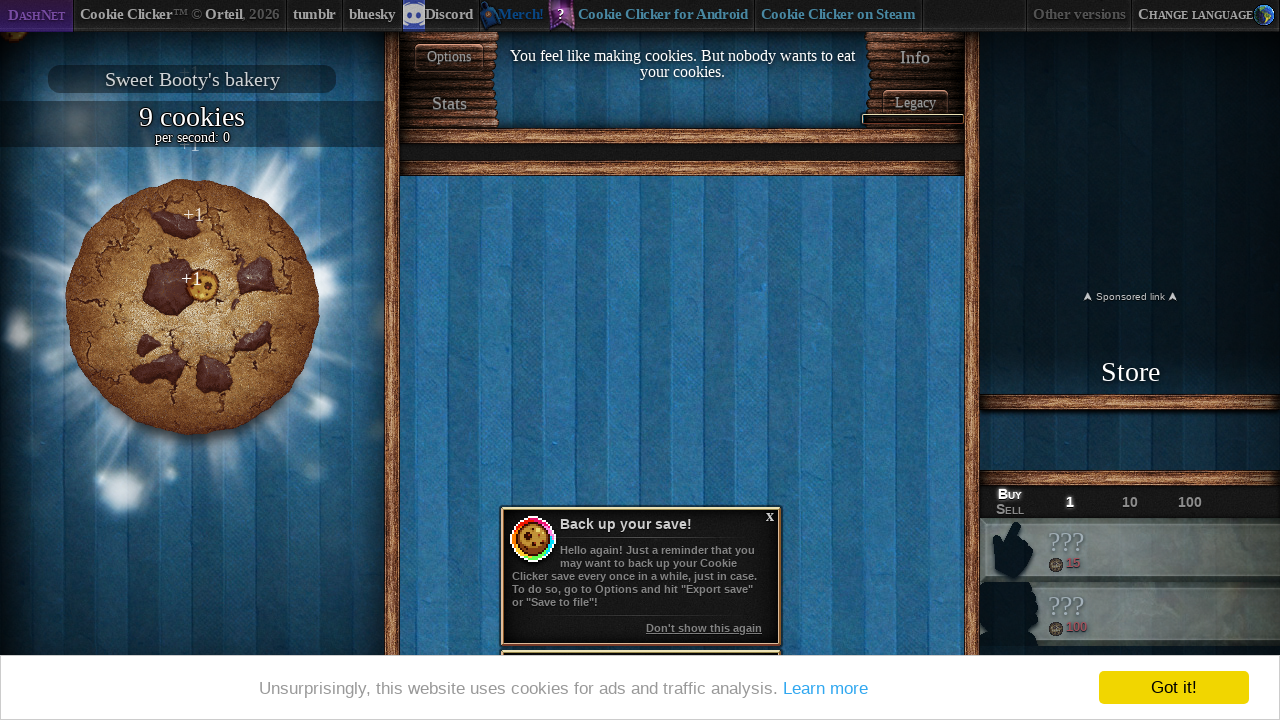

Clicked the big cookie at (192, 307) on #bigCookie
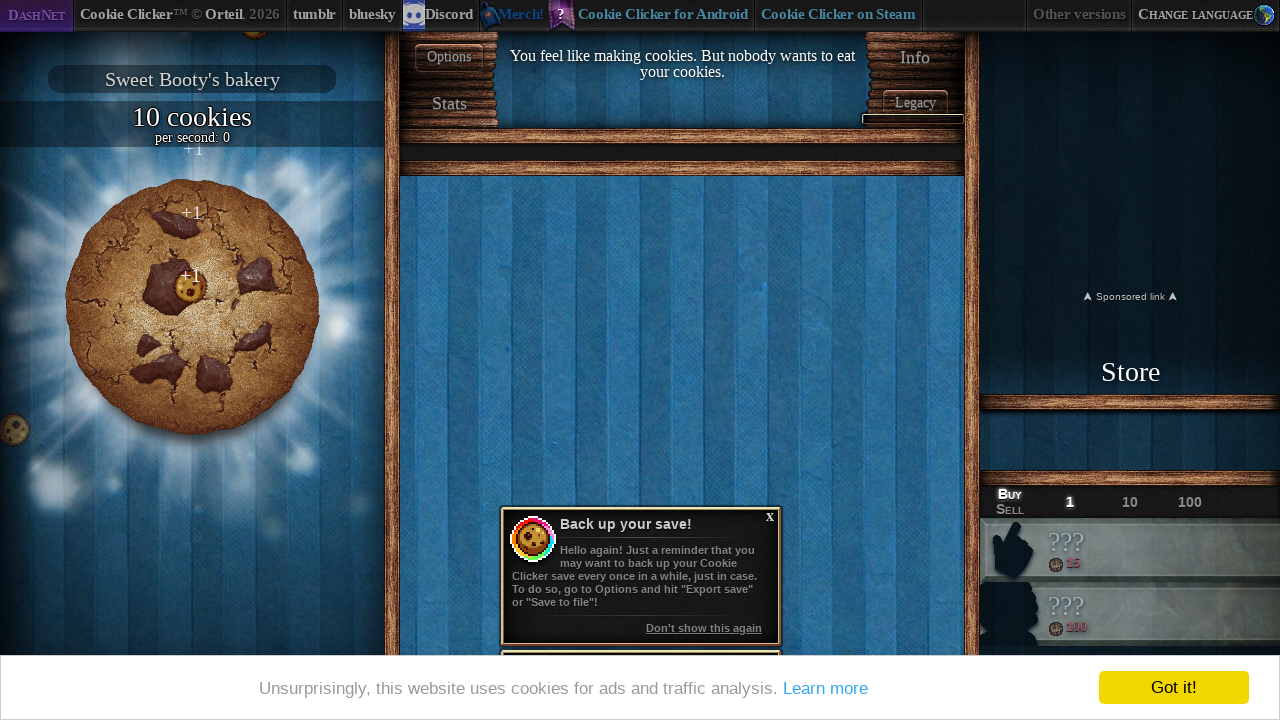

Clicked the big cookie at (192, 307) on #bigCookie
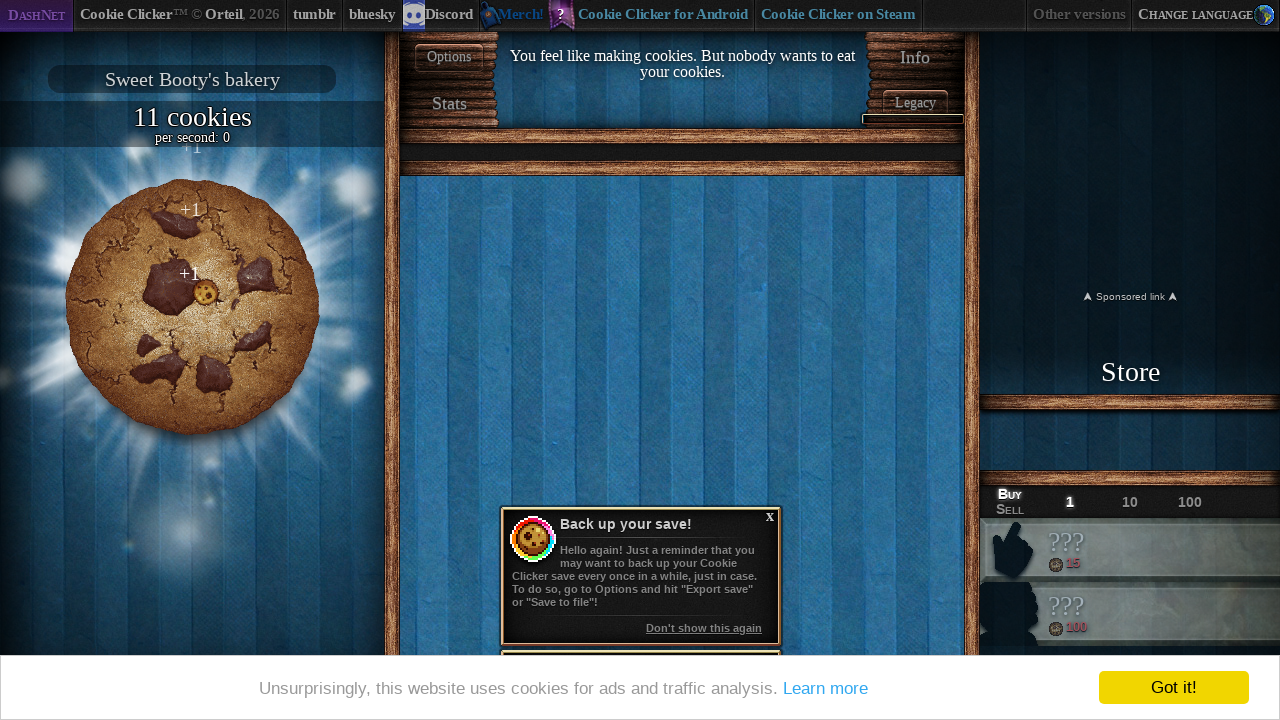

Clicked the big cookie at (192, 307) on #bigCookie
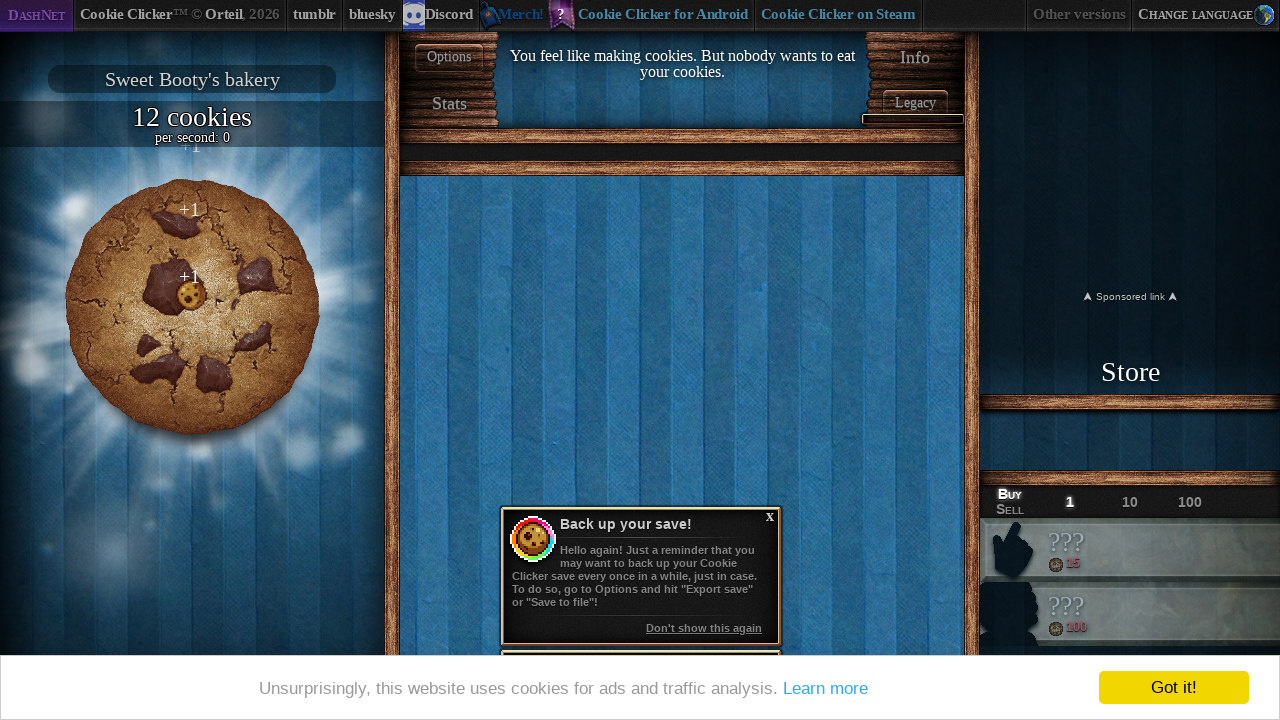

Clicked the big cookie at (192, 307) on #bigCookie
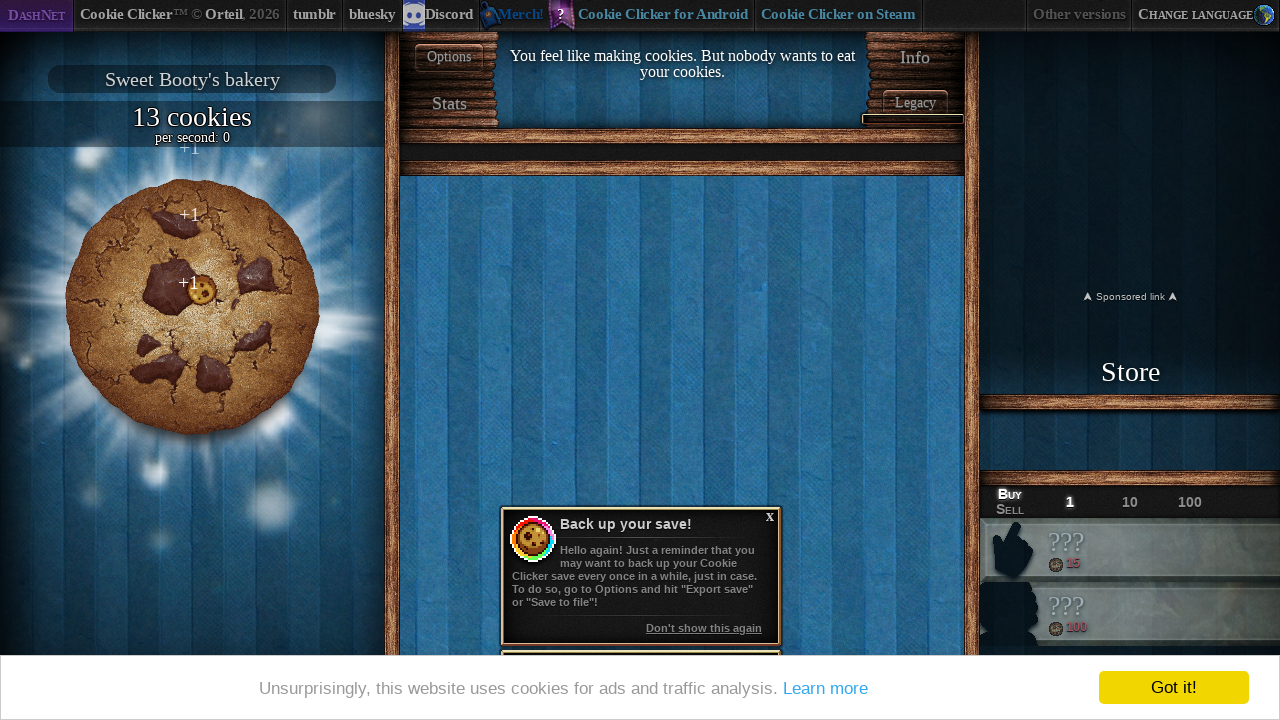

Clicked the big cookie at (192, 307) on #bigCookie
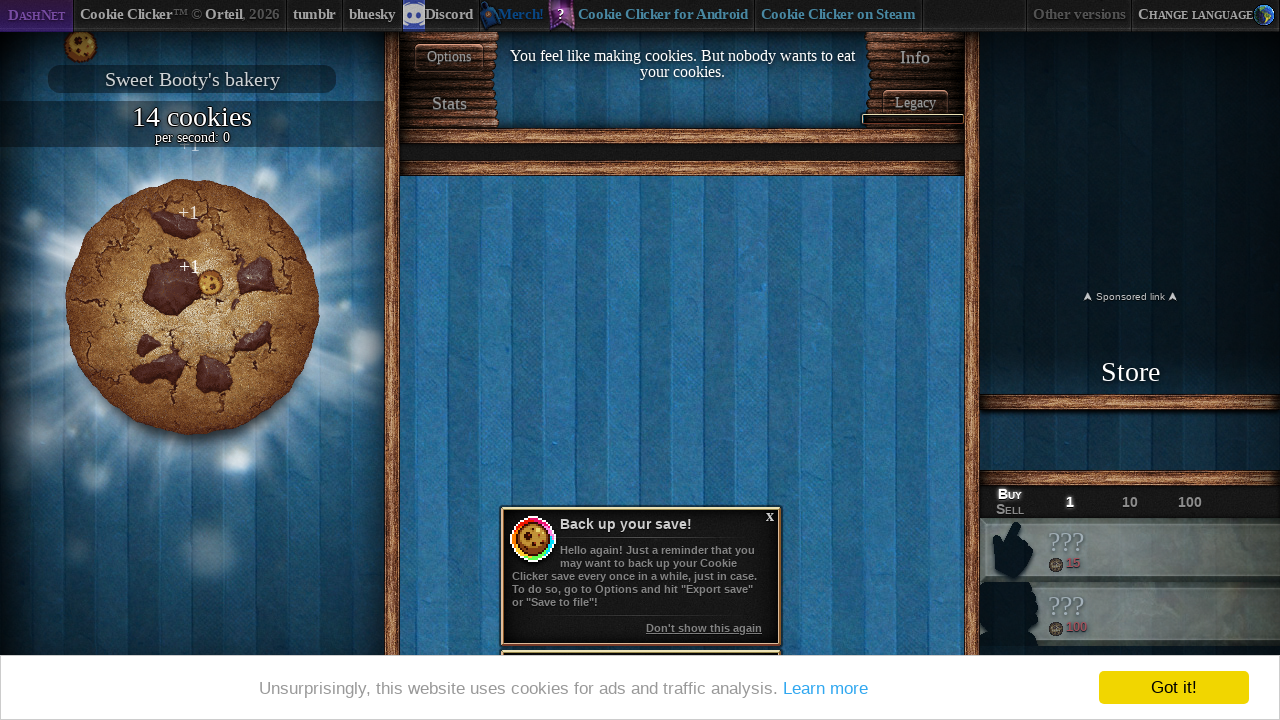

Clicked the big cookie at (192, 307) on #bigCookie
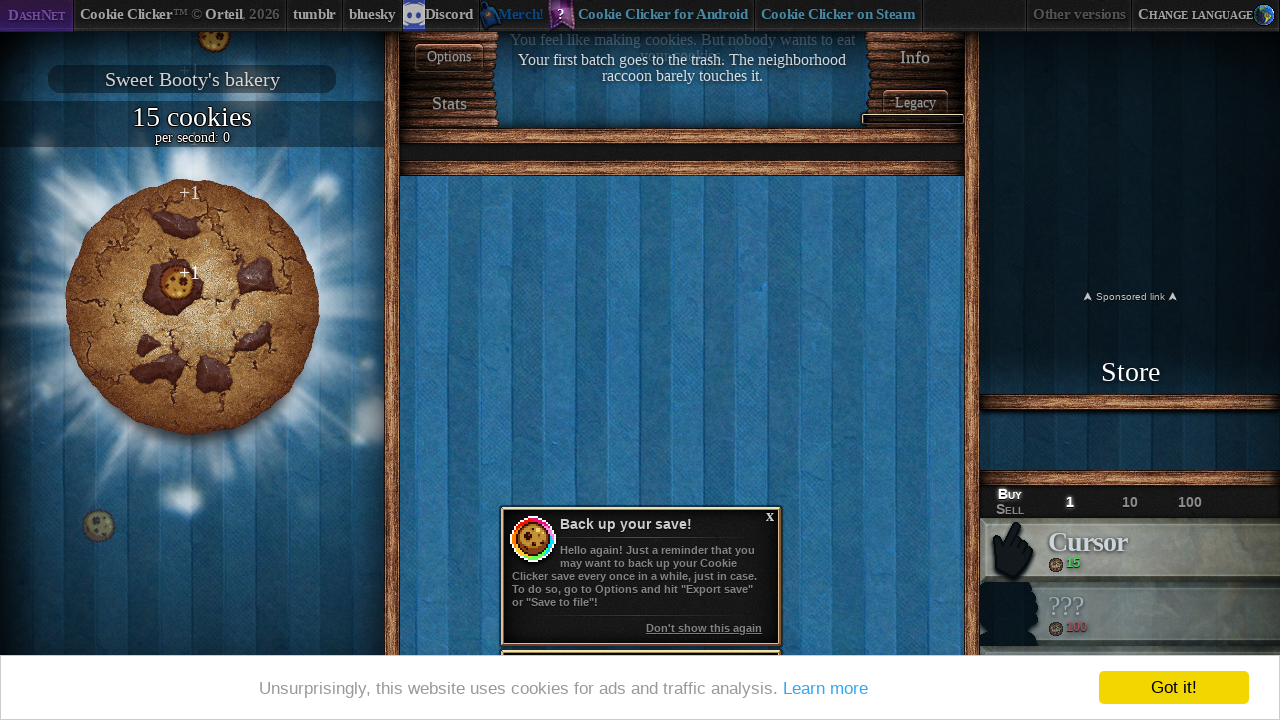

Clicked the big cookie at (192, 307) on #bigCookie
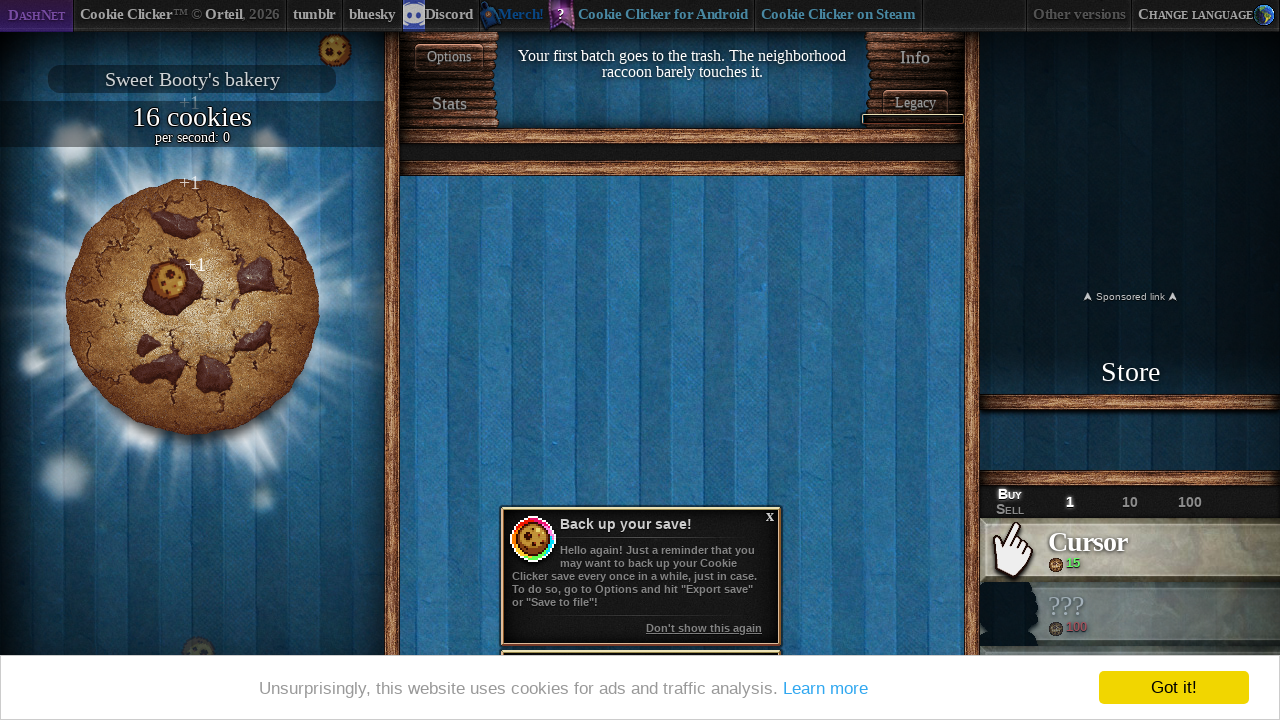

Clicked the big cookie at (192, 307) on #bigCookie
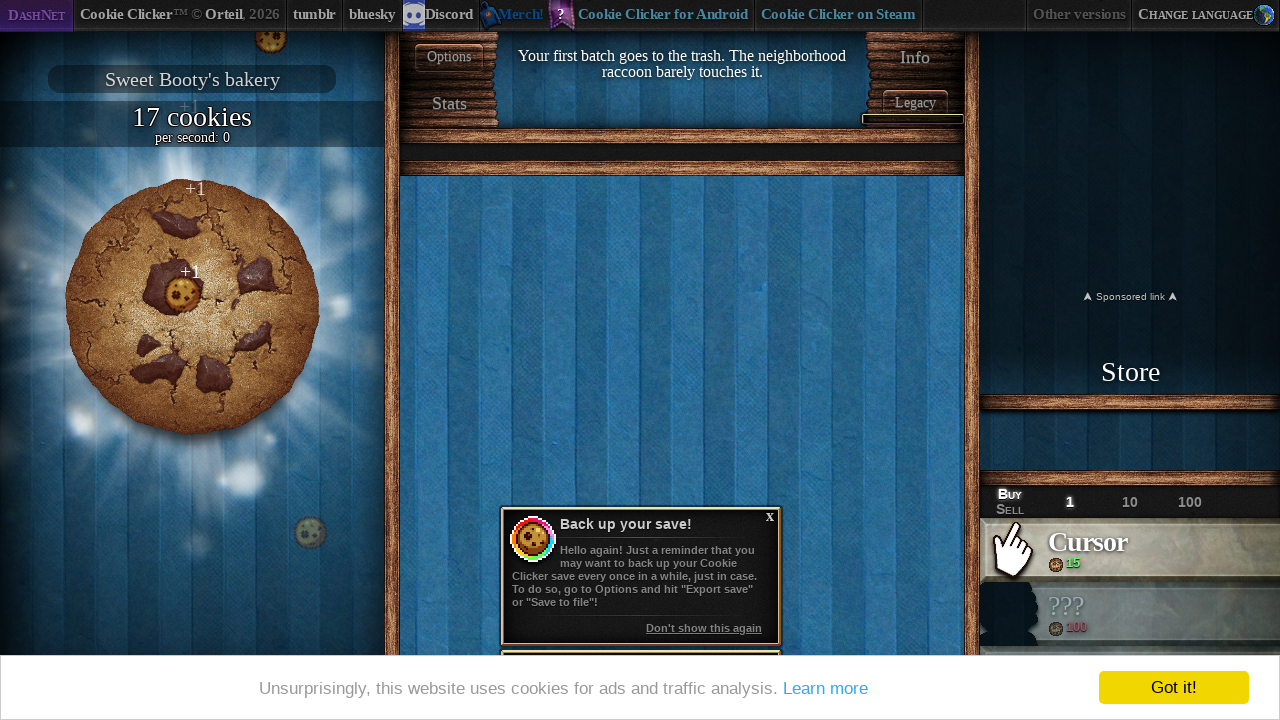

Clicked the big cookie at (192, 307) on #bigCookie
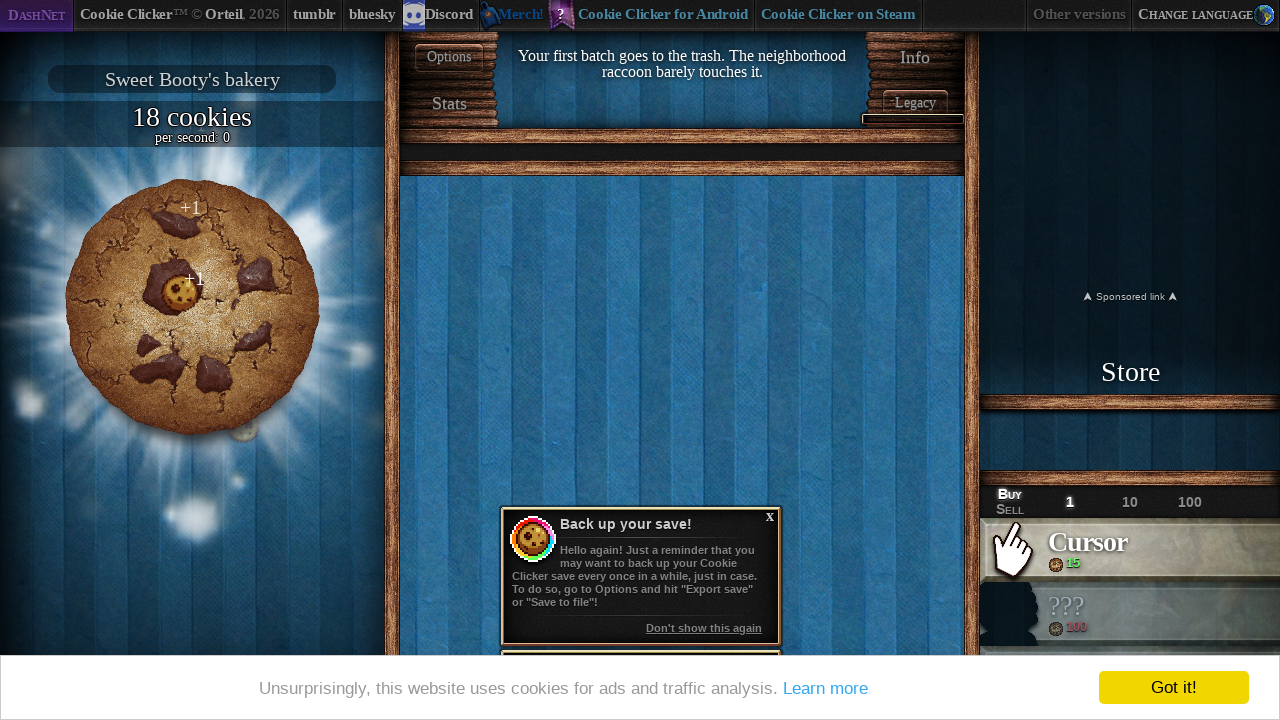

Clicked the big cookie at (192, 307) on #bigCookie
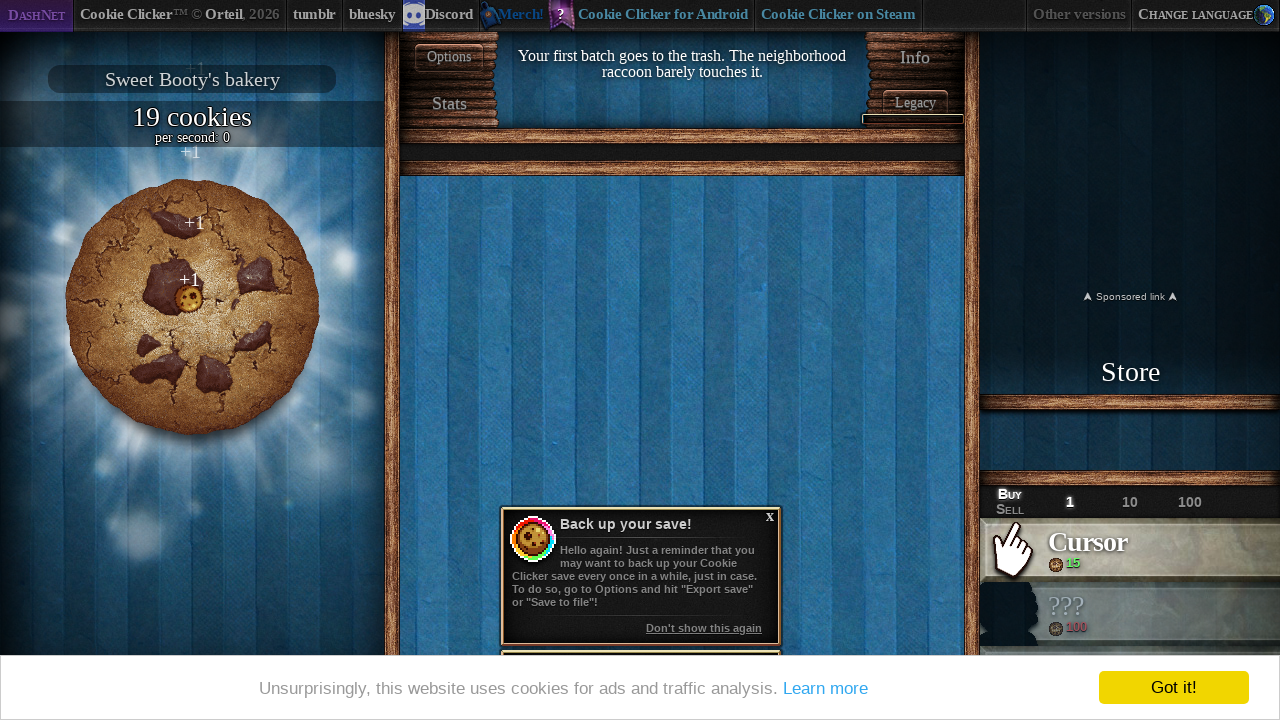

Clicked the big cookie at (192, 307) on #bigCookie
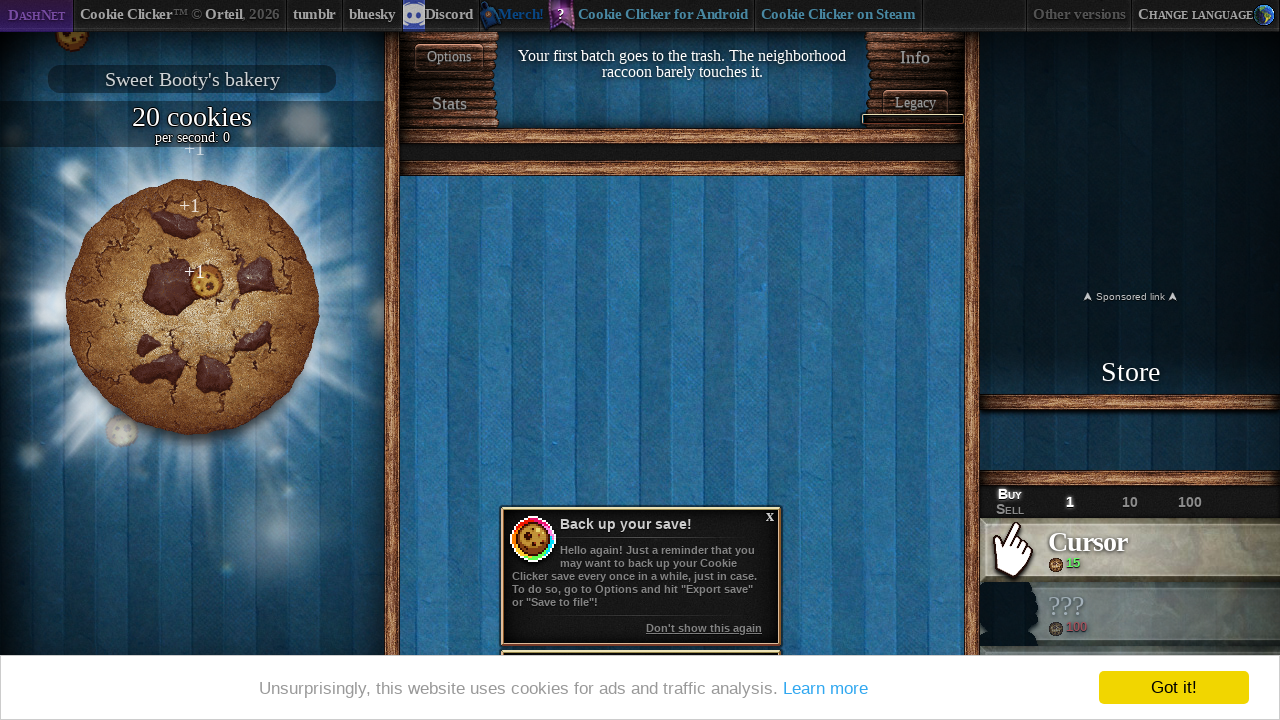

Clicked the big cookie at (192, 307) on #bigCookie
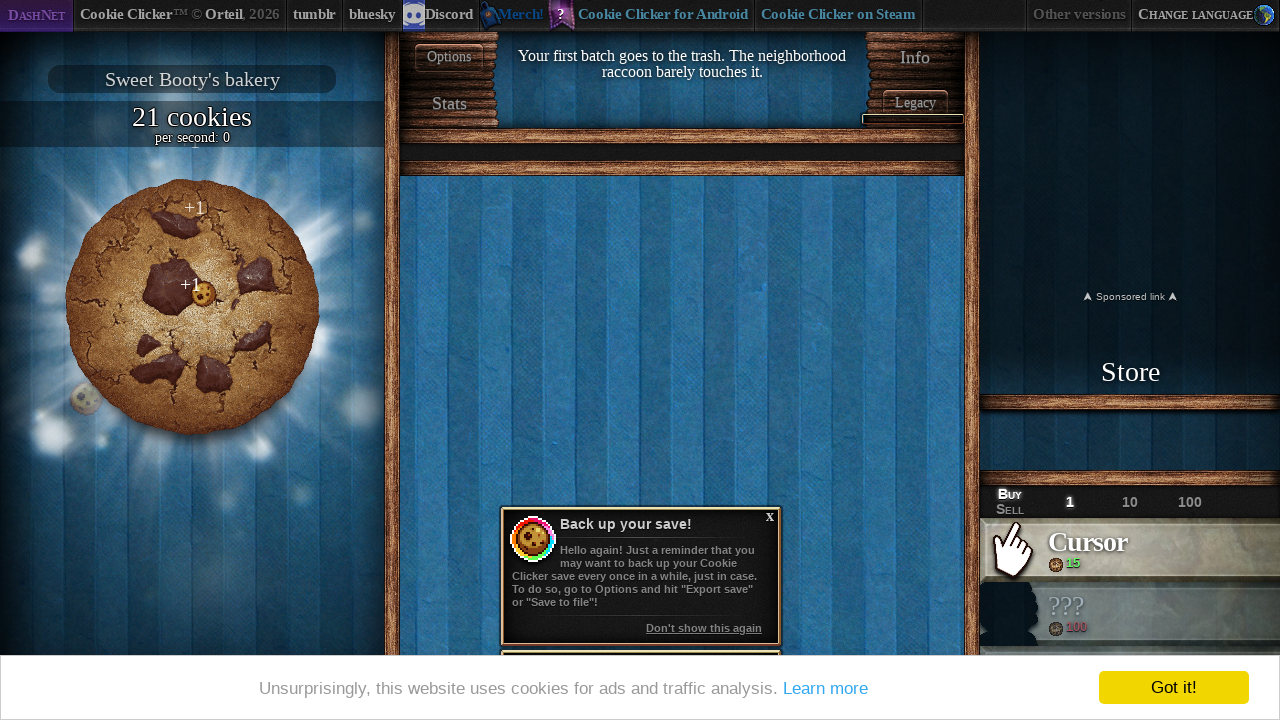

Clicked the big cookie at (192, 307) on #bigCookie
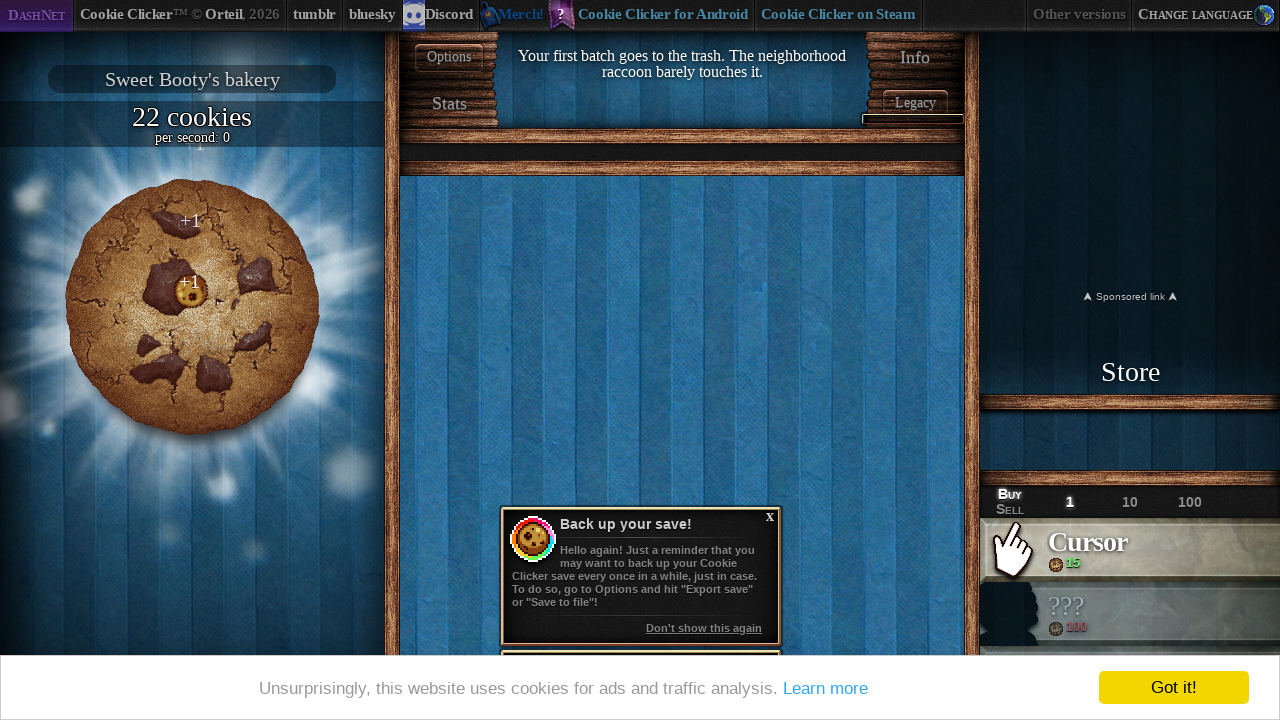

Clicked the big cookie at (192, 307) on #bigCookie
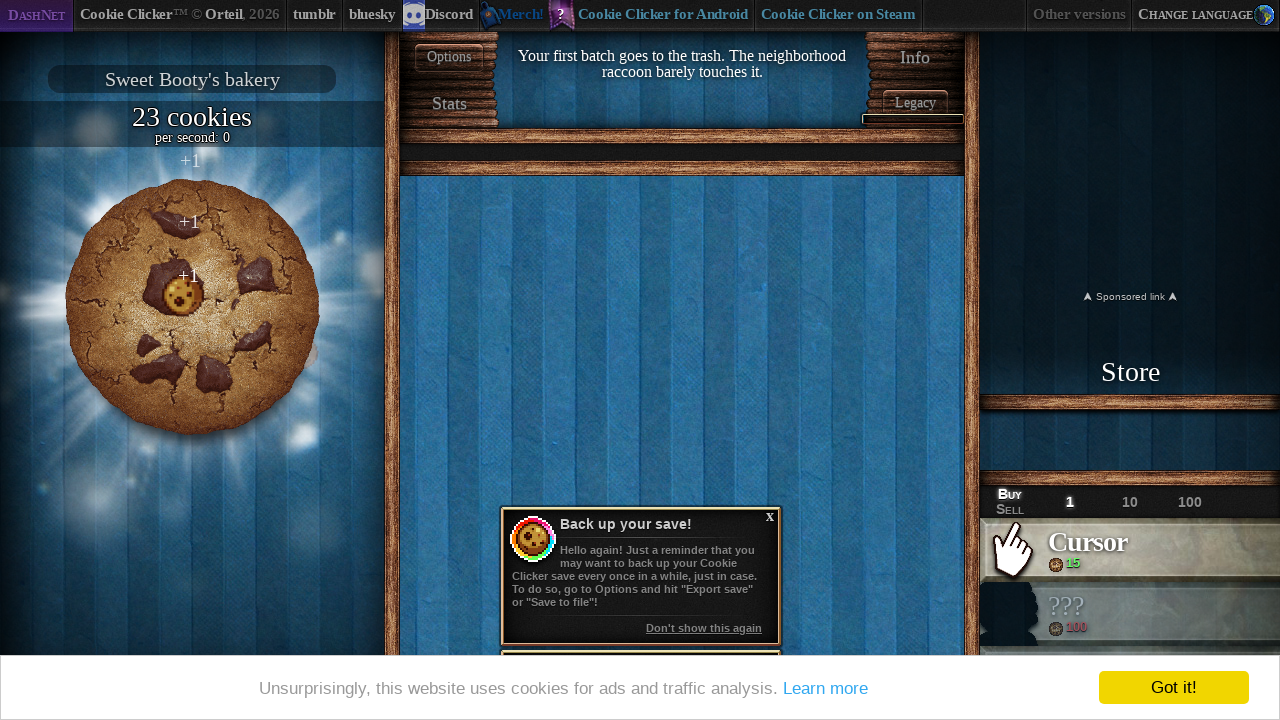

Clicked the big cookie at (192, 307) on #bigCookie
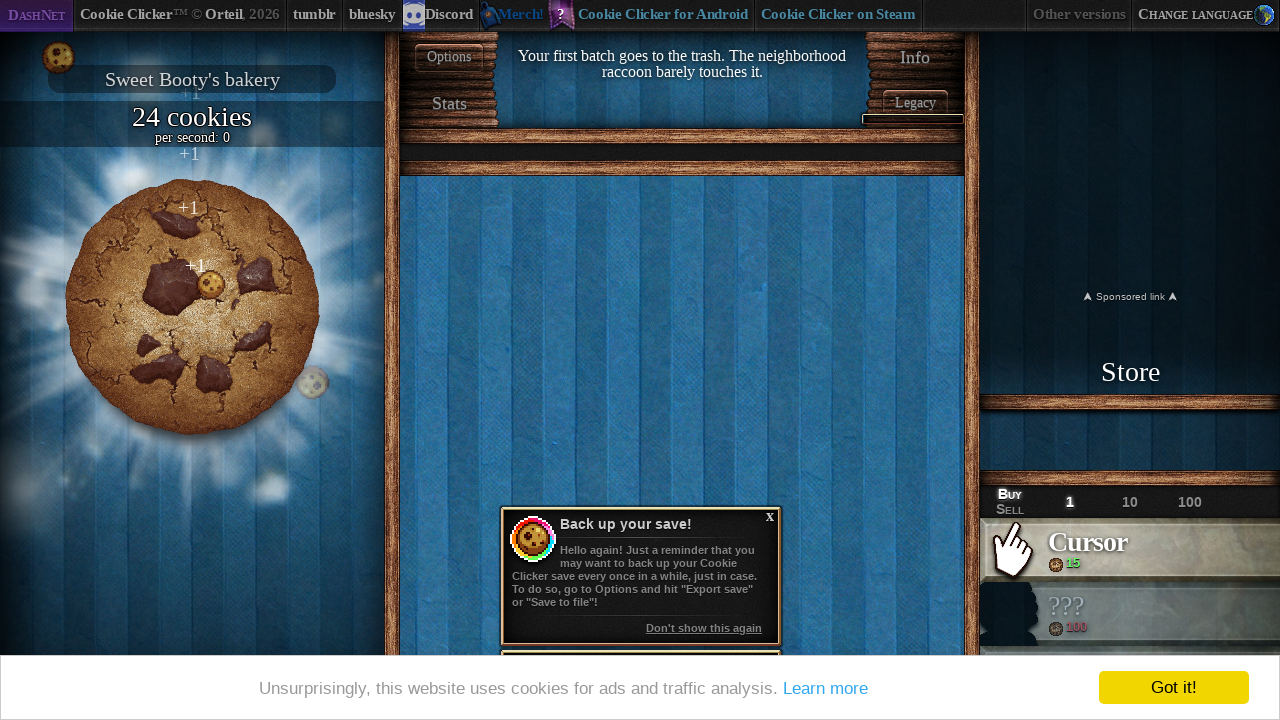

Clicked the big cookie at (192, 307) on #bigCookie
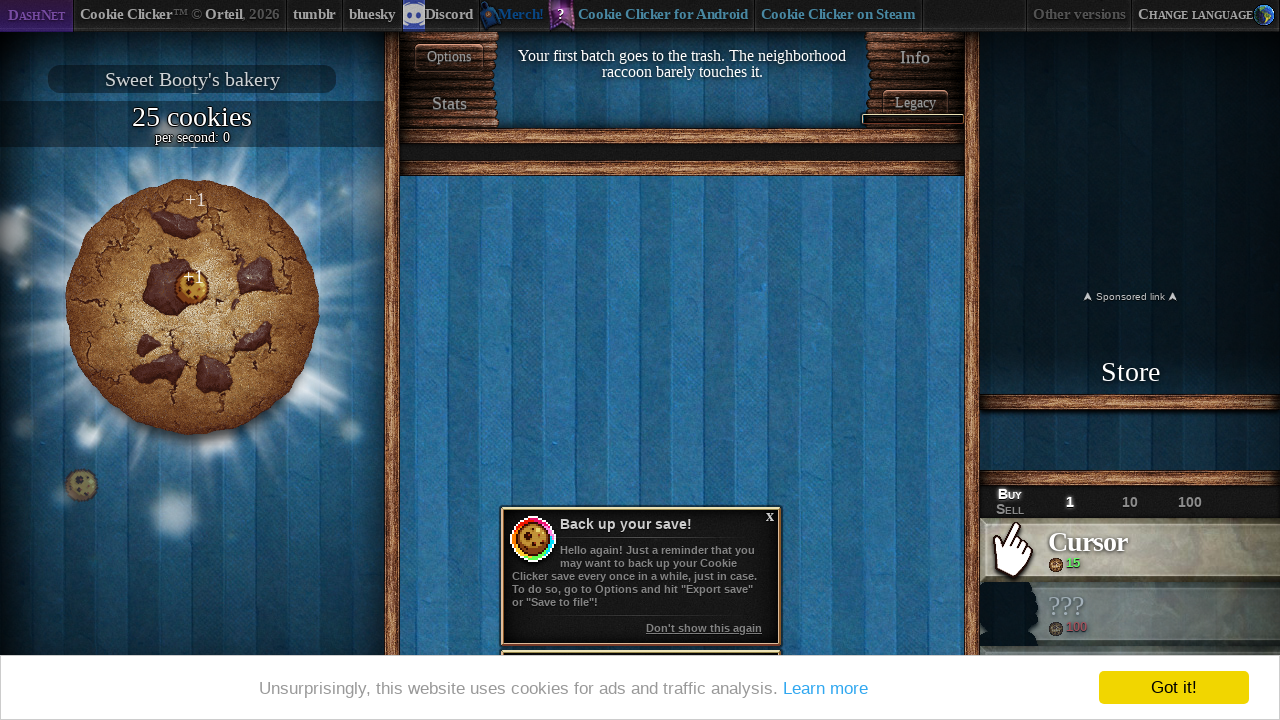

Clicked the big cookie at (192, 307) on #bigCookie
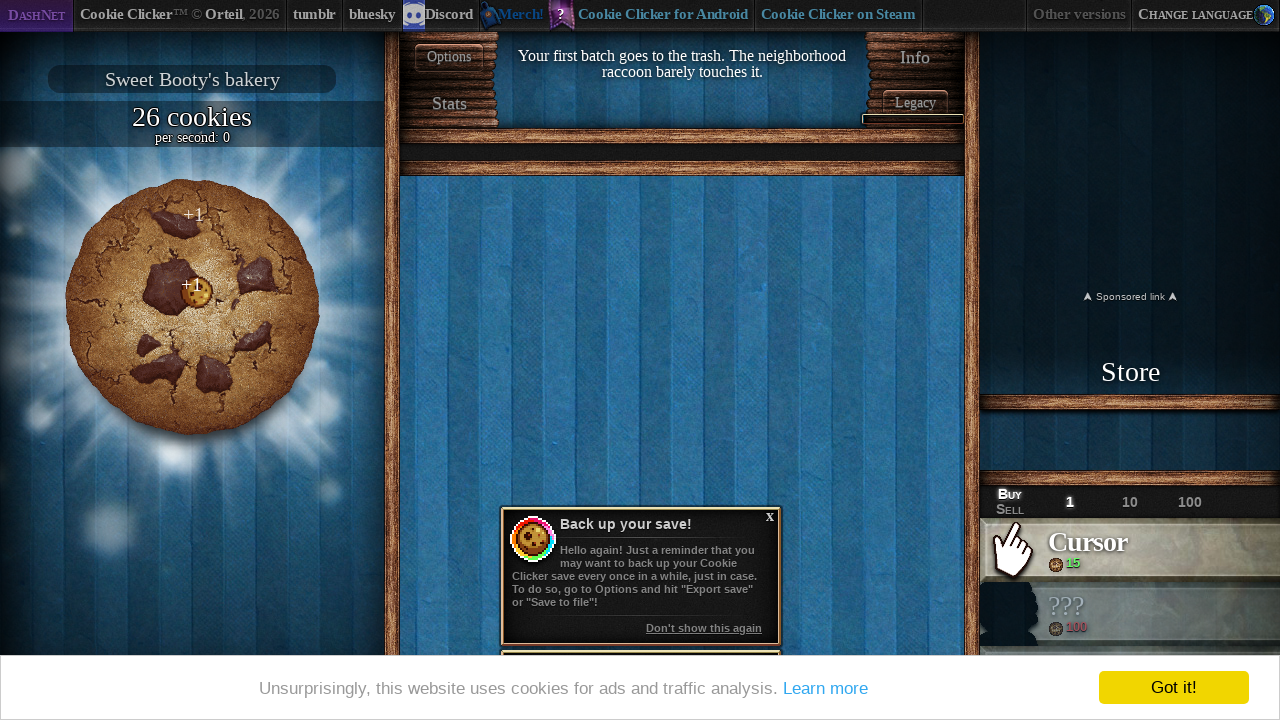

Clicked the big cookie at (192, 307) on #bigCookie
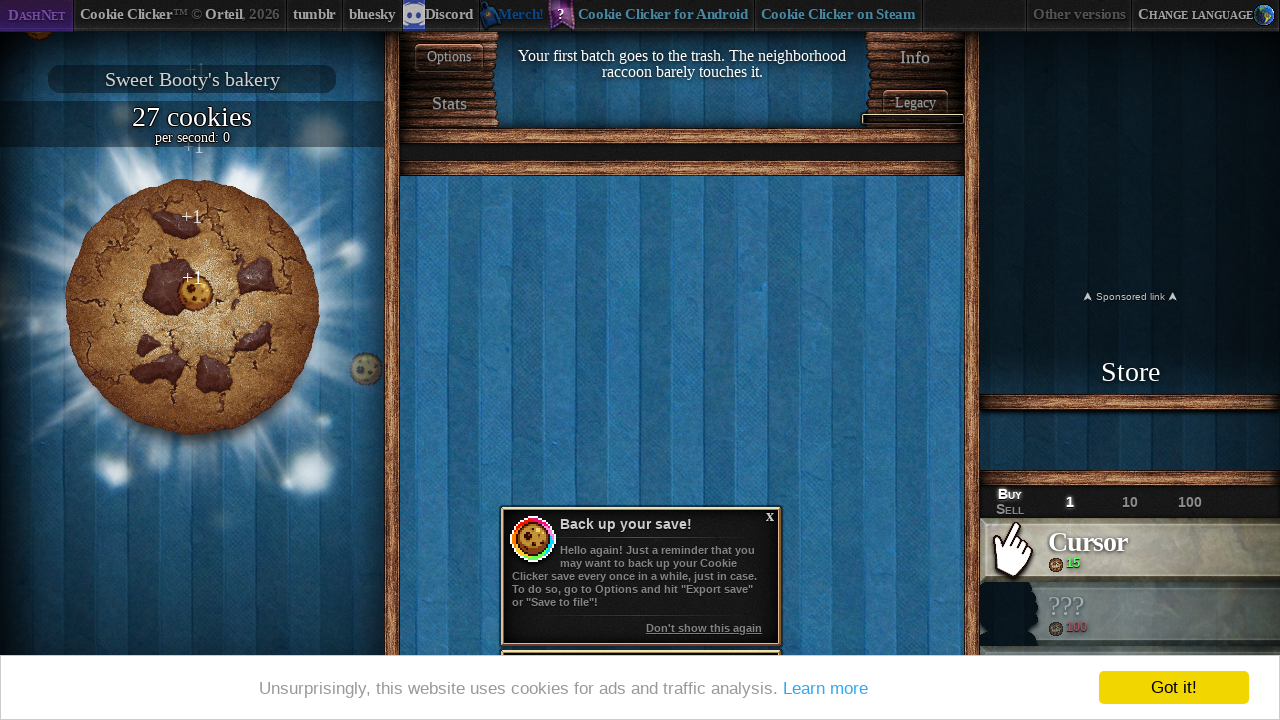

Clicked the big cookie at (192, 307) on #bigCookie
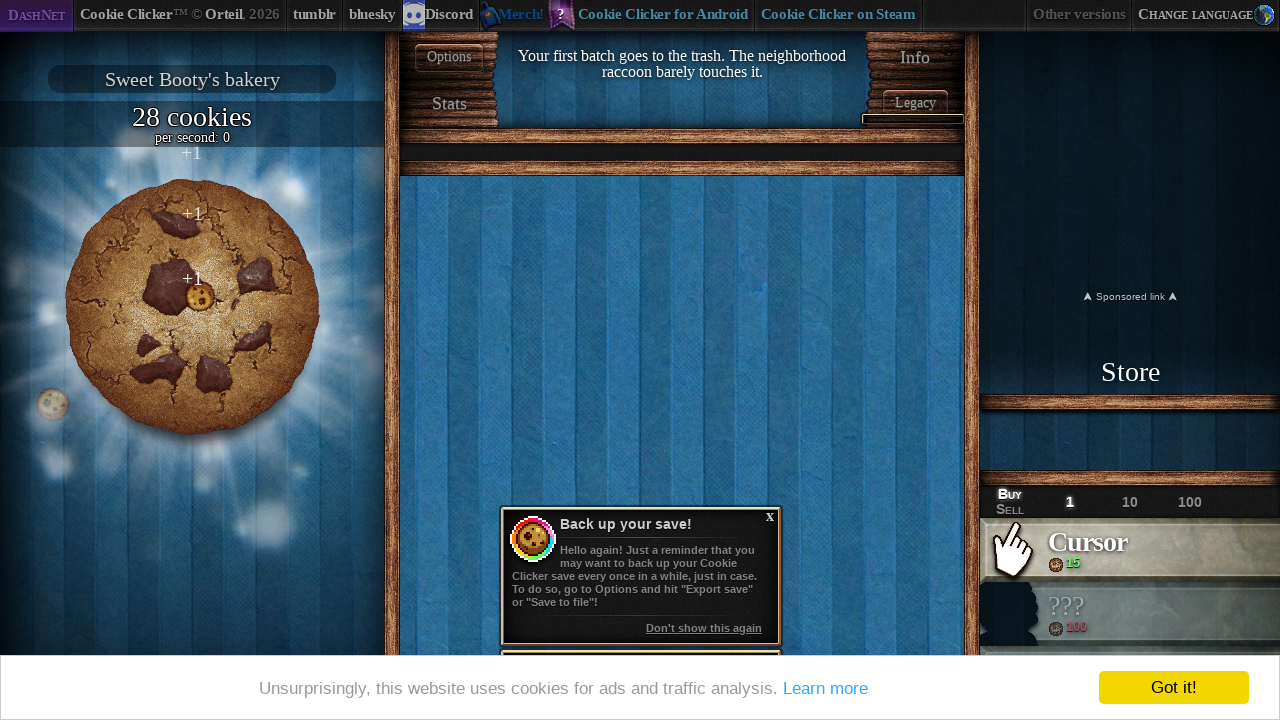

Clicked the big cookie at (192, 307) on #bigCookie
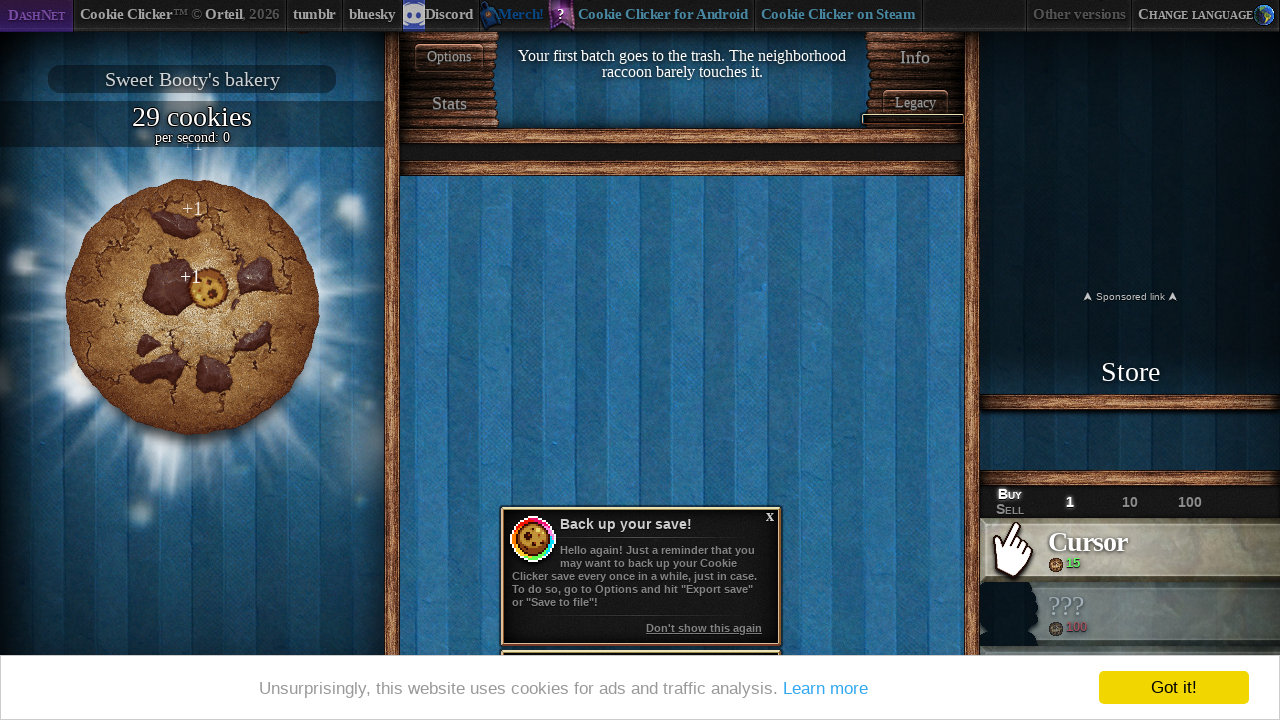

Clicked the big cookie at (192, 307) on #bigCookie
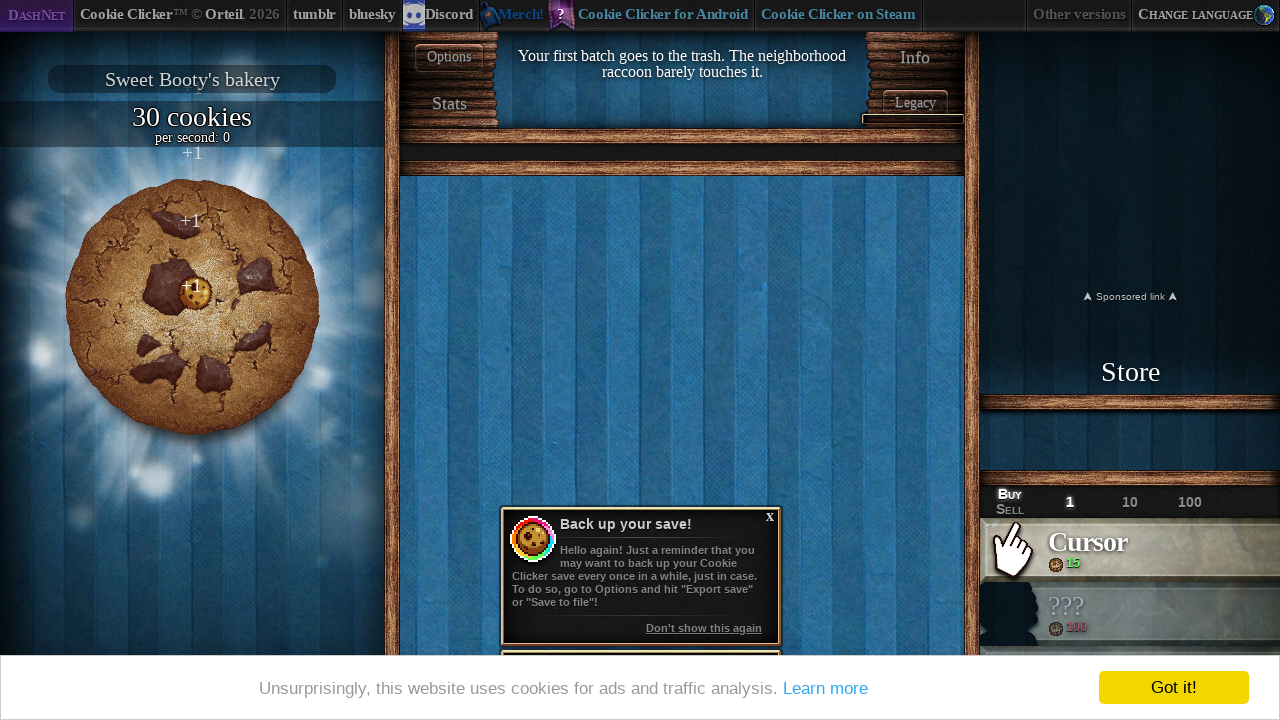

Clicked the big cookie at (192, 307) on #bigCookie
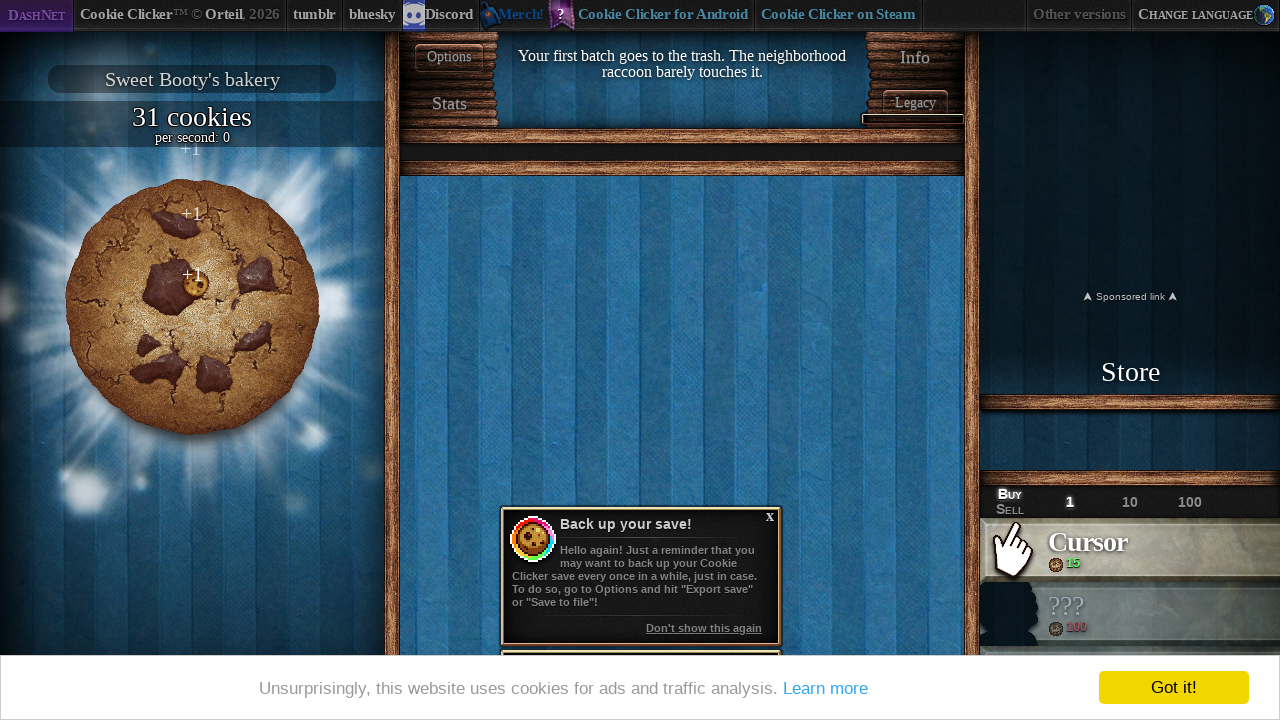

Clicked the big cookie at (192, 307) on #bigCookie
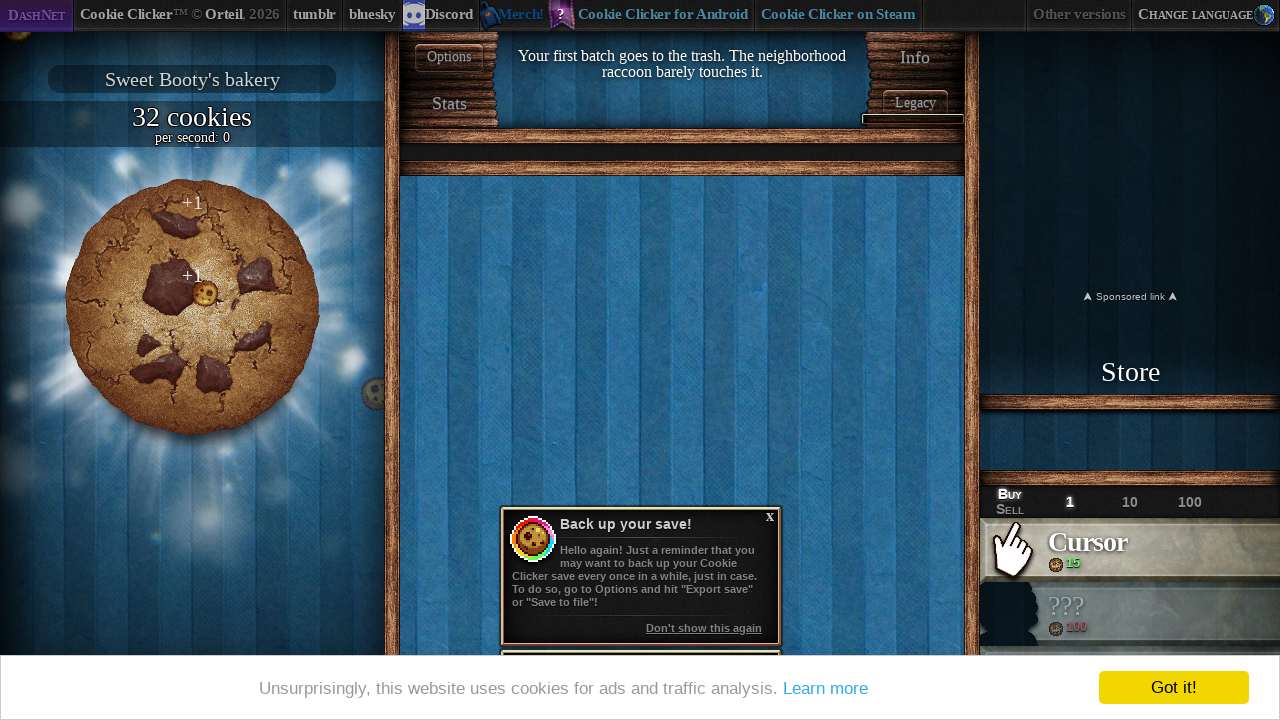

Clicked the big cookie at (192, 307) on #bigCookie
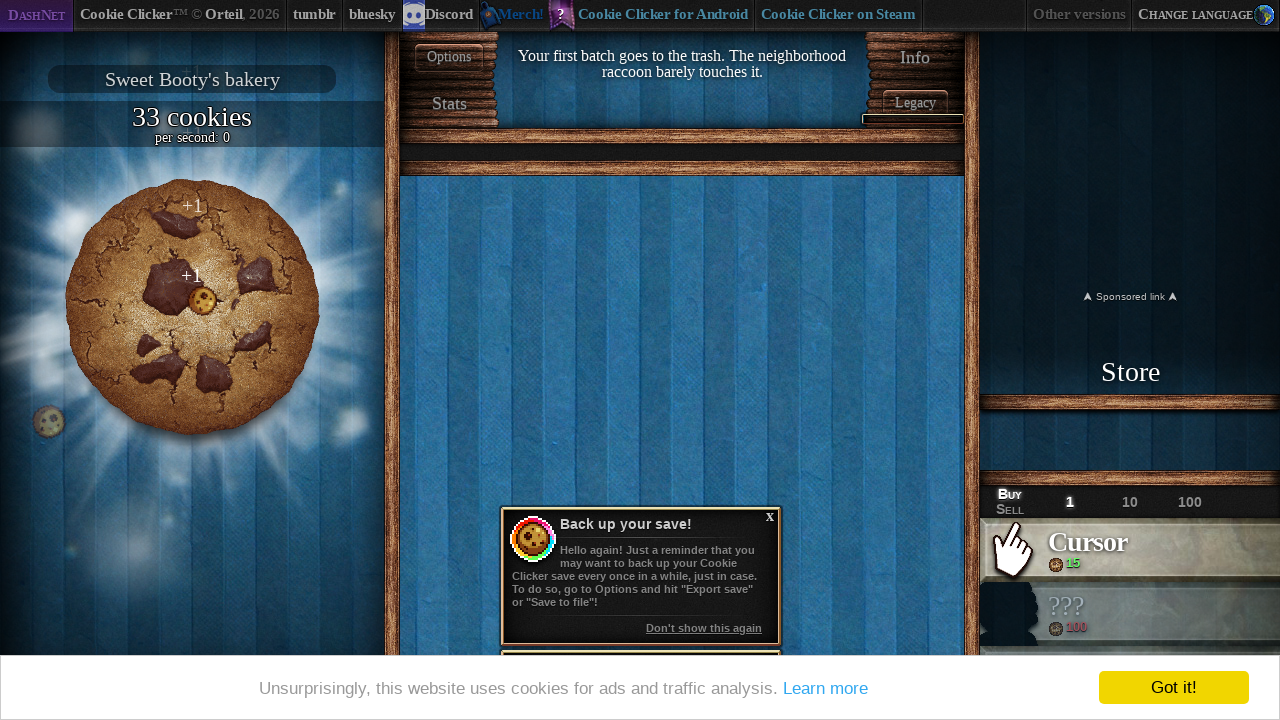

Clicked the big cookie at (192, 307) on #bigCookie
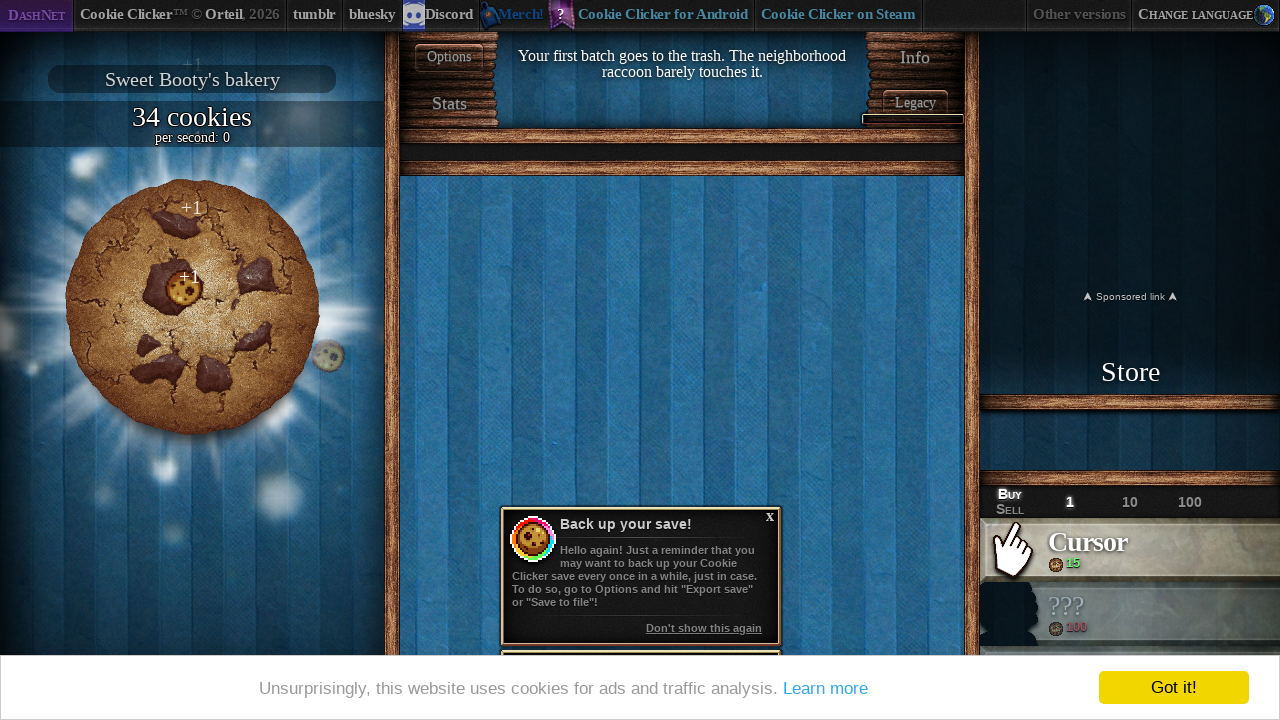

Clicked the big cookie at (192, 307) on #bigCookie
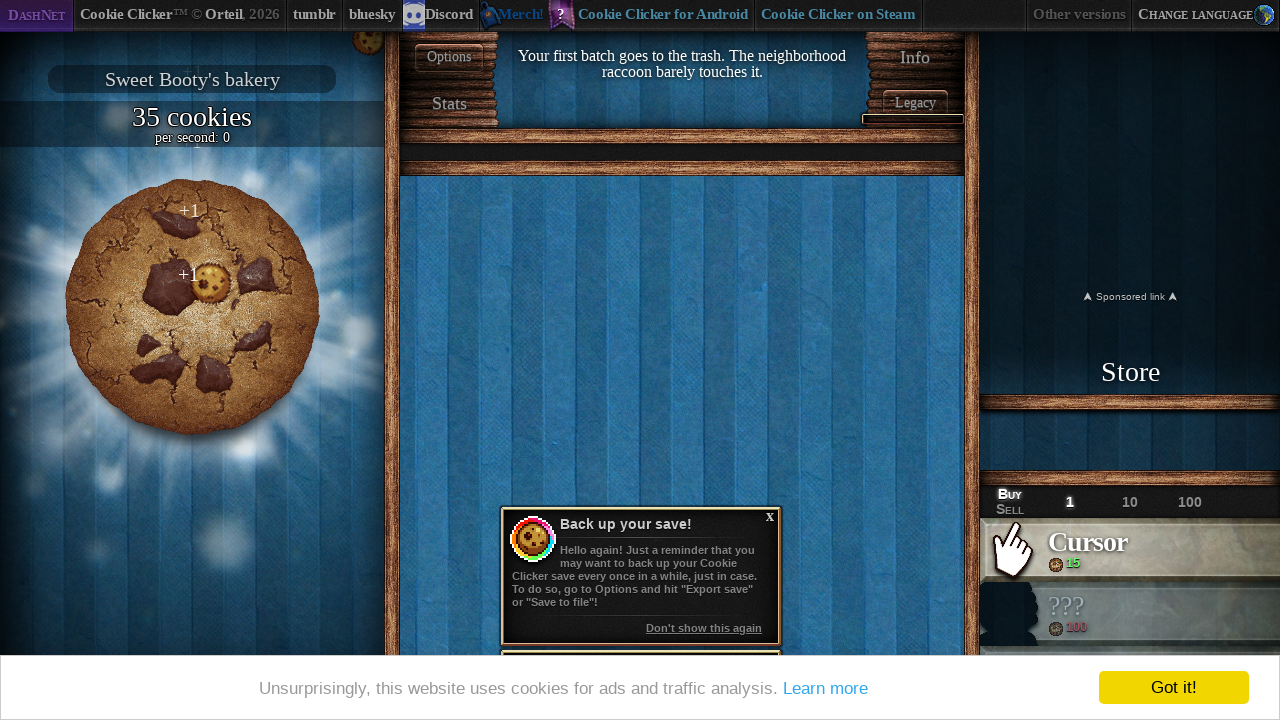

Clicked the big cookie at (192, 307) on #bigCookie
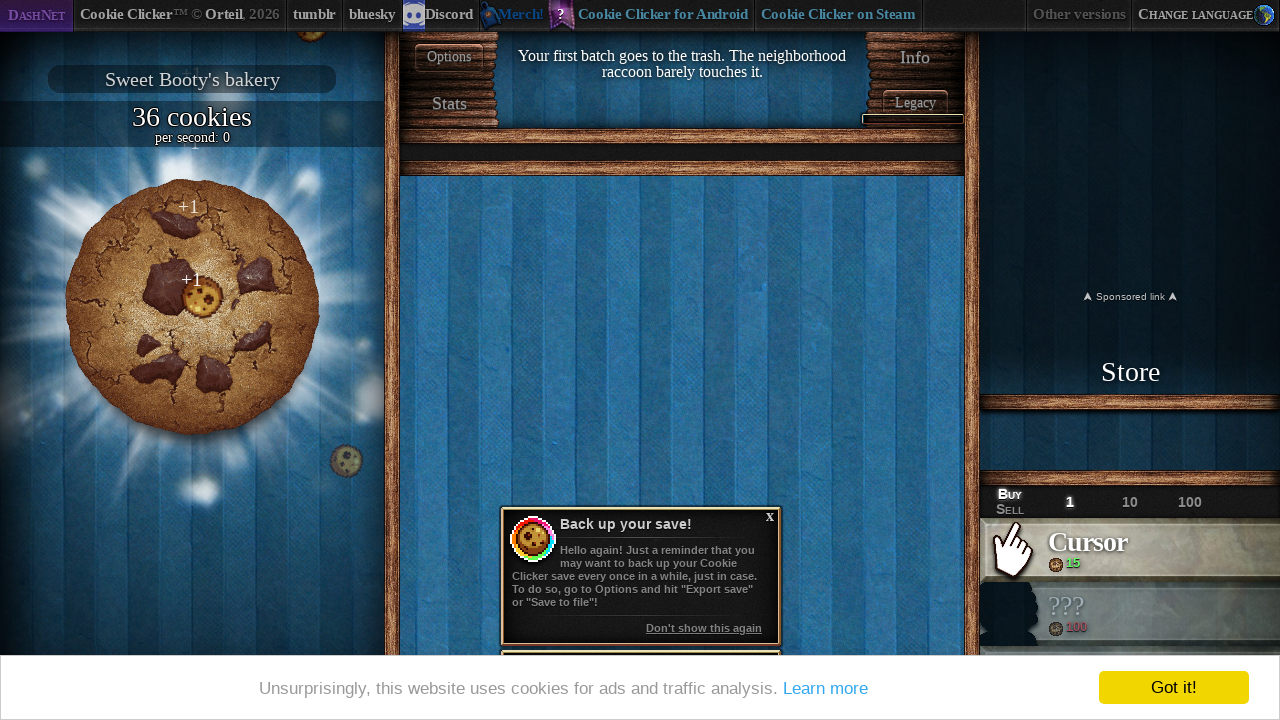

Clicked the big cookie at (192, 307) on #bigCookie
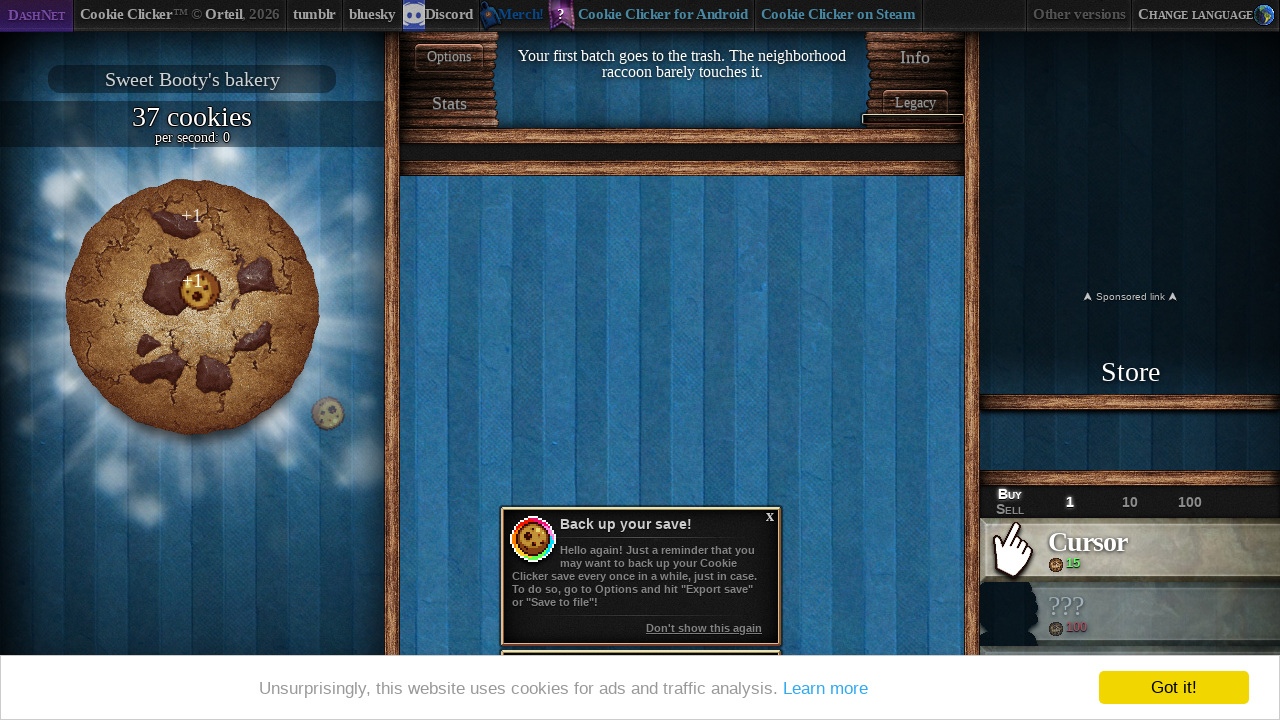

Clicked the big cookie at (192, 307) on #bigCookie
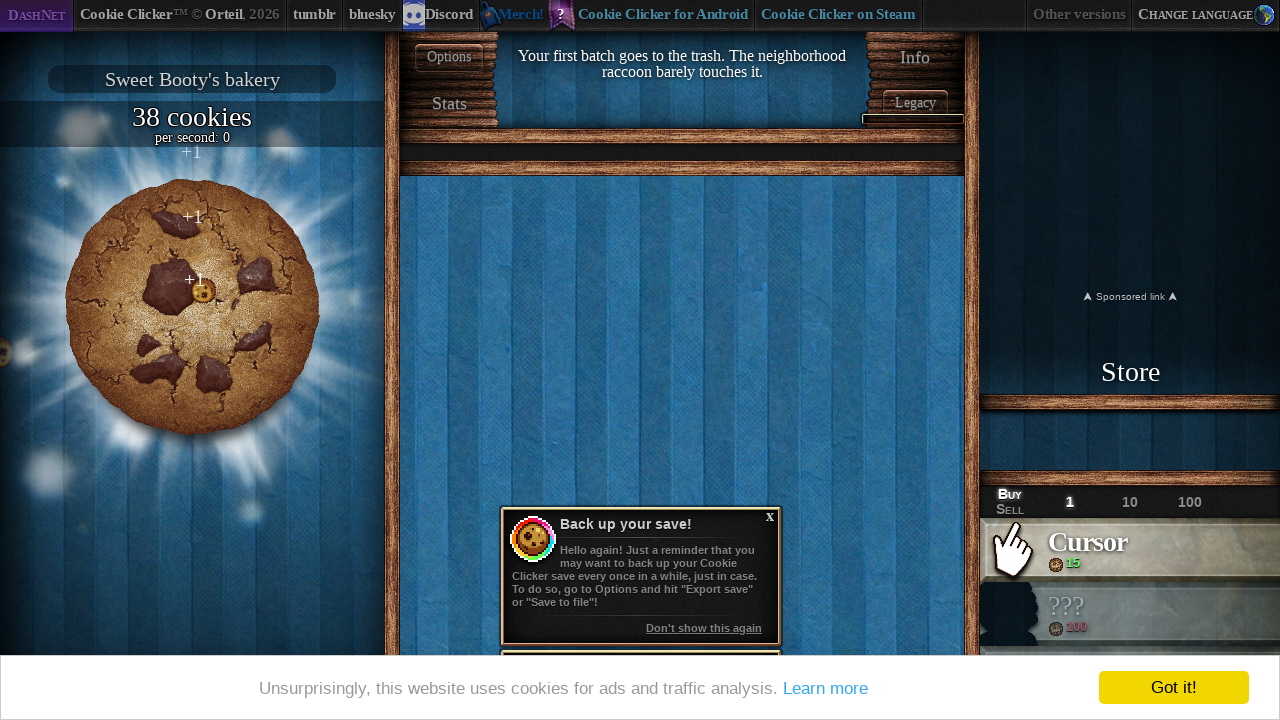

Clicked the big cookie at (192, 307) on #bigCookie
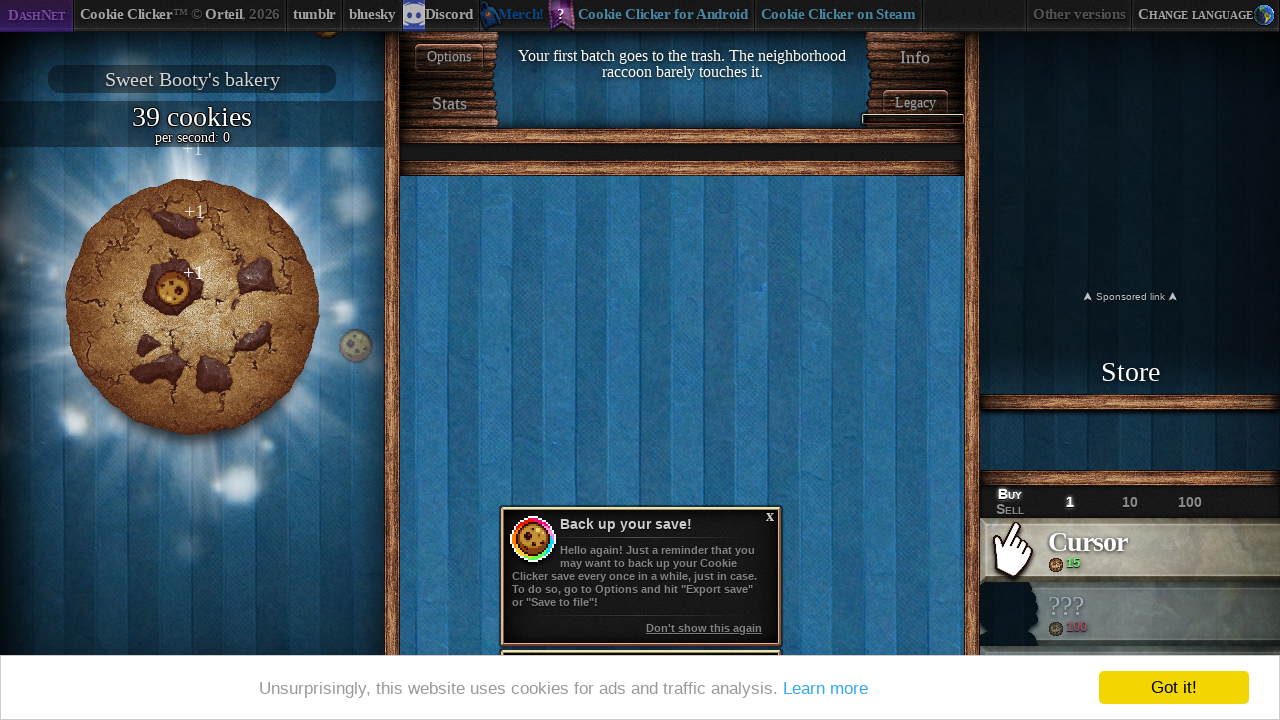

Clicked the big cookie at (192, 307) on #bigCookie
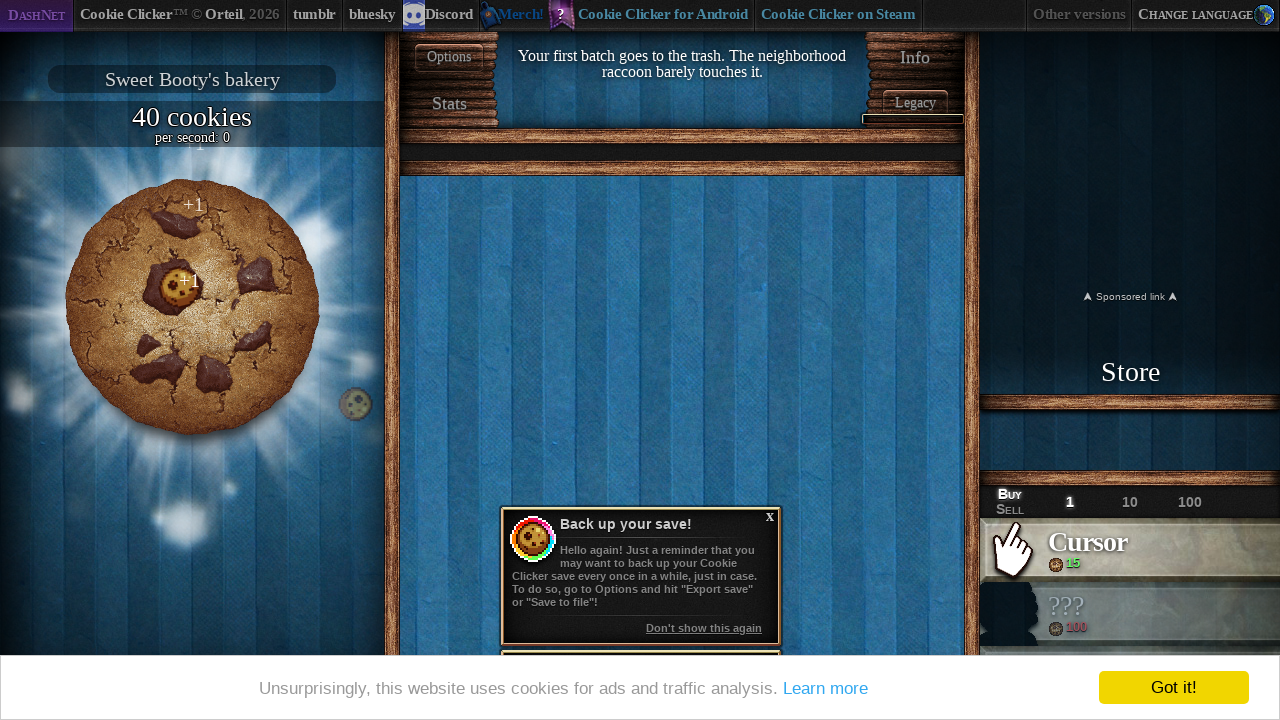

Clicked the big cookie at (192, 307) on #bigCookie
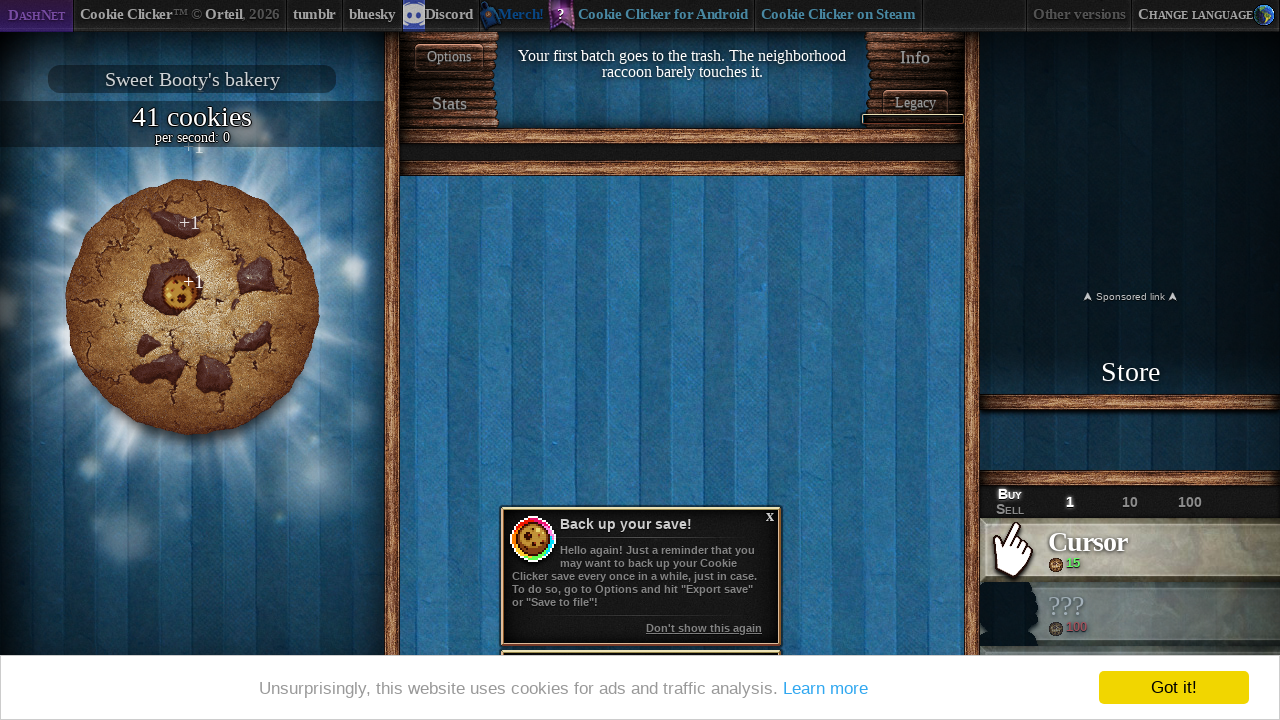

Clicked the big cookie at (192, 307) on #bigCookie
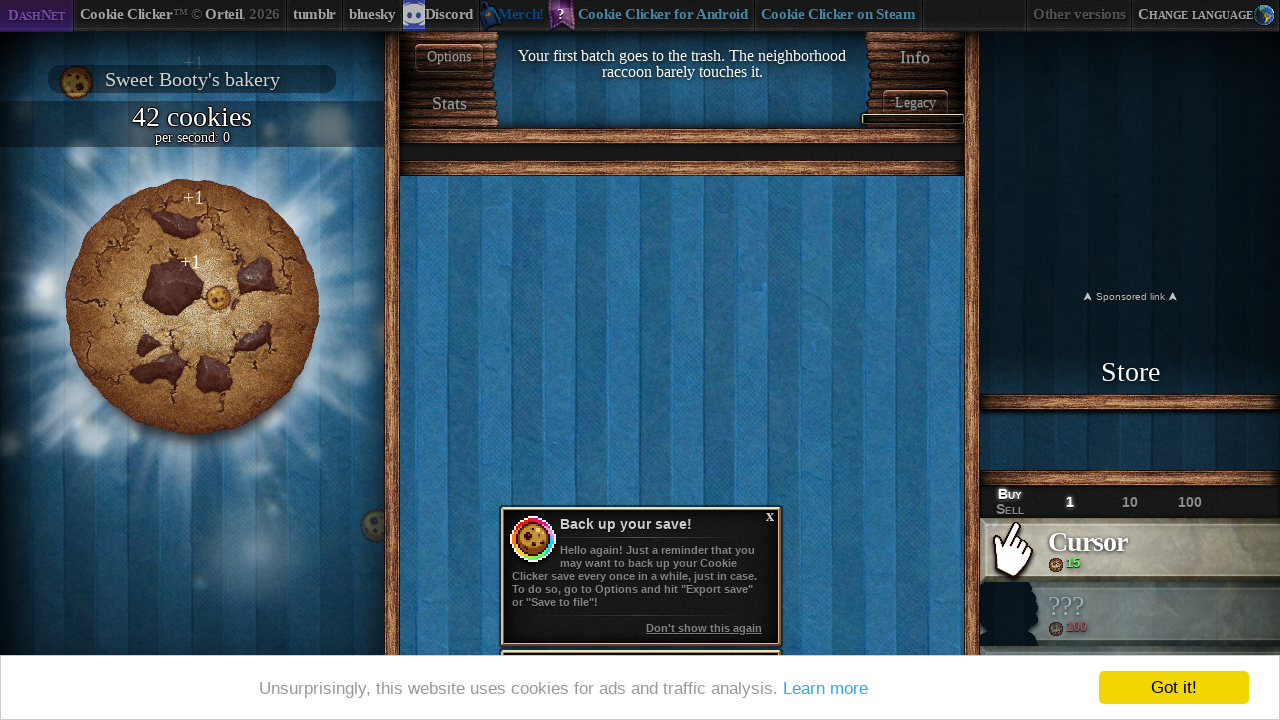

Clicked the big cookie at (192, 307) on #bigCookie
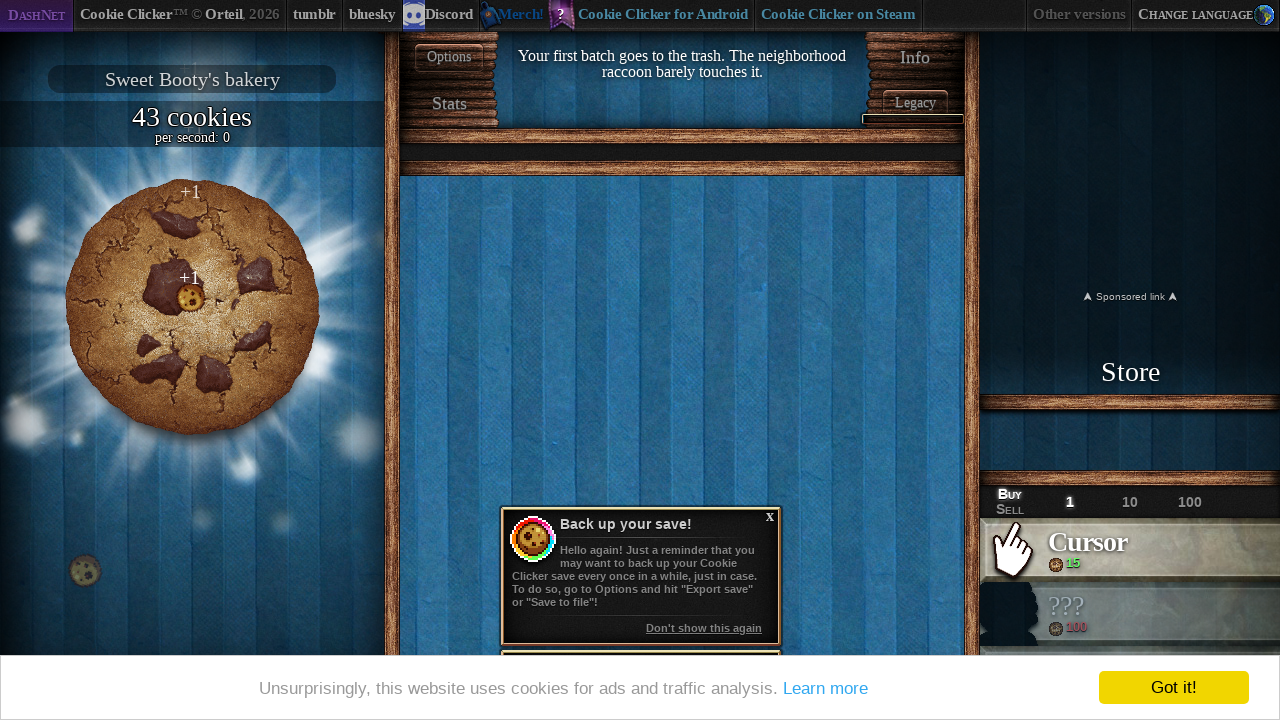

Clicked the big cookie at (192, 307) on #bigCookie
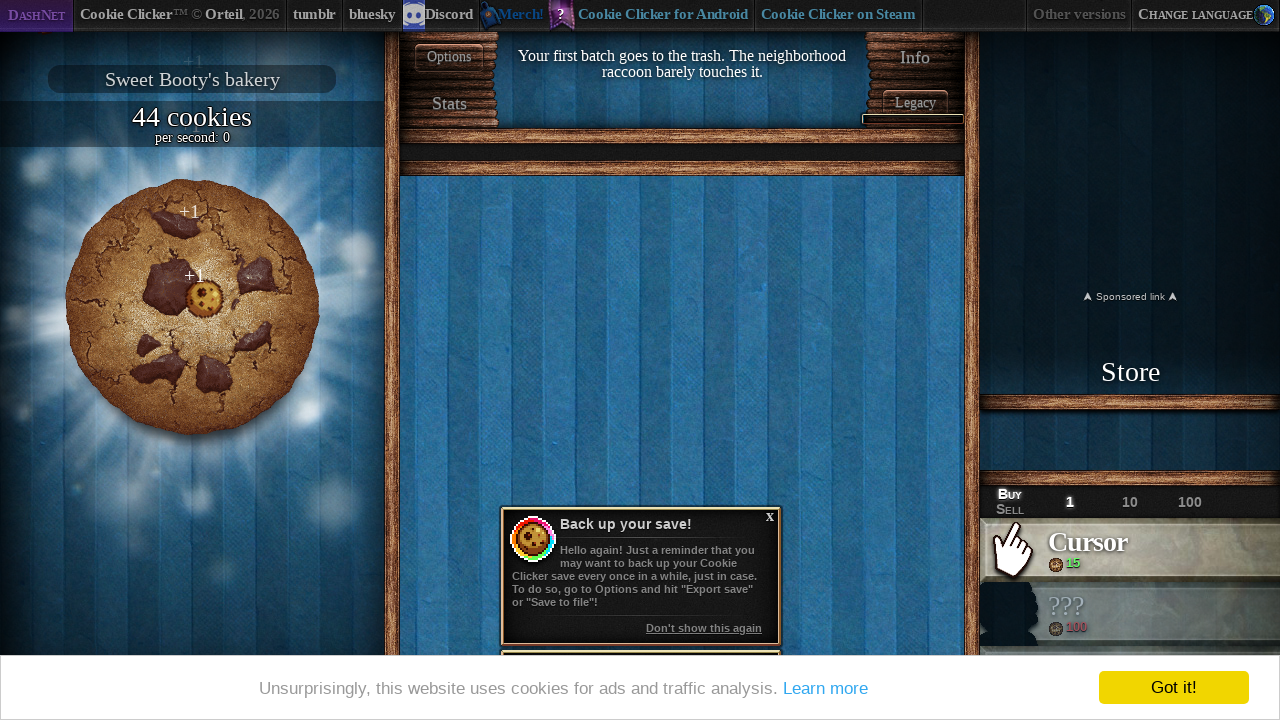

Clicked the big cookie at (192, 307) on #bigCookie
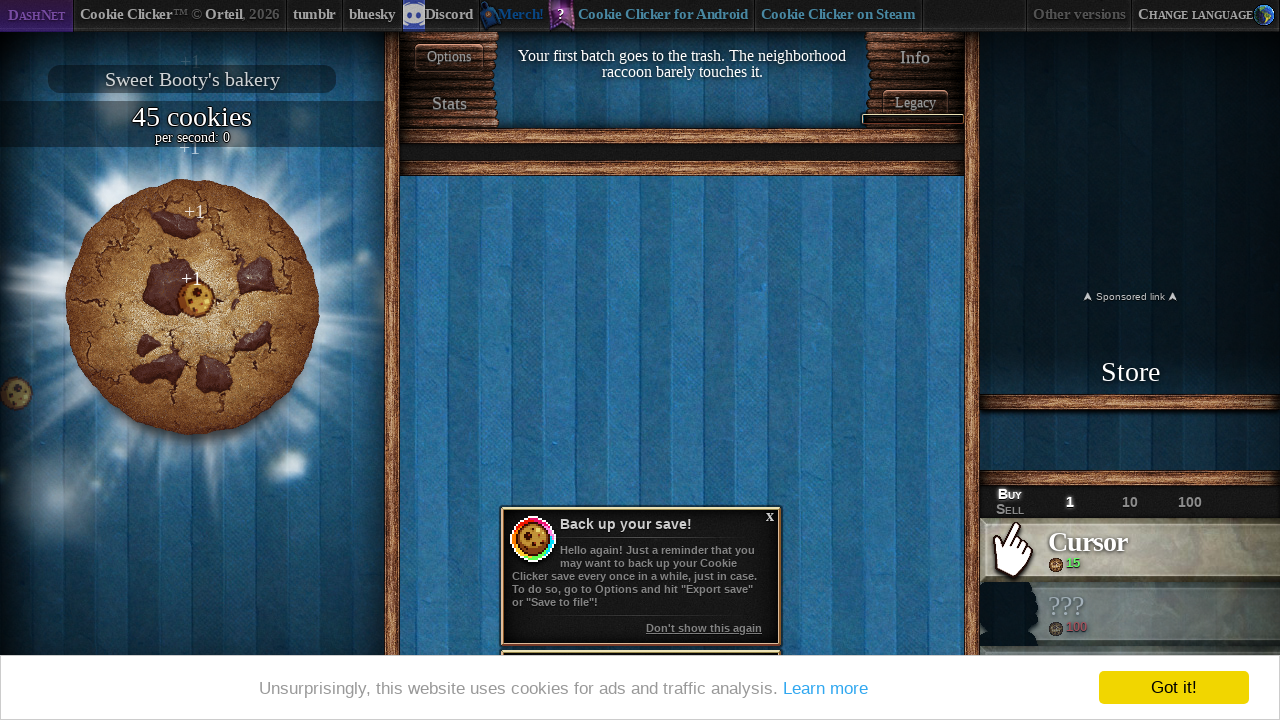

Clicked the big cookie at (192, 307) on #bigCookie
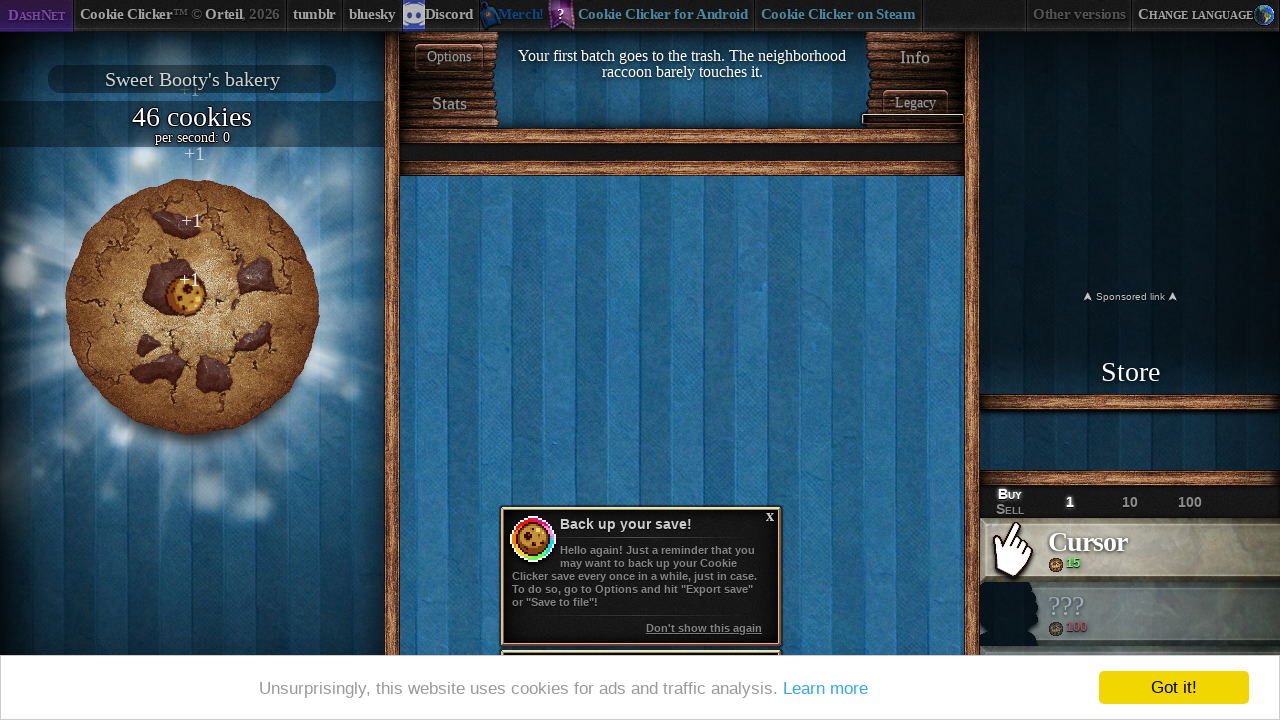

Clicked the big cookie at (192, 307) on #bigCookie
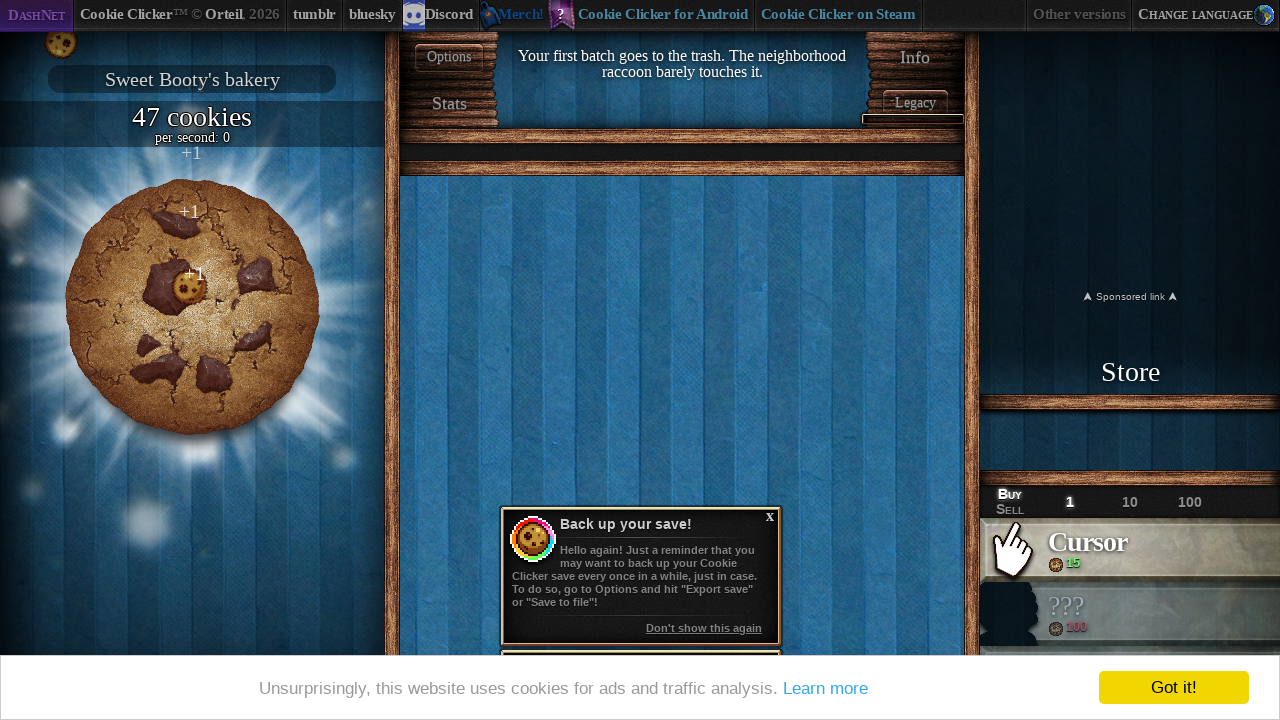

Clicked the big cookie at (192, 307) on #bigCookie
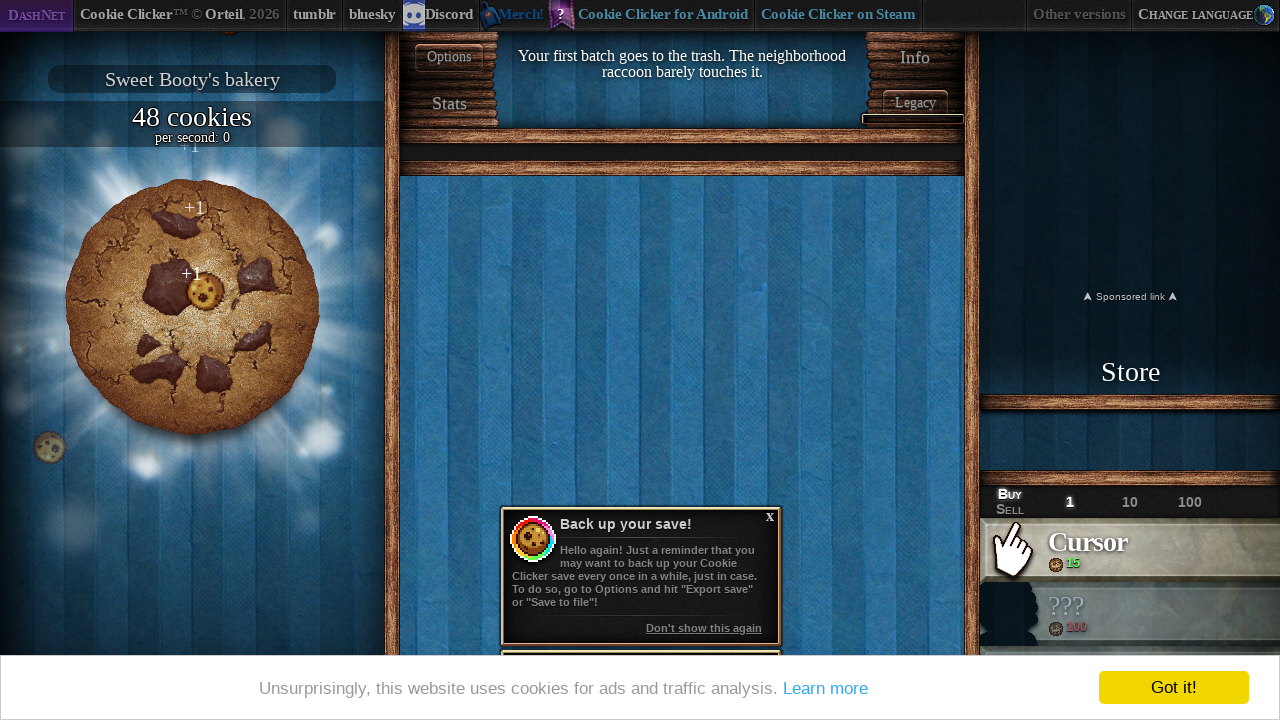

Clicked the big cookie at (192, 307) on #bigCookie
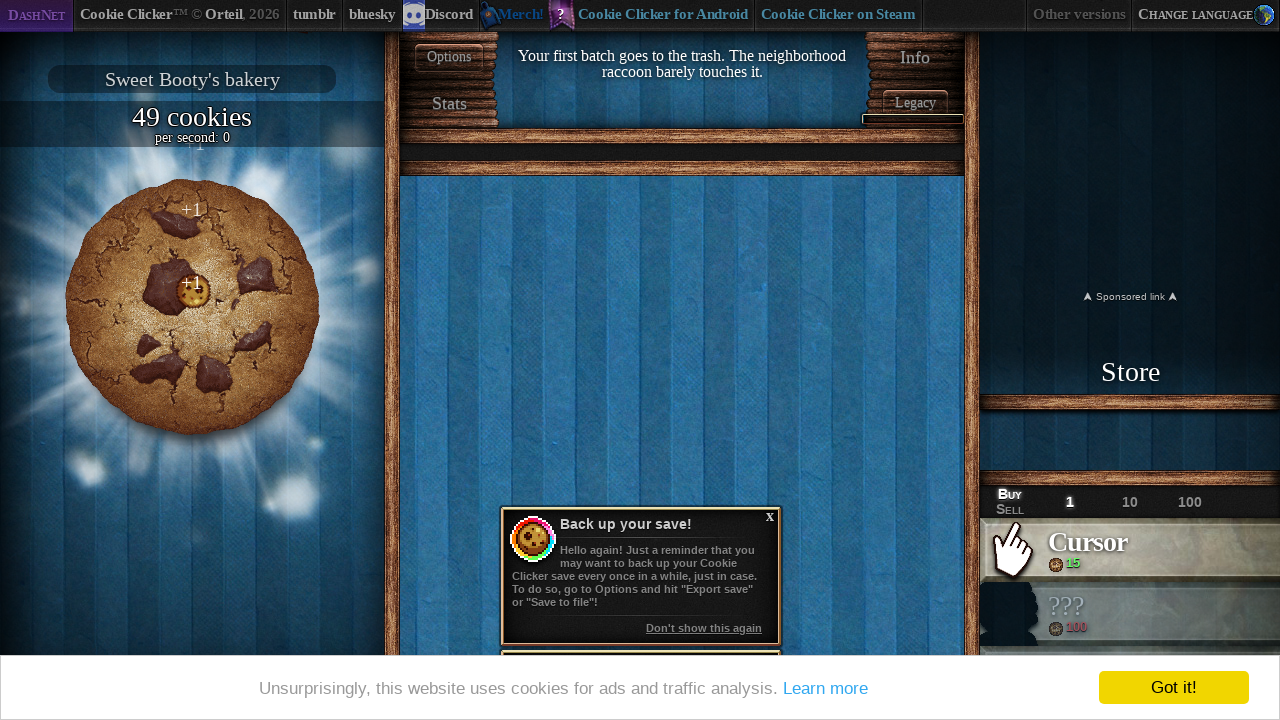

Clicked the big cookie at (192, 307) on #bigCookie
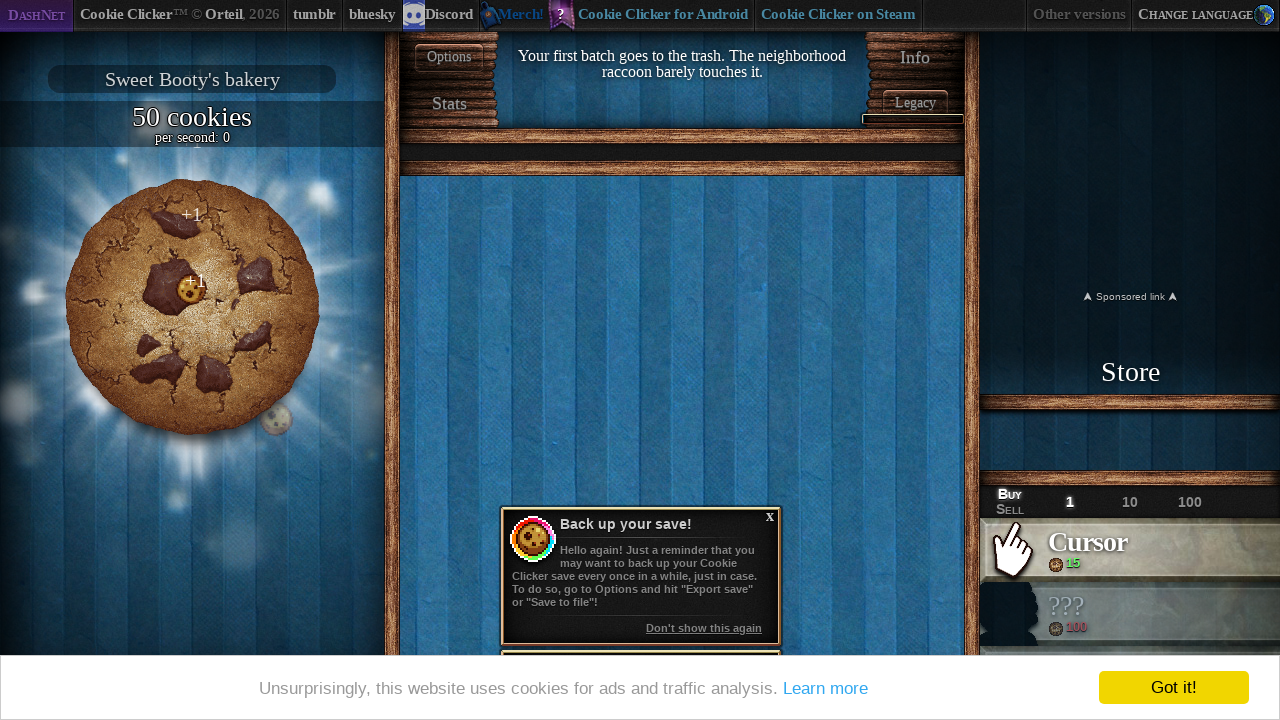

Clicked upgrade product2 at (1122, 368) on #product2
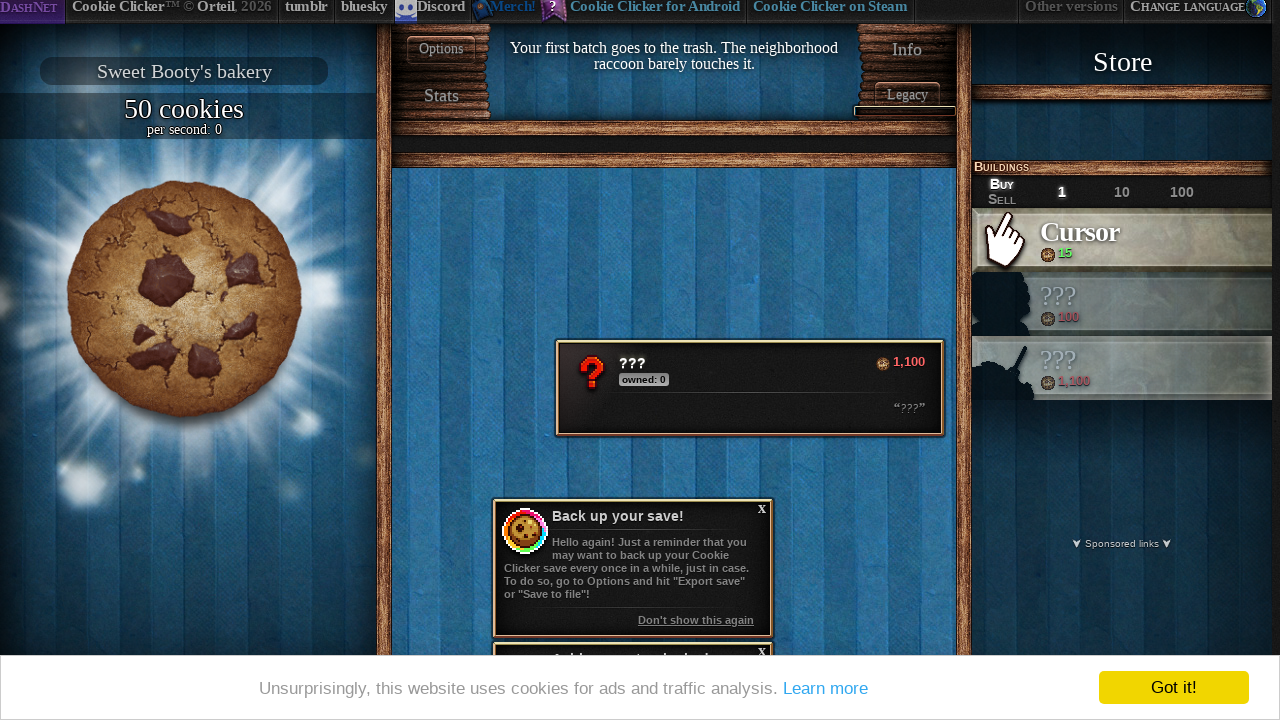

Clicked upgrade product1 at (1122, 304) on #product1
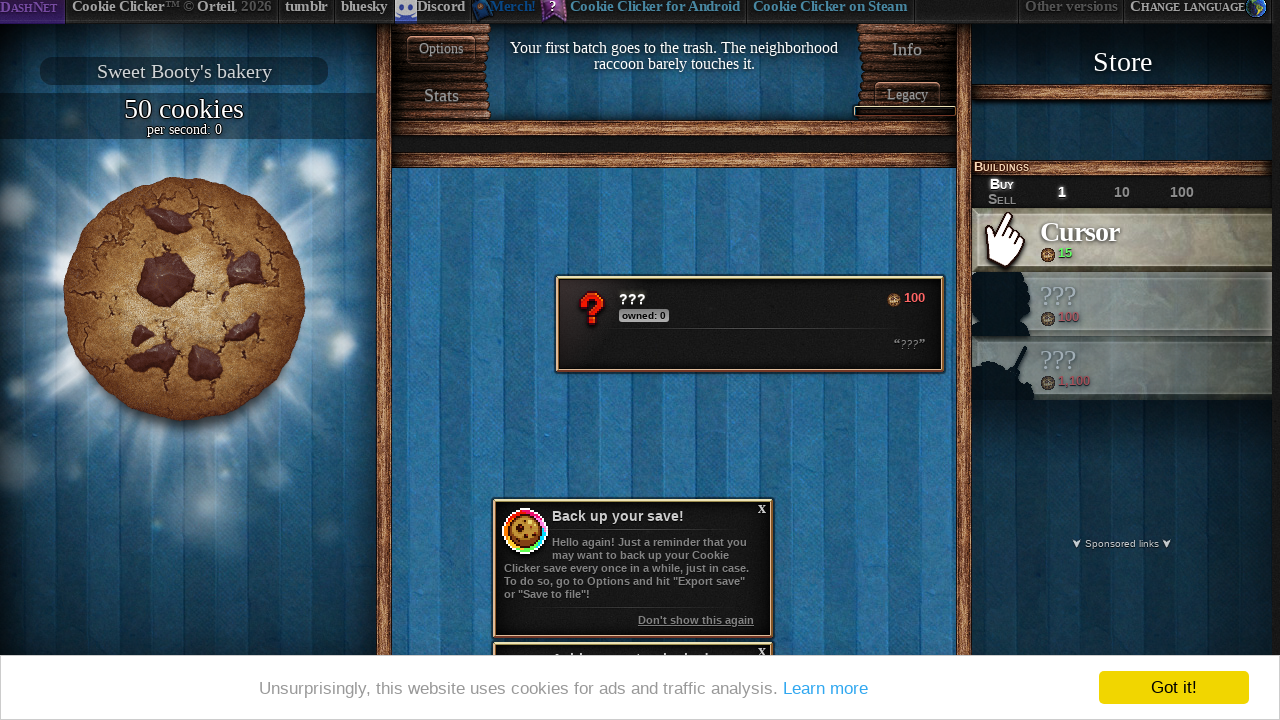

Clicked upgrade product0 at (1122, 240) on #product0
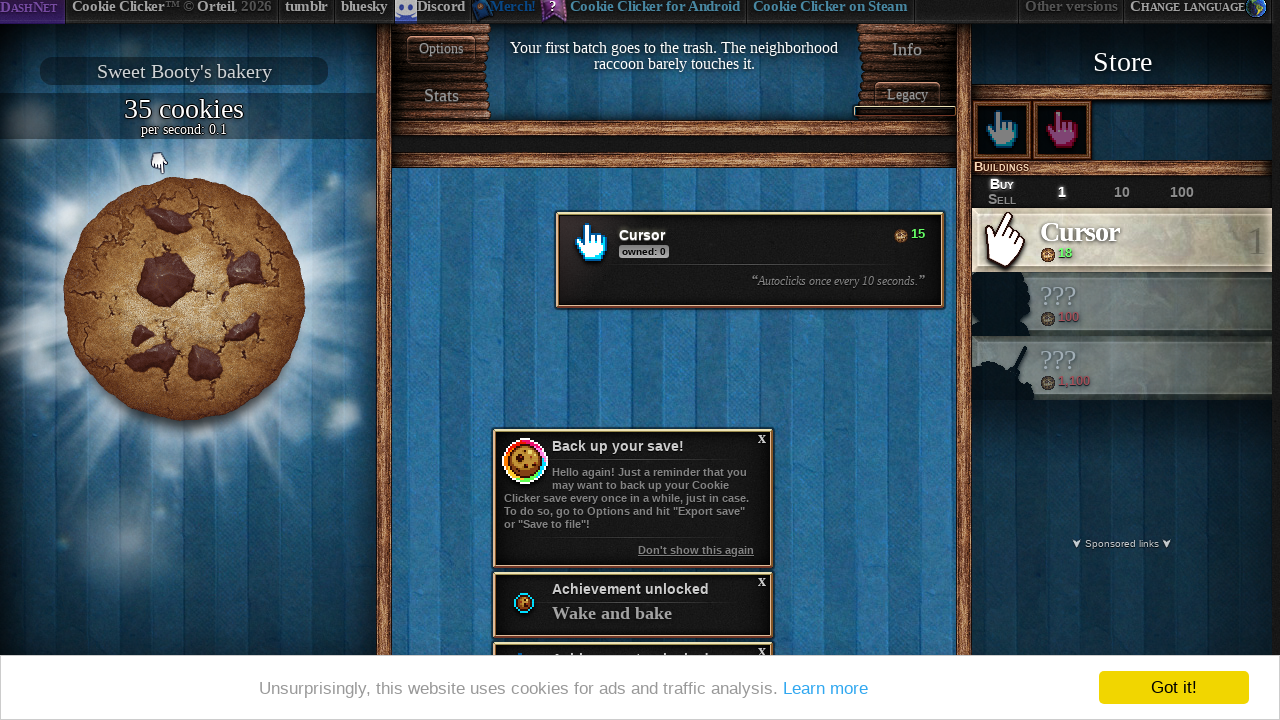

Clicked the big cookie at (184, 299) on #bigCookie
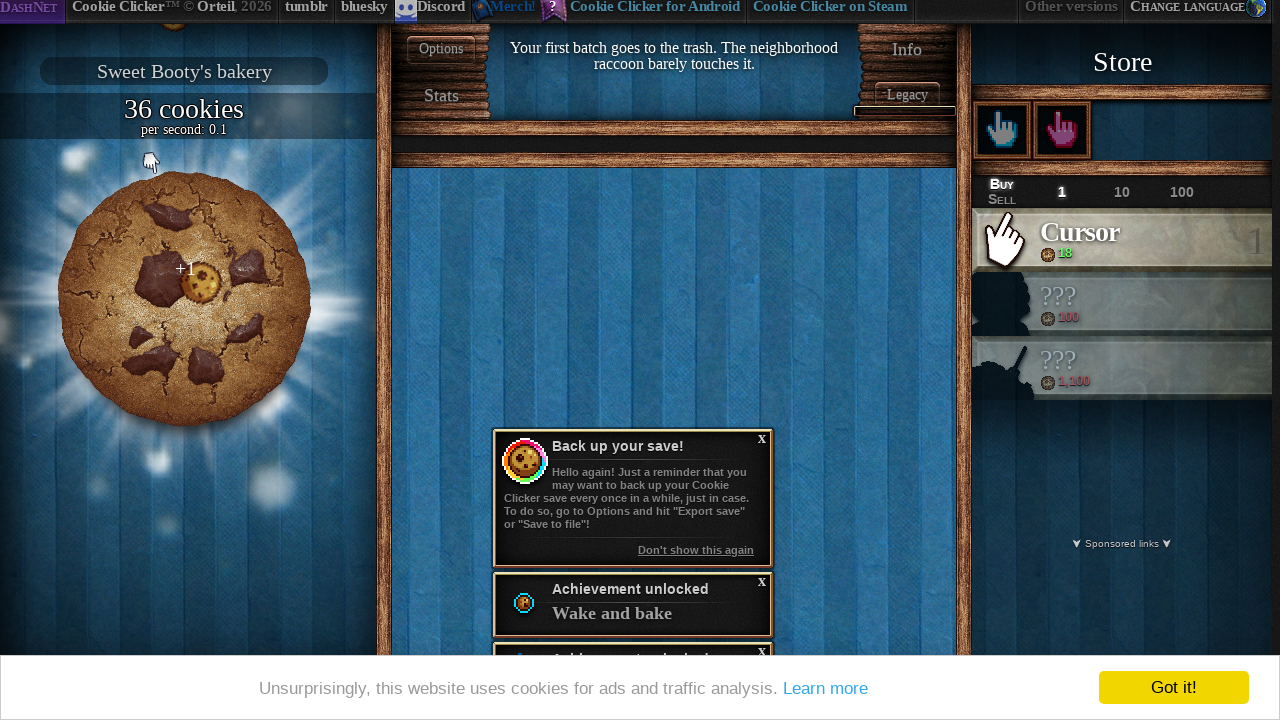

Clicked the big cookie at (184, 299) on #bigCookie
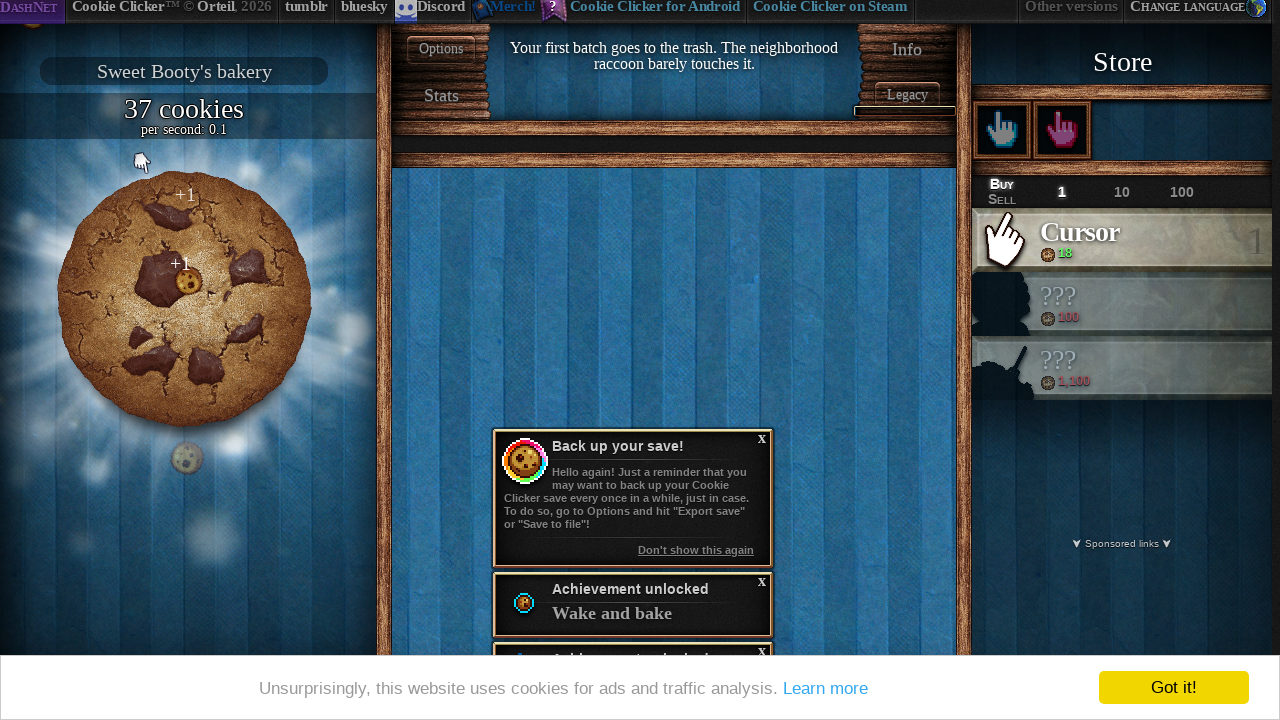

Clicked the big cookie at (184, 299) on #bigCookie
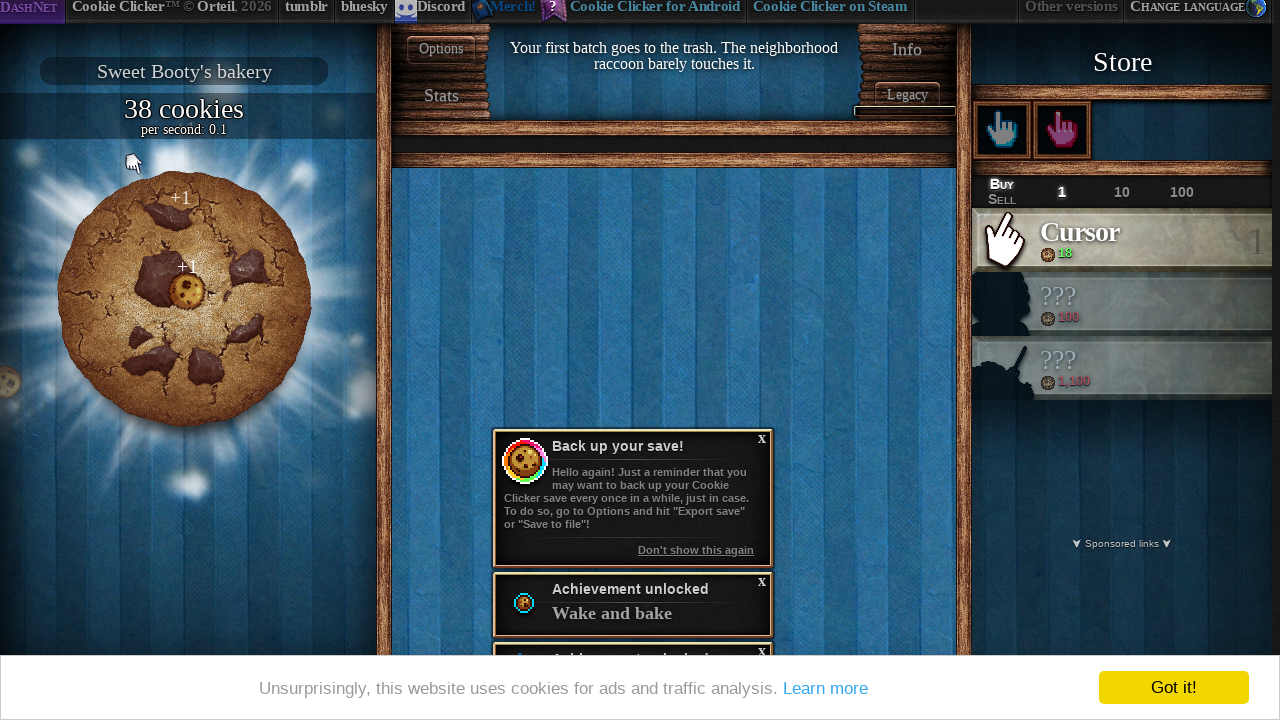

Clicked the big cookie at (184, 299) on #bigCookie
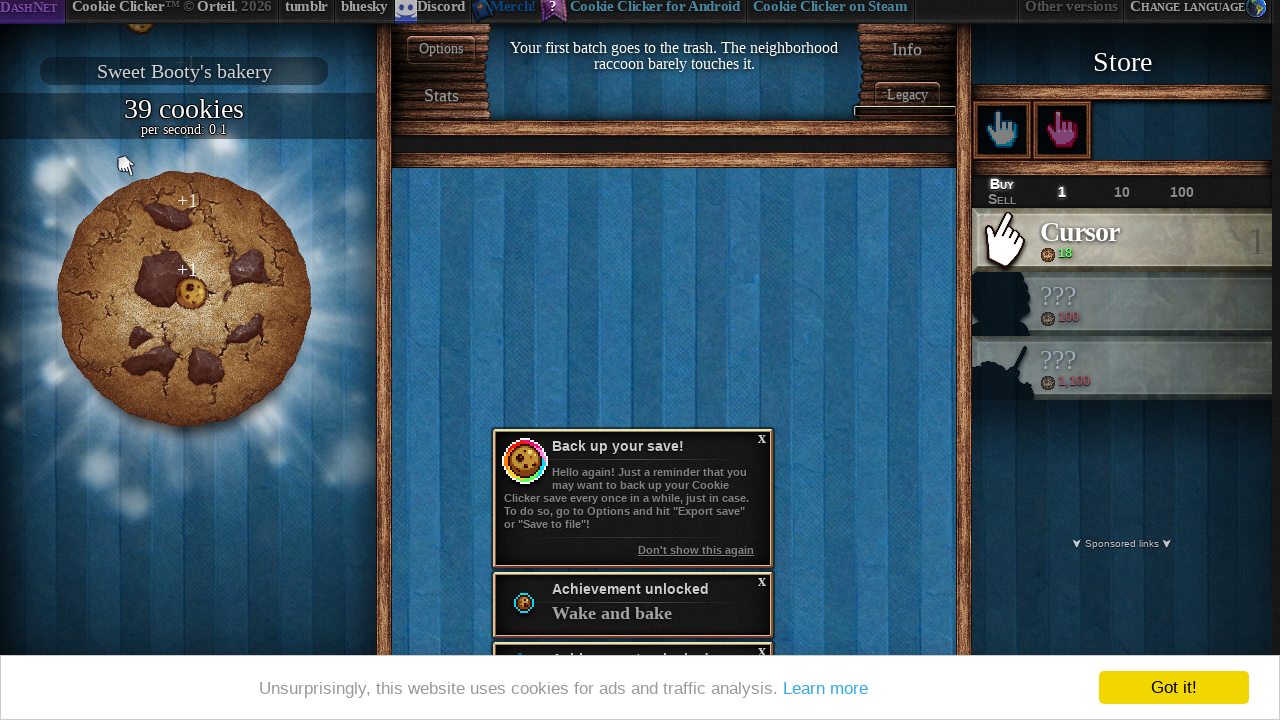

Clicked the big cookie at (184, 299) on #bigCookie
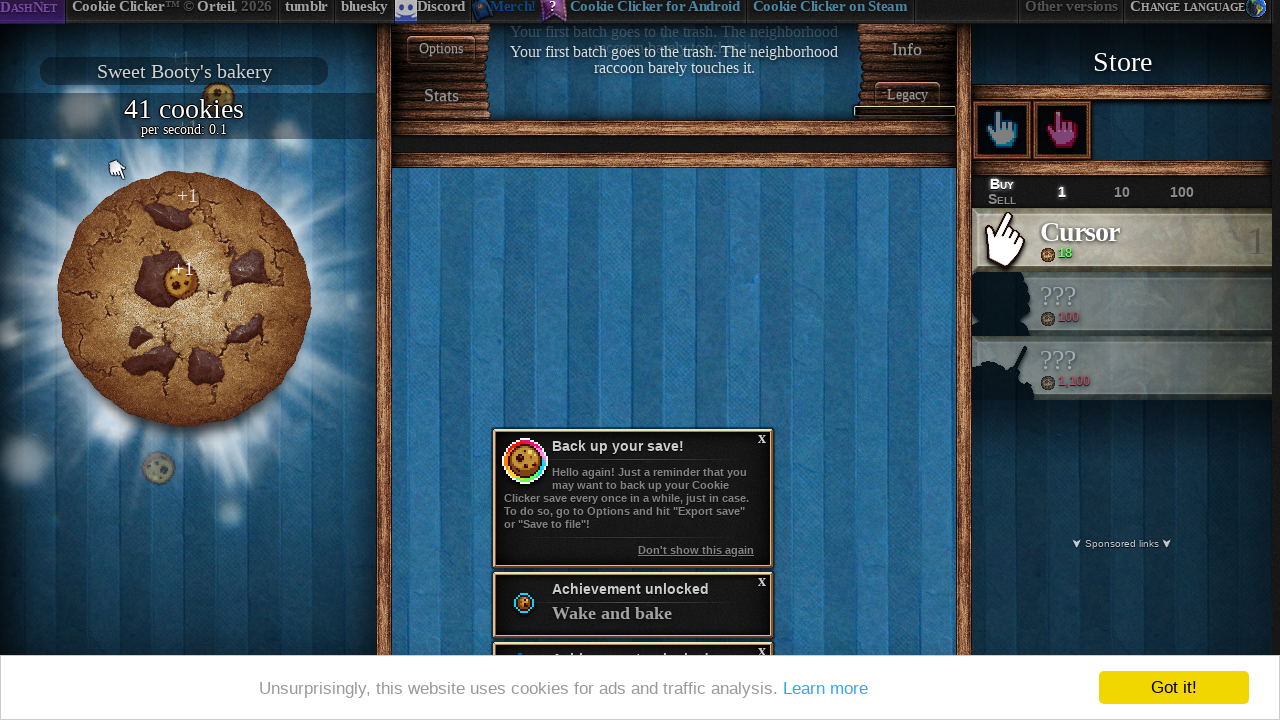

Clicked the big cookie at (184, 299) on #bigCookie
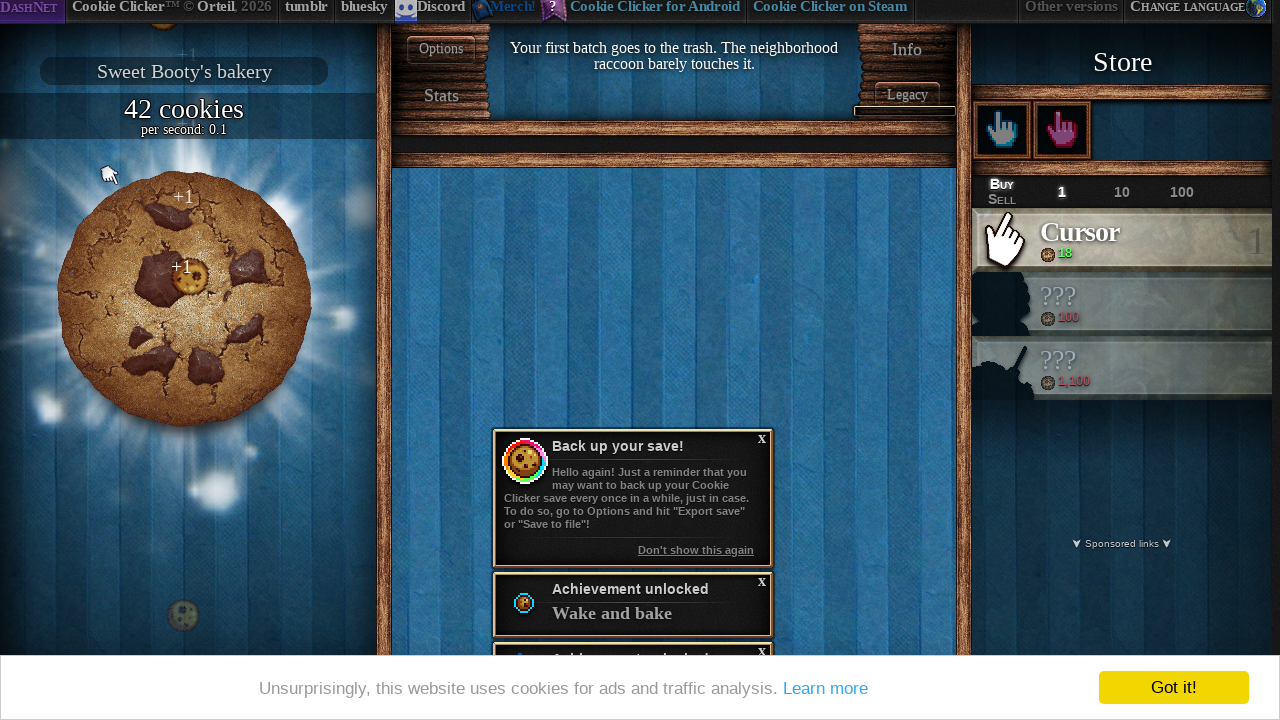

Clicked the big cookie at (184, 299) on #bigCookie
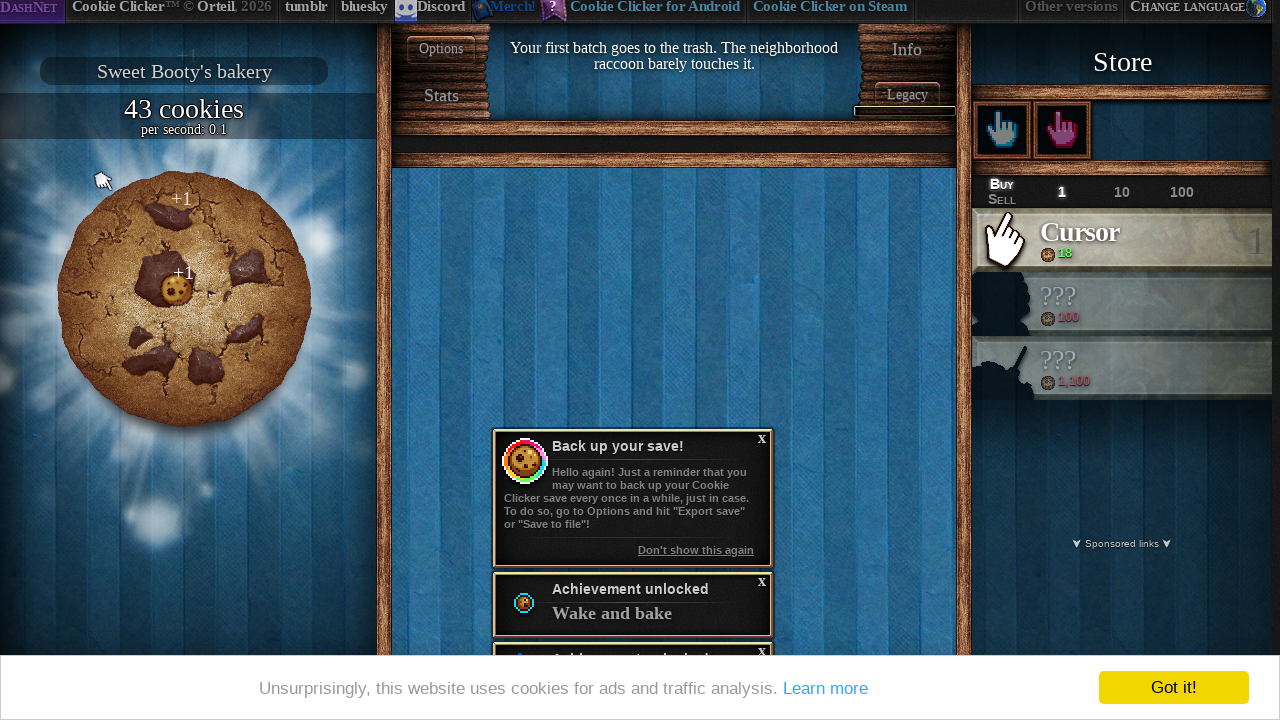

Clicked the big cookie at (184, 299) on #bigCookie
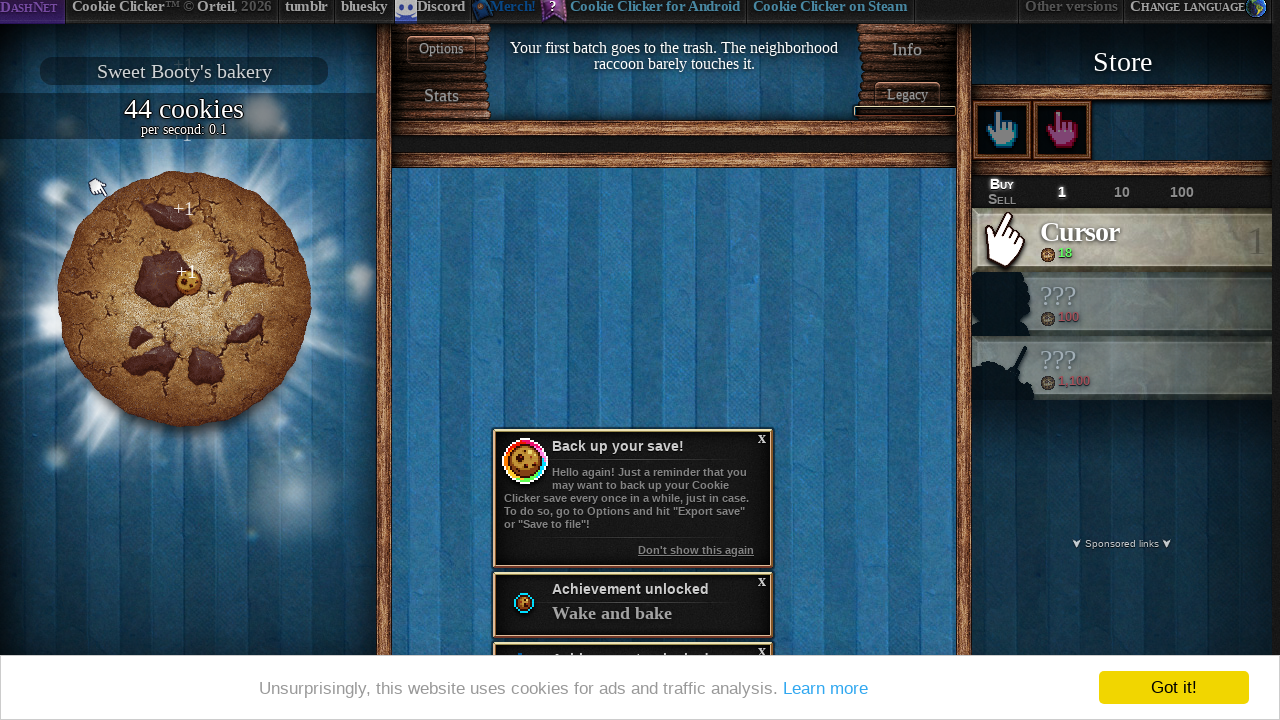

Clicked the big cookie at (184, 299) on #bigCookie
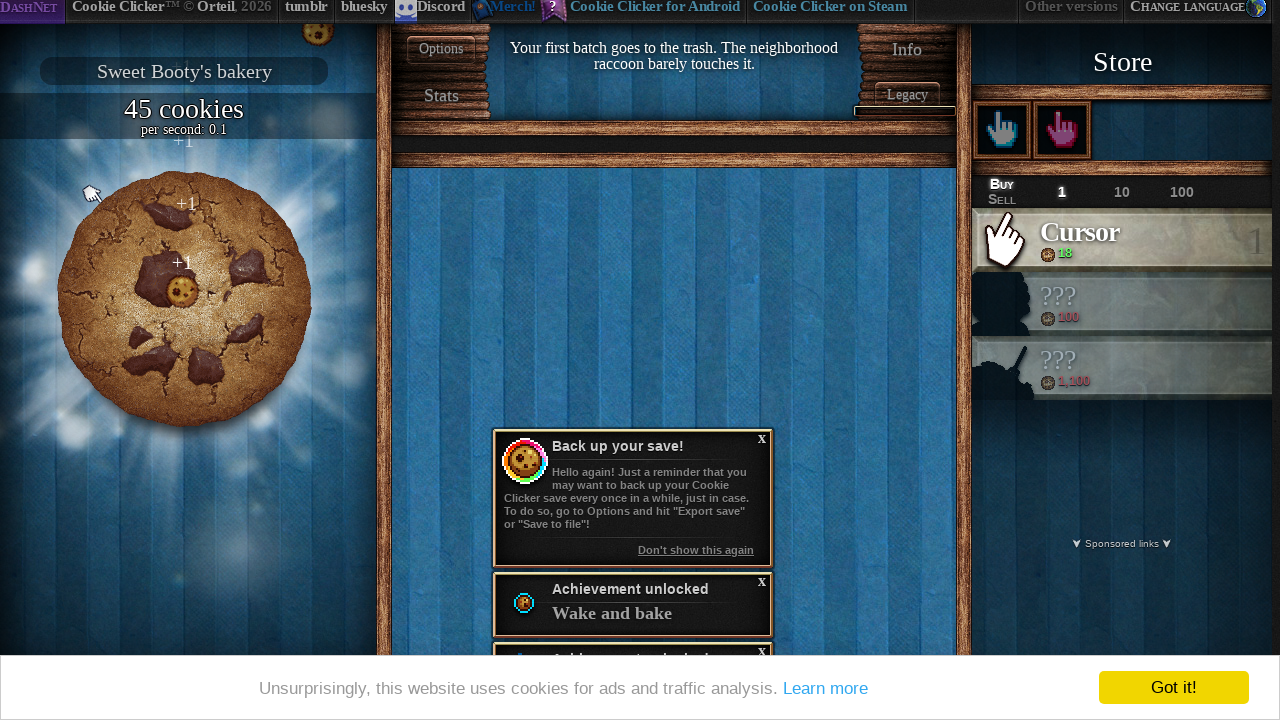

Clicked the big cookie at (184, 299) on #bigCookie
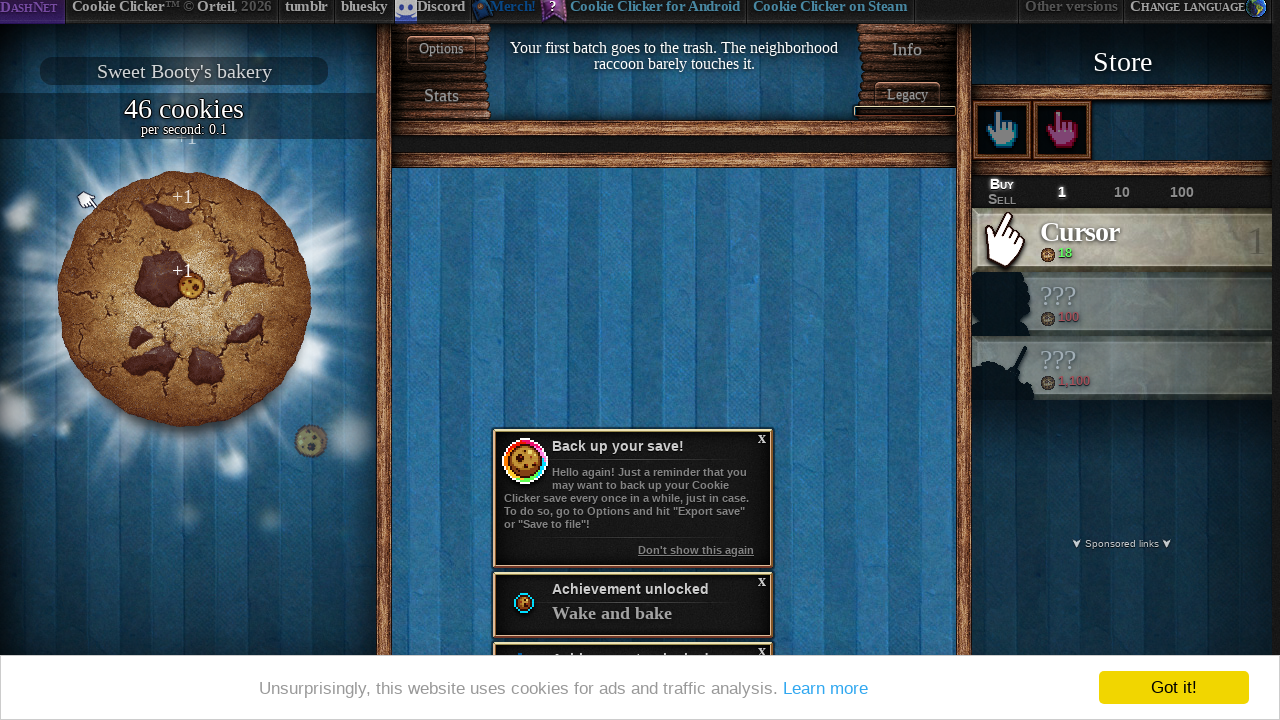

Clicked the big cookie at (184, 299) on #bigCookie
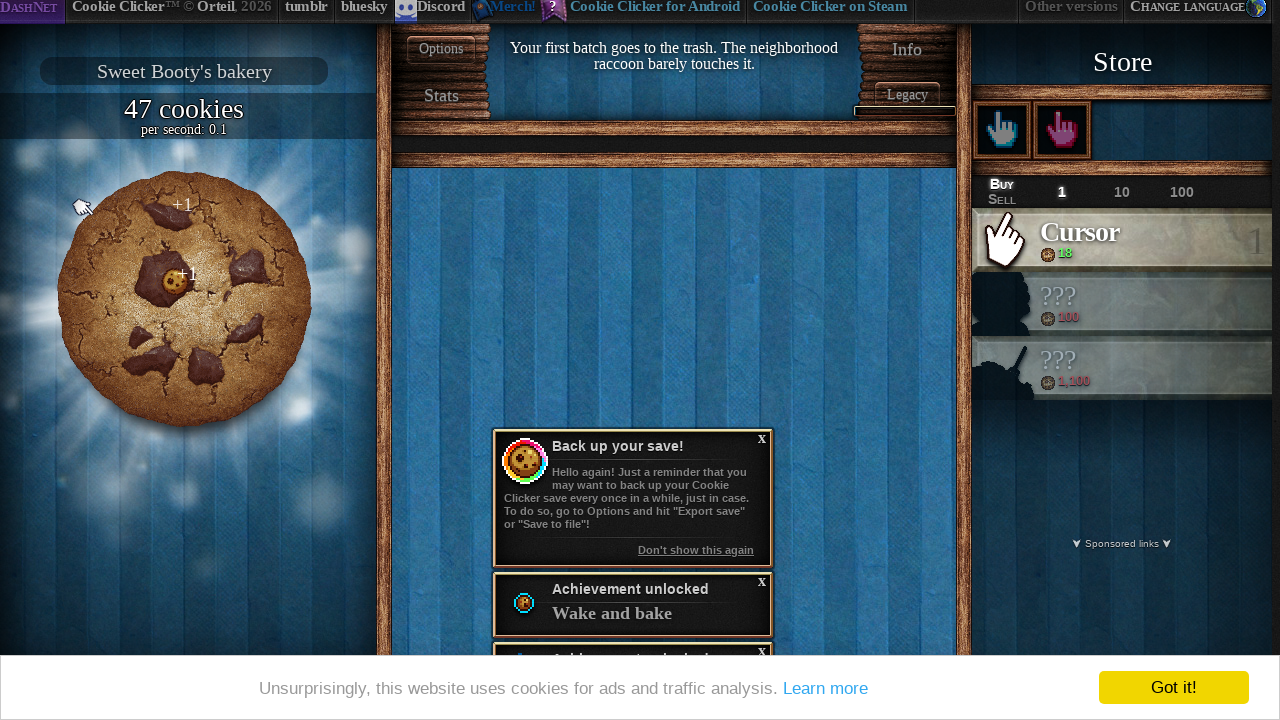

Clicked the big cookie at (184, 299) on #bigCookie
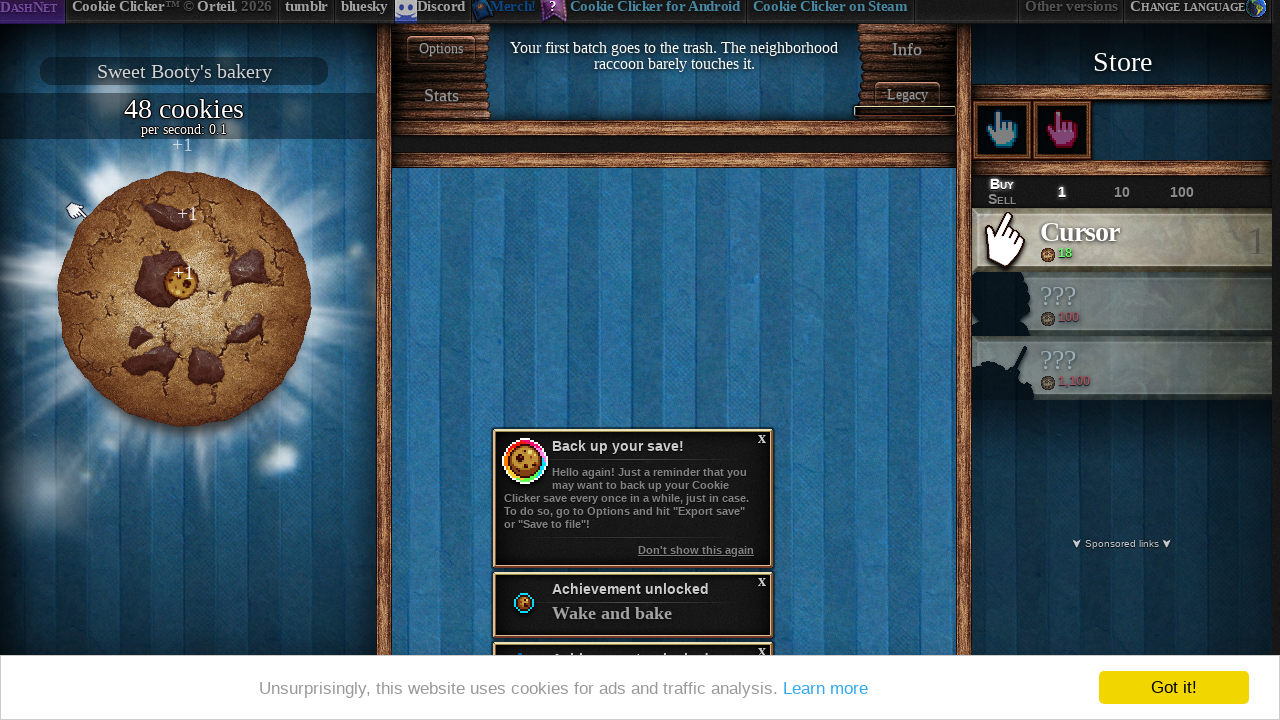

Clicked the big cookie at (184, 299) on #bigCookie
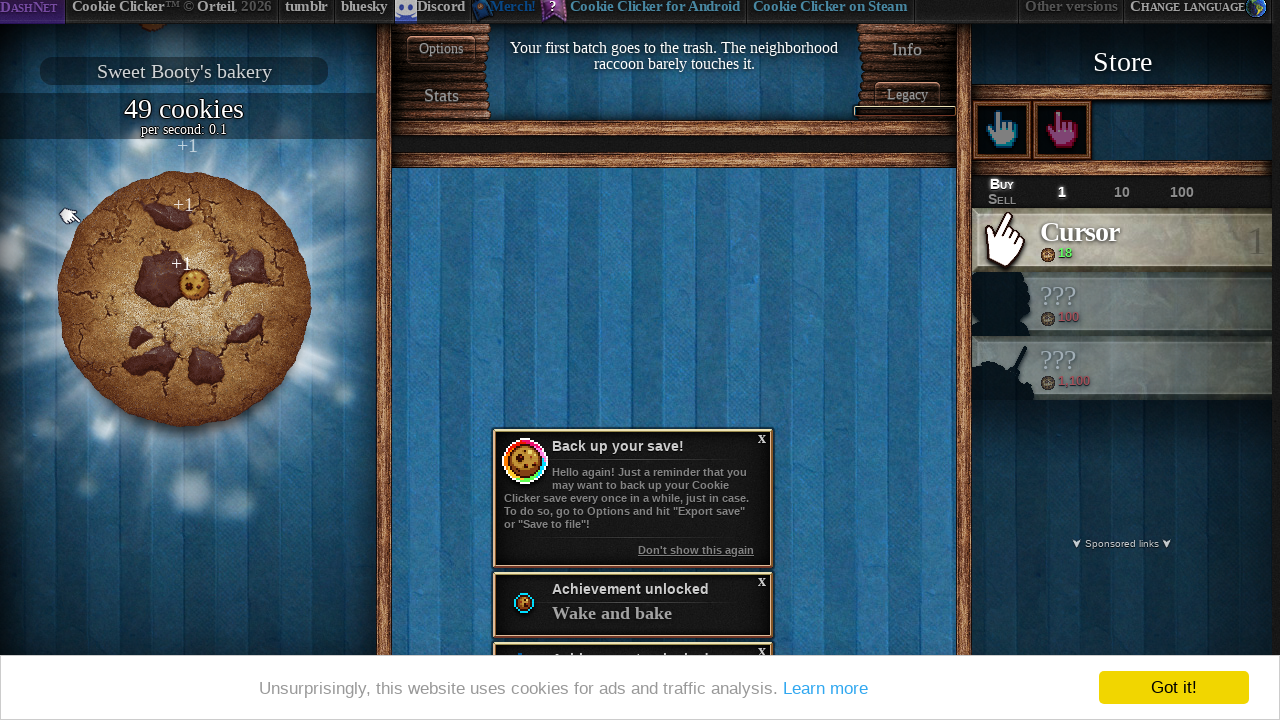

Clicked the big cookie at (184, 299) on #bigCookie
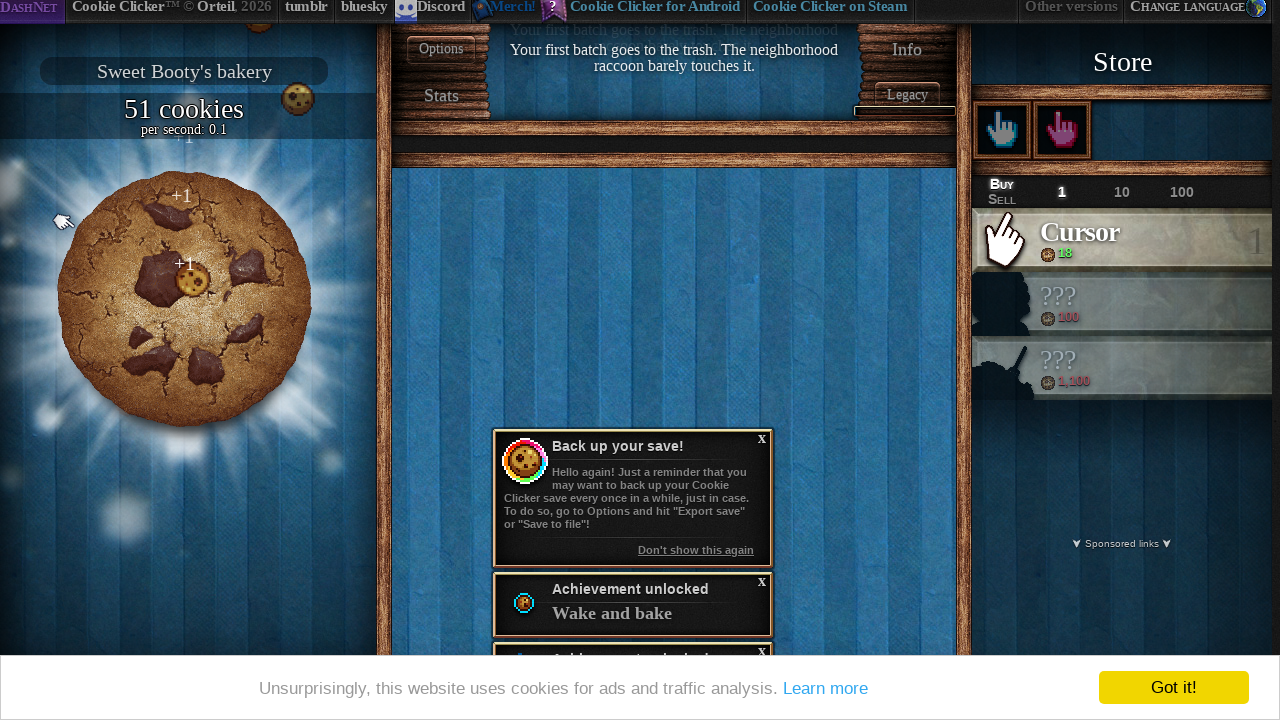

Clicked the big cookie at (184, 299) on #bigCookie
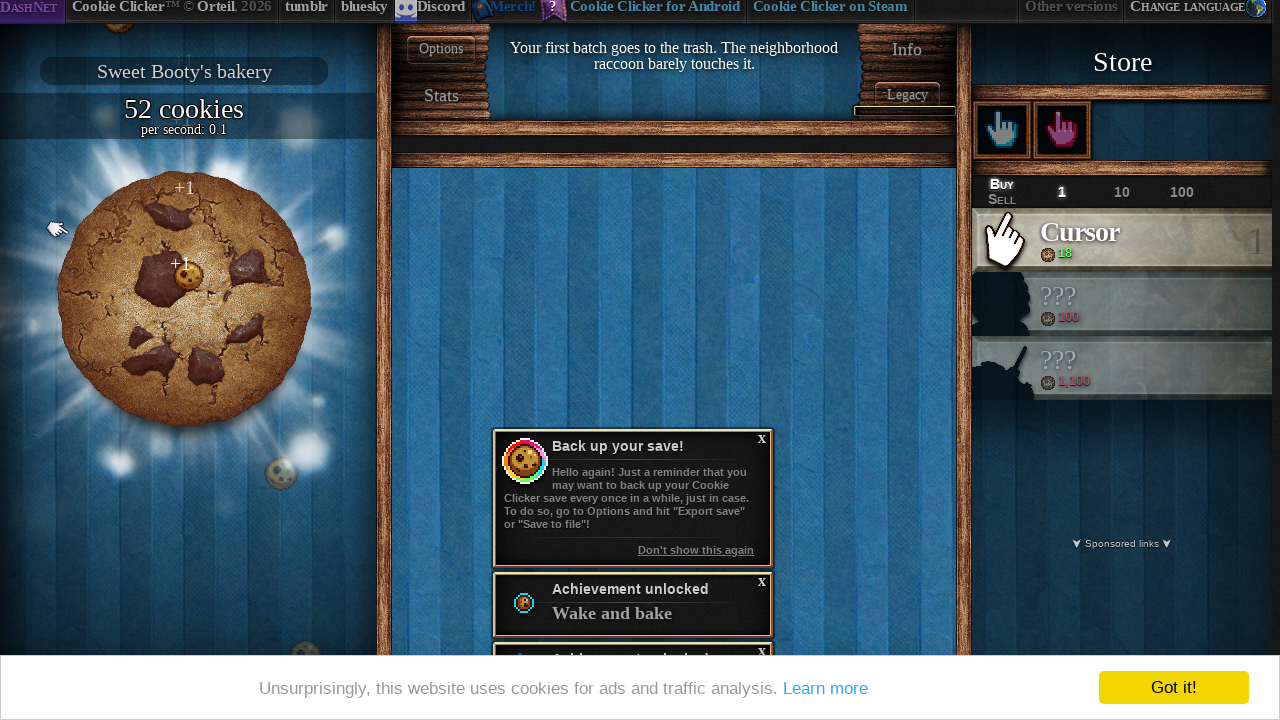

Clicked the big cookie at (184, 299) on #bigCookie
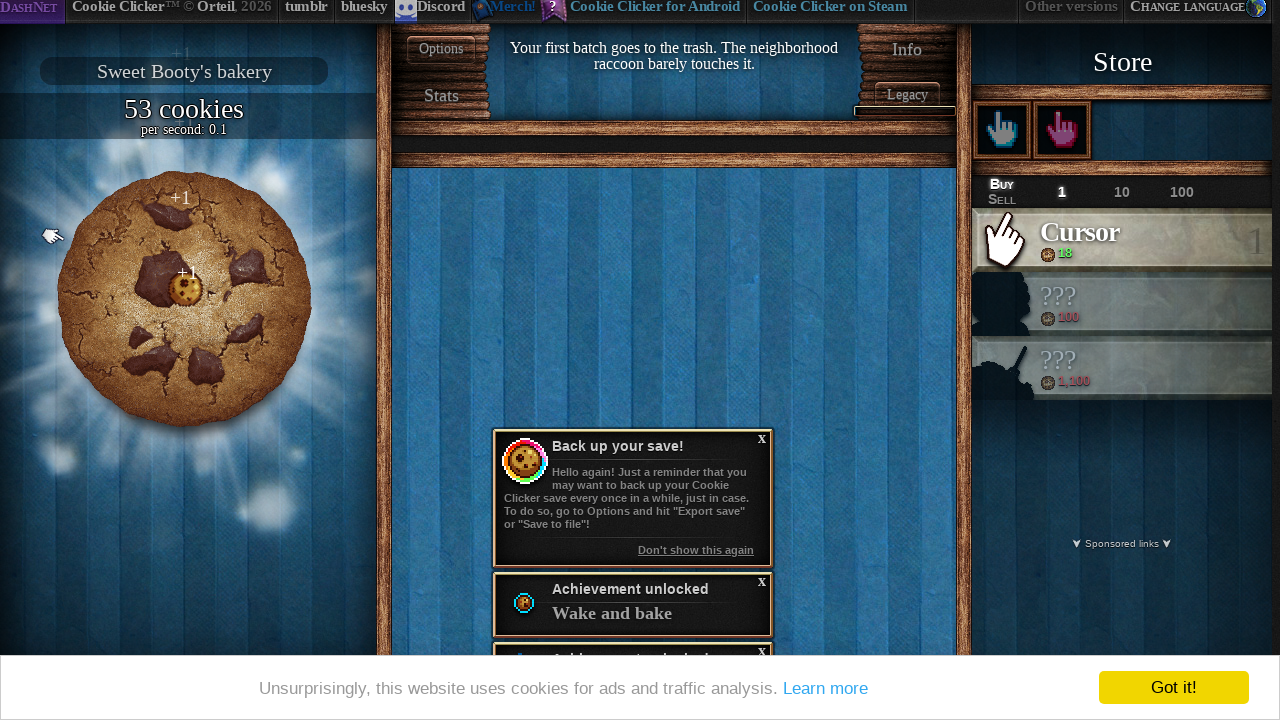

Clicked the big cookie at (184, 299) on #bigCookie
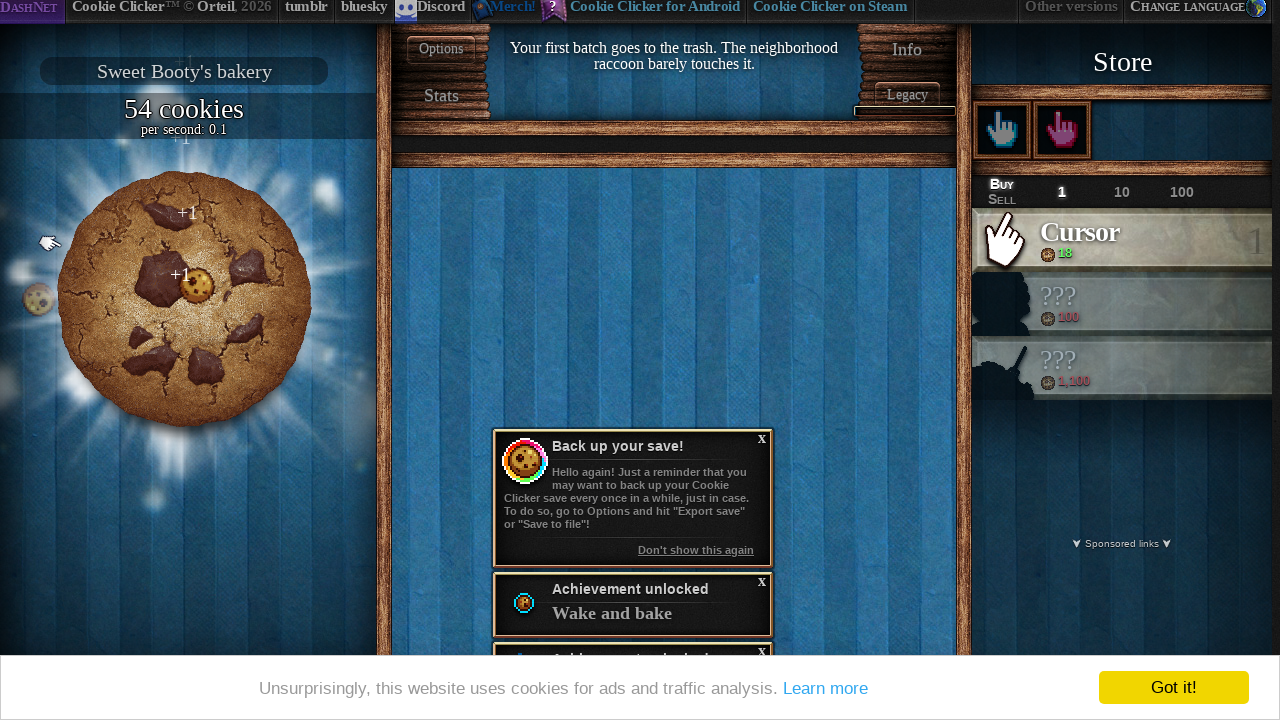

Clicked the big cookie at (184, 299) on #bigCookie
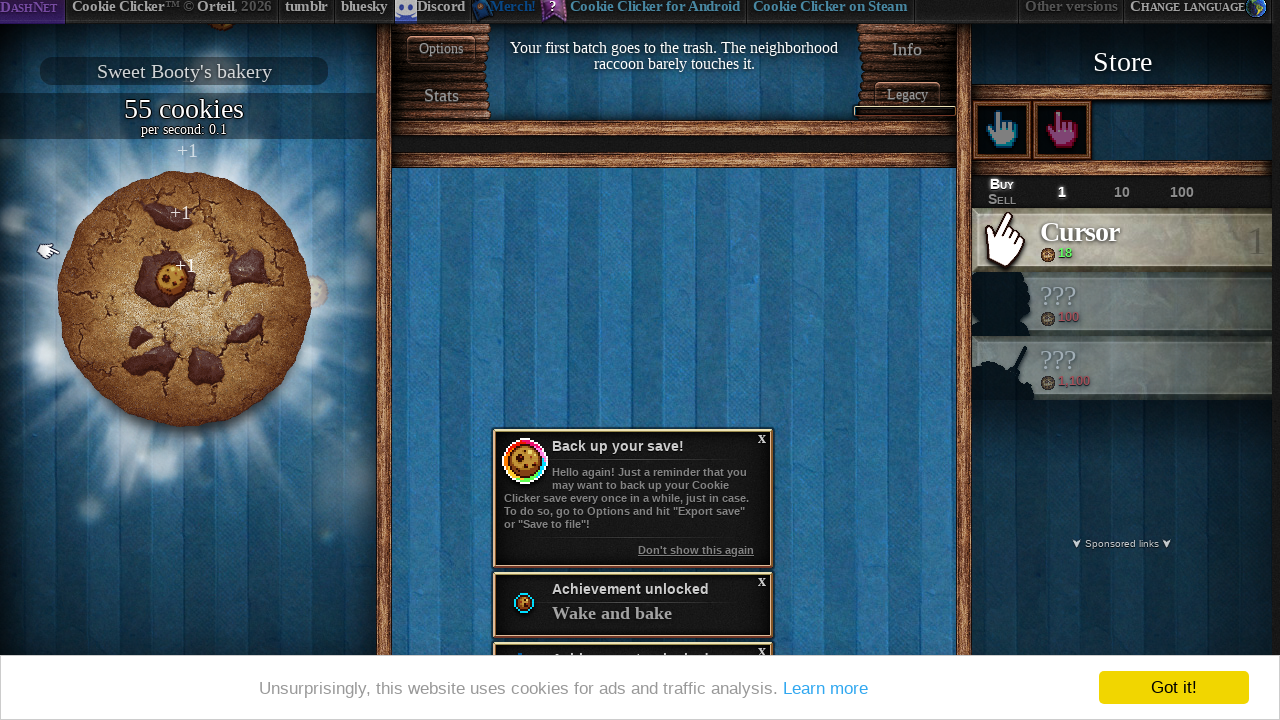

Clicked the big cookie at (184, 299) on #bigCookie
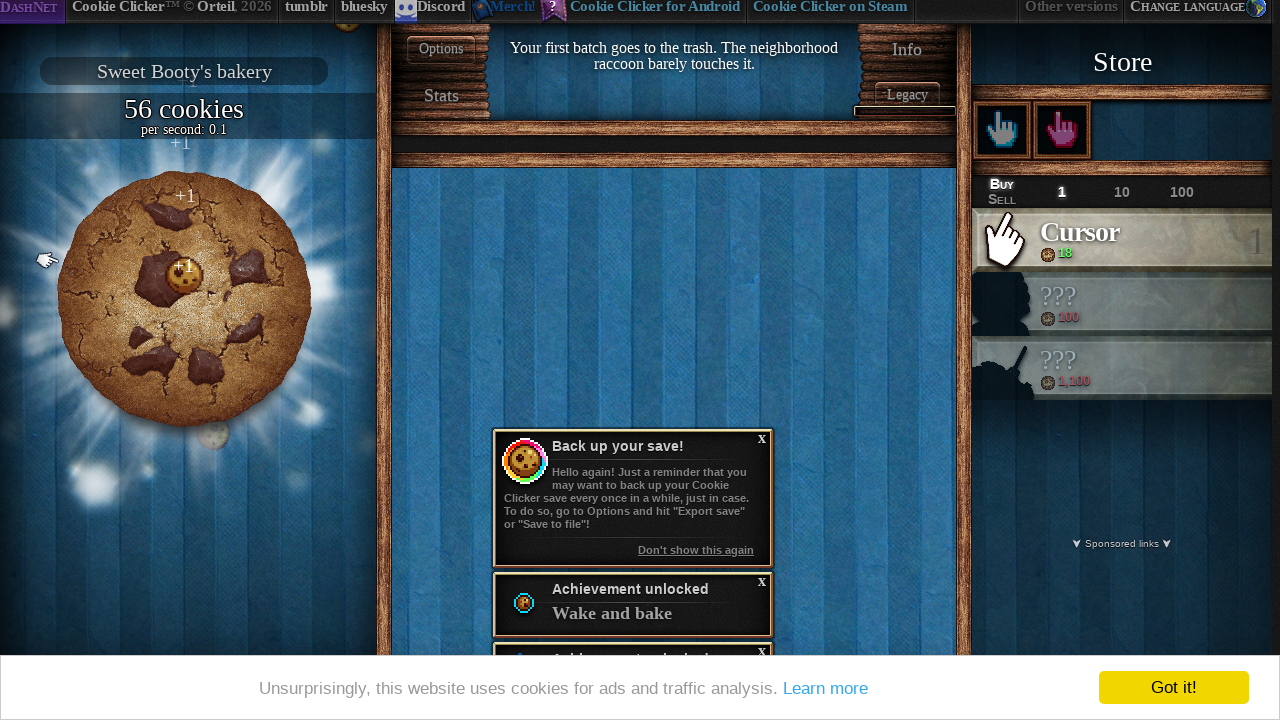

Clicked the big cookie at (184, 299) on #bigCookie
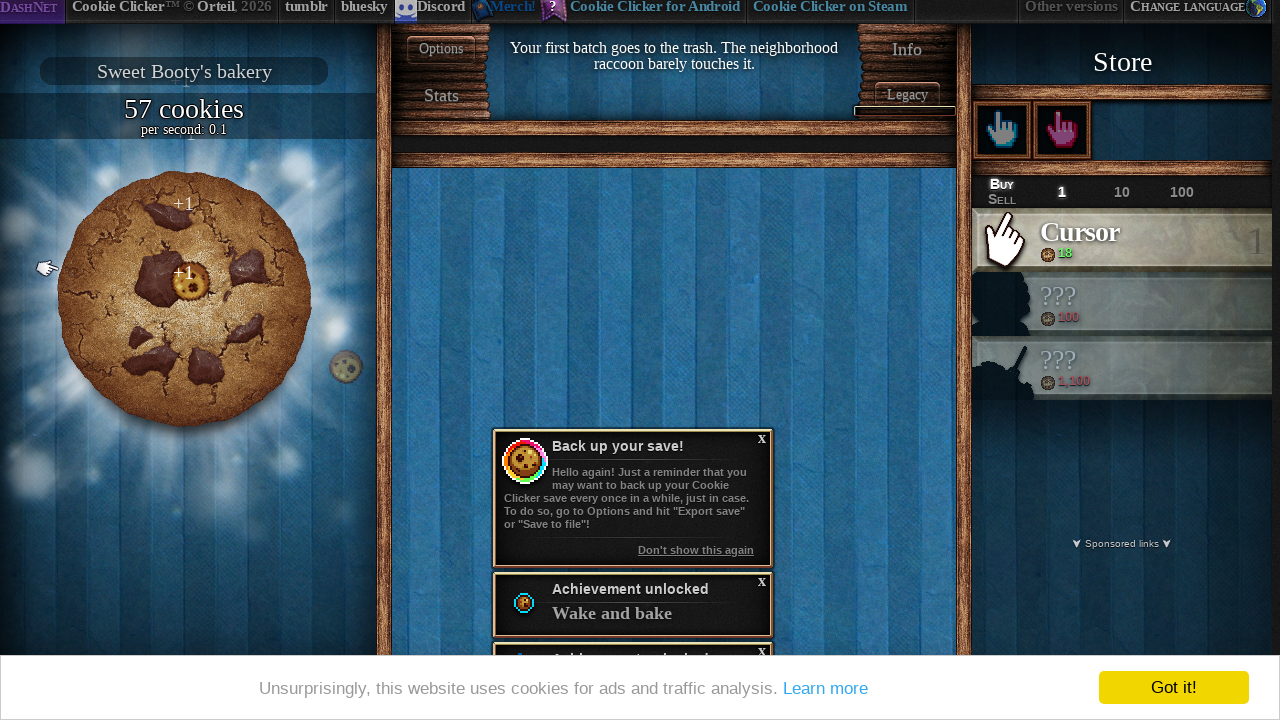

Clicked the big cookie at (184, 299) on #bigCookie
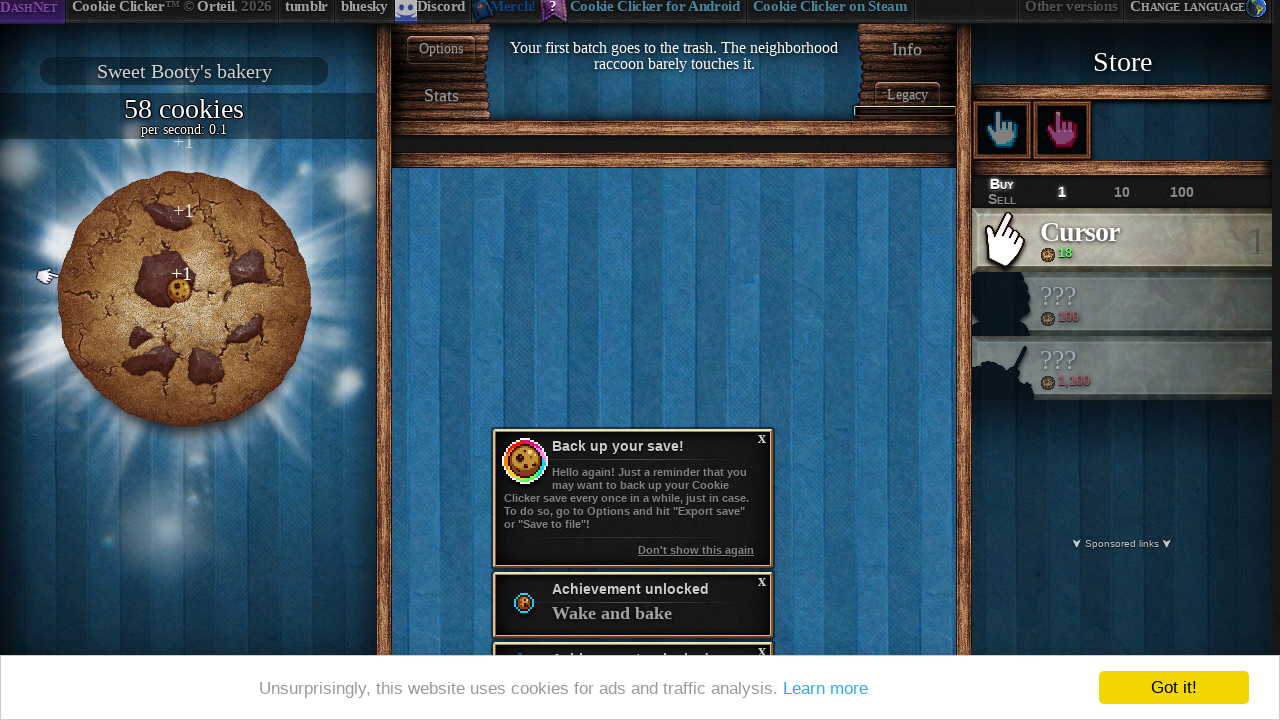

Clicked the big cookie at (184, 299) on #bigCookie
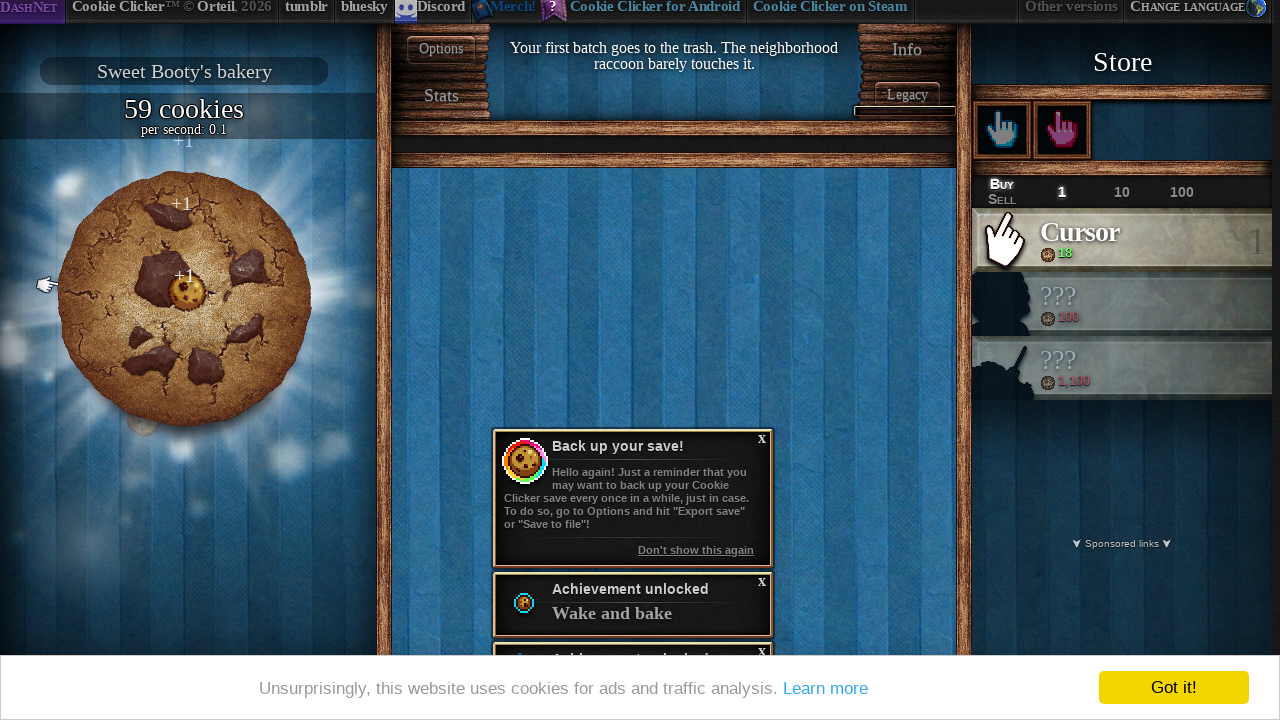

Clicked the big cookie at (184, 299) on #bigCookie
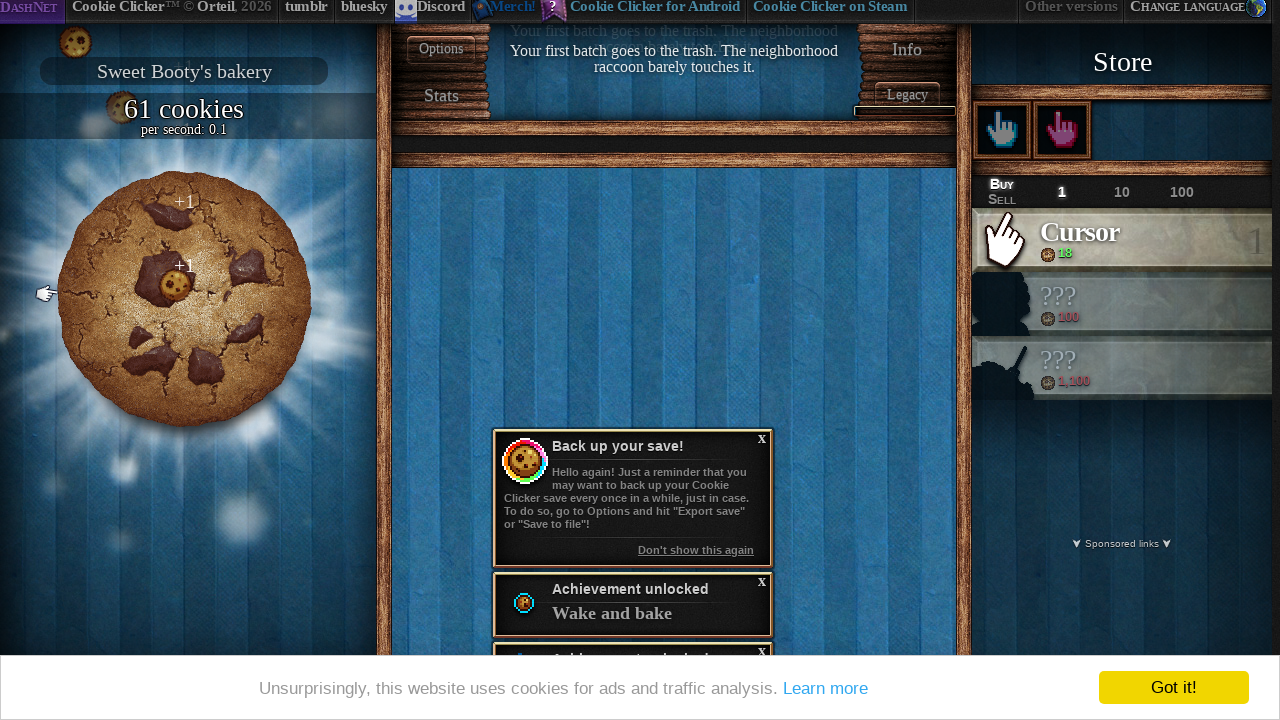

Clicked the big cookie at (184, 299) on #bigCookie
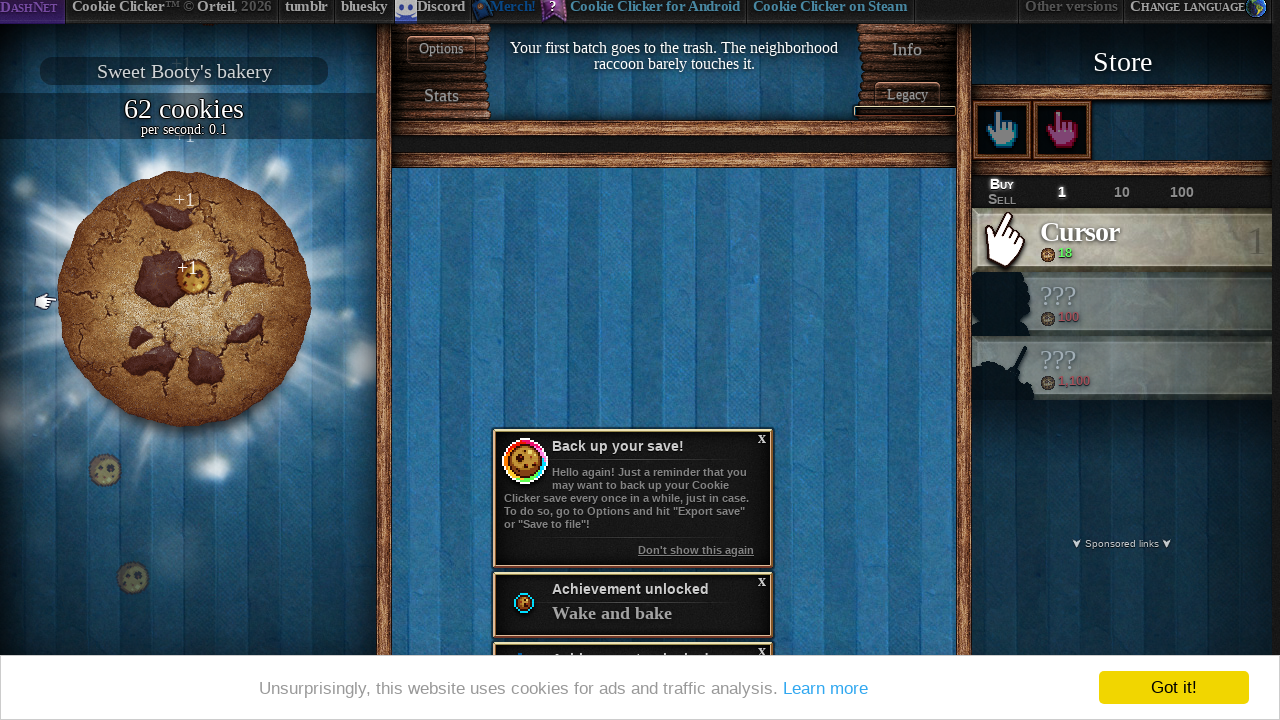

Clicked the big cookie at (184, 299) on #bigCookie
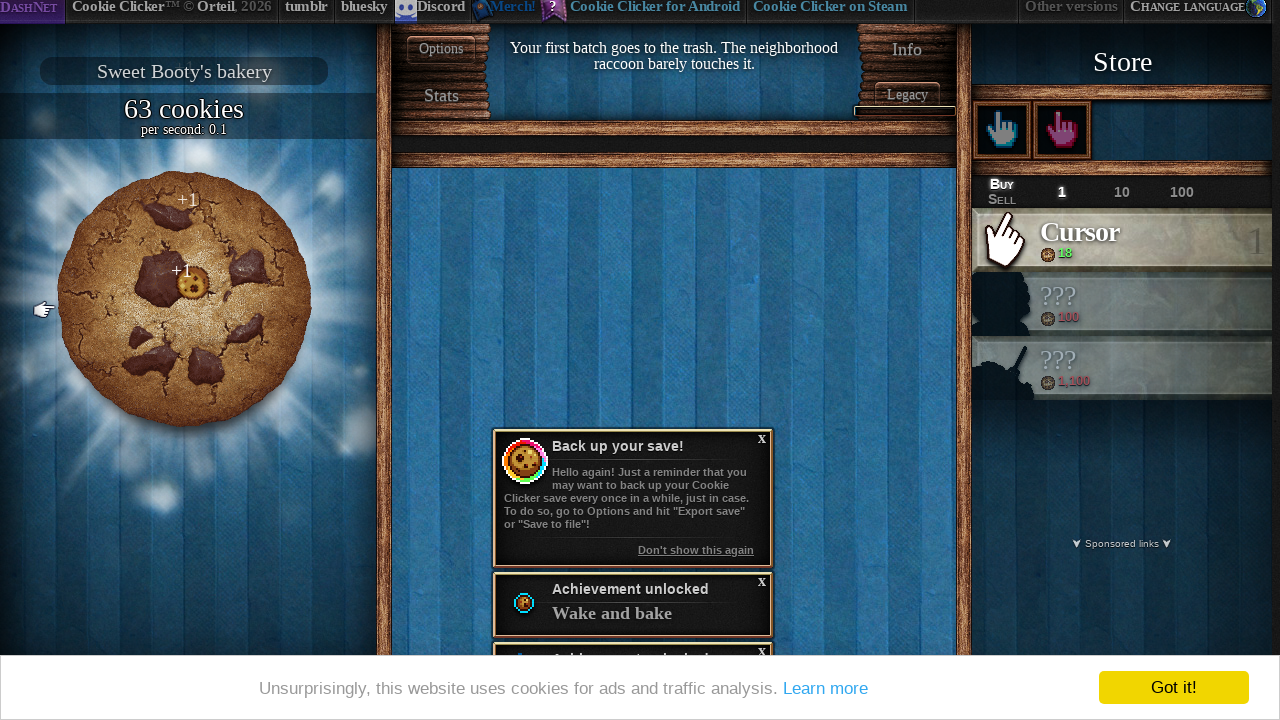

Clicked the big cookie at (184, 299) on #bigCookie
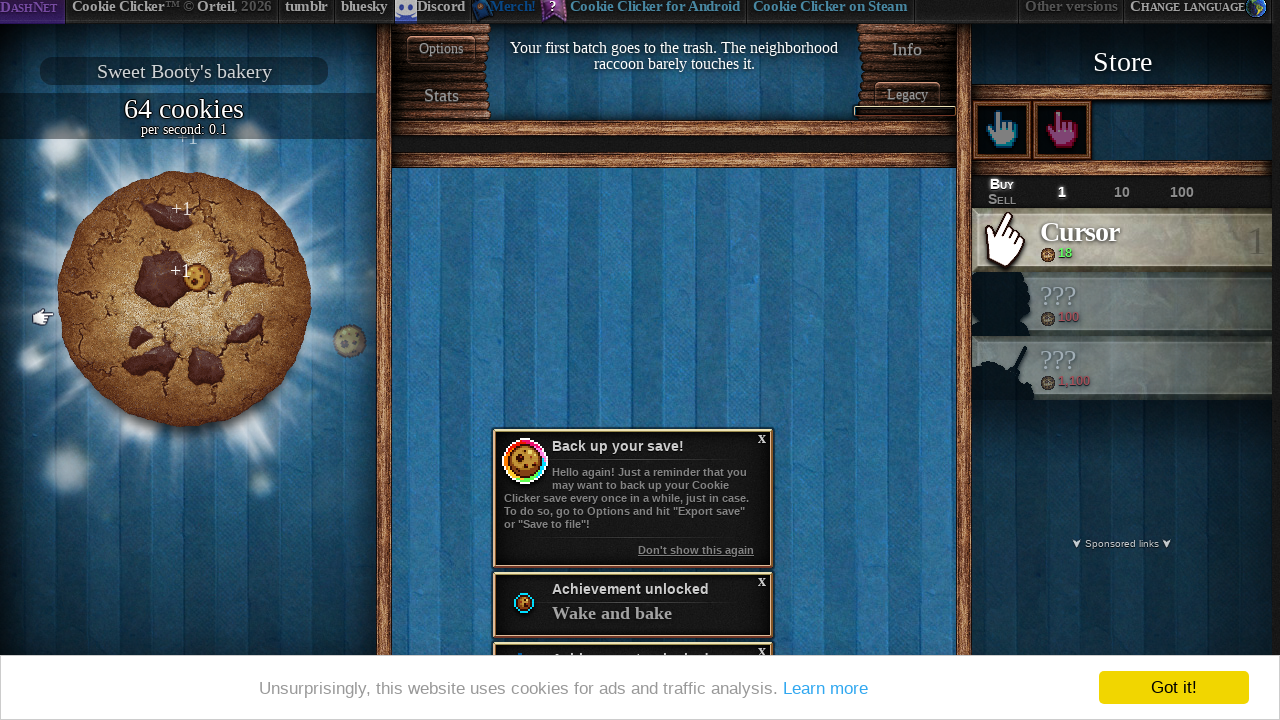

Clicked the big cookie at (184, 299) on #bigCookie
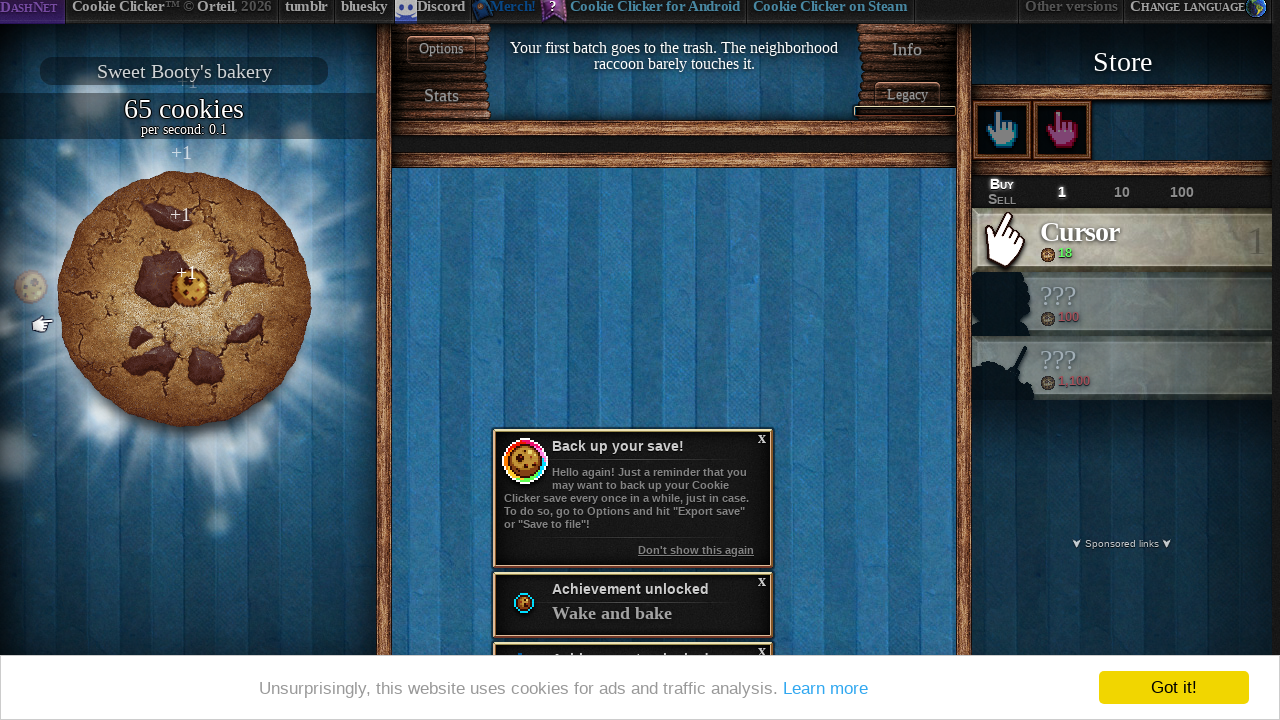

Clicked the big cookie at (184, 299) on #bigCookie
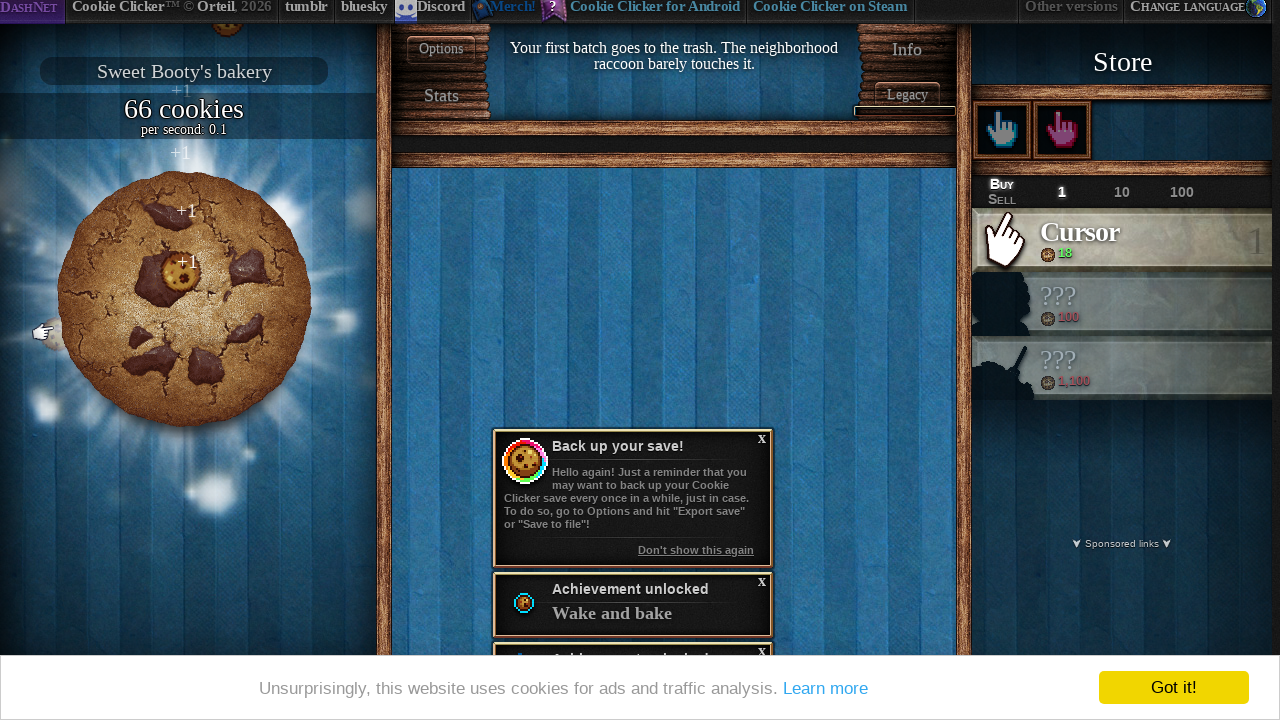

Clicked the big cookie at (184, 299) on #bigCookie
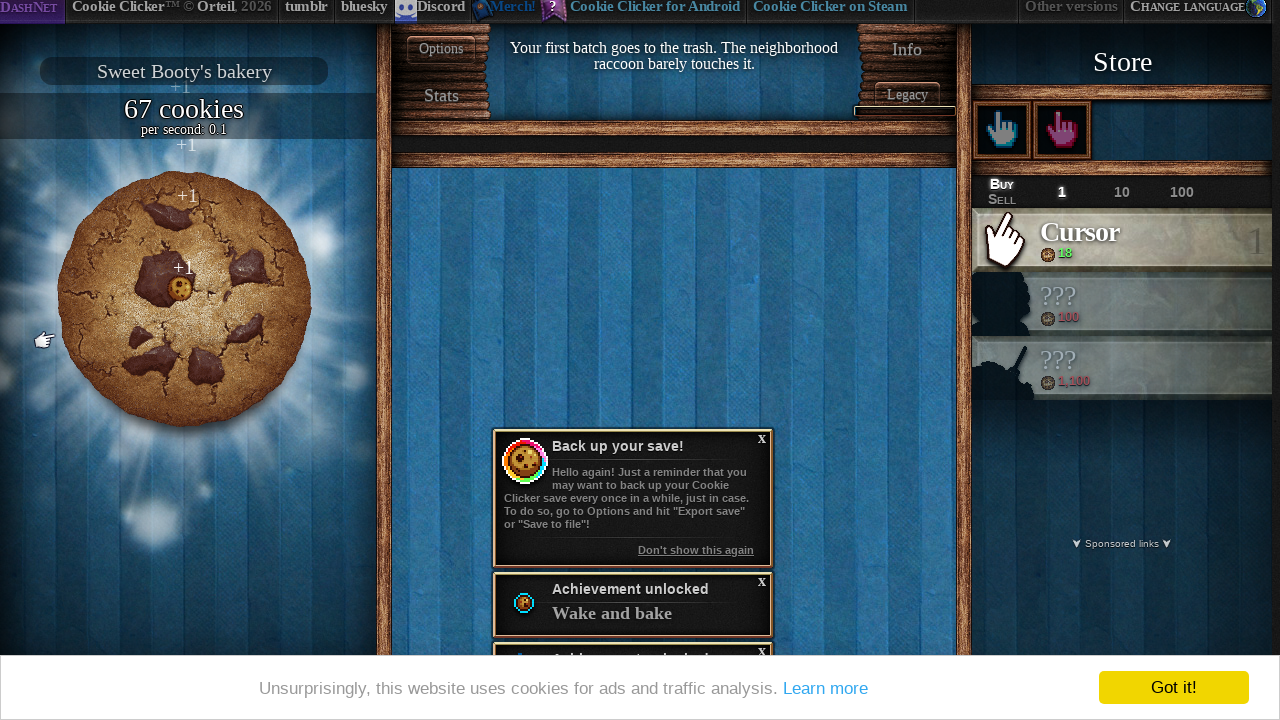

Clicked the big cookie at (184, 299) on #bigCookie
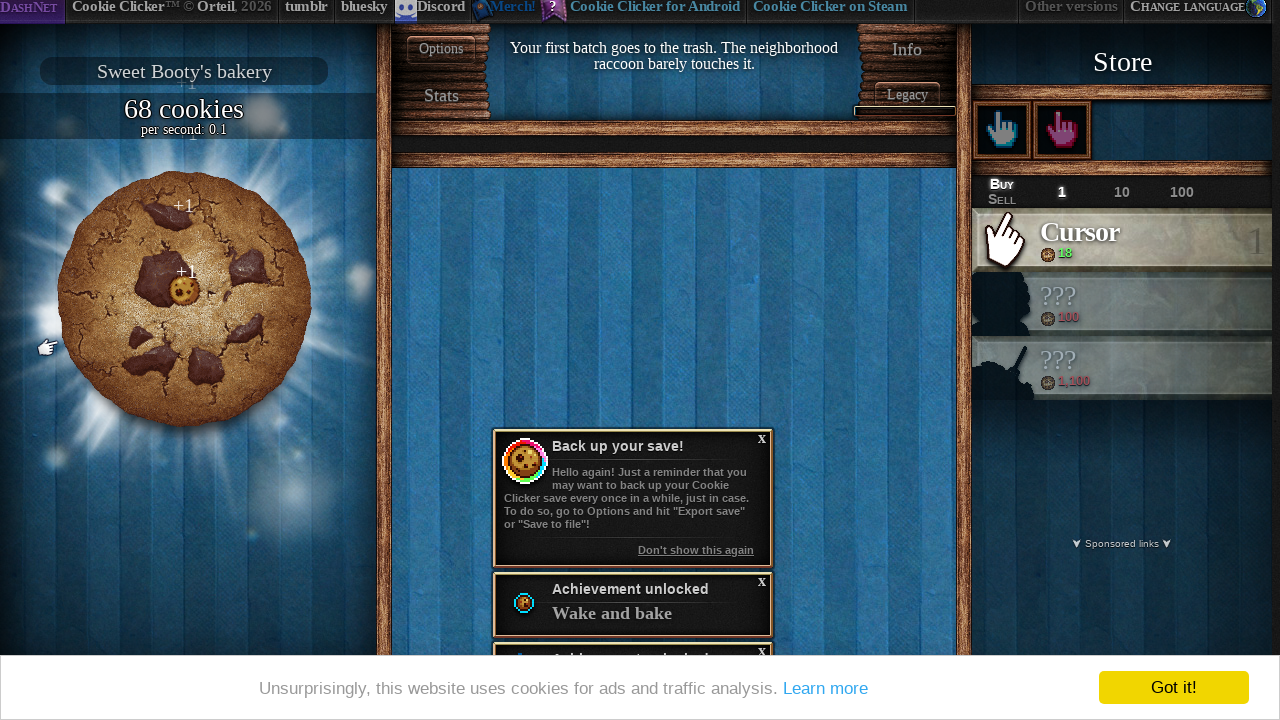

Clicked the big cookie at (184, 299) on #bigCookie
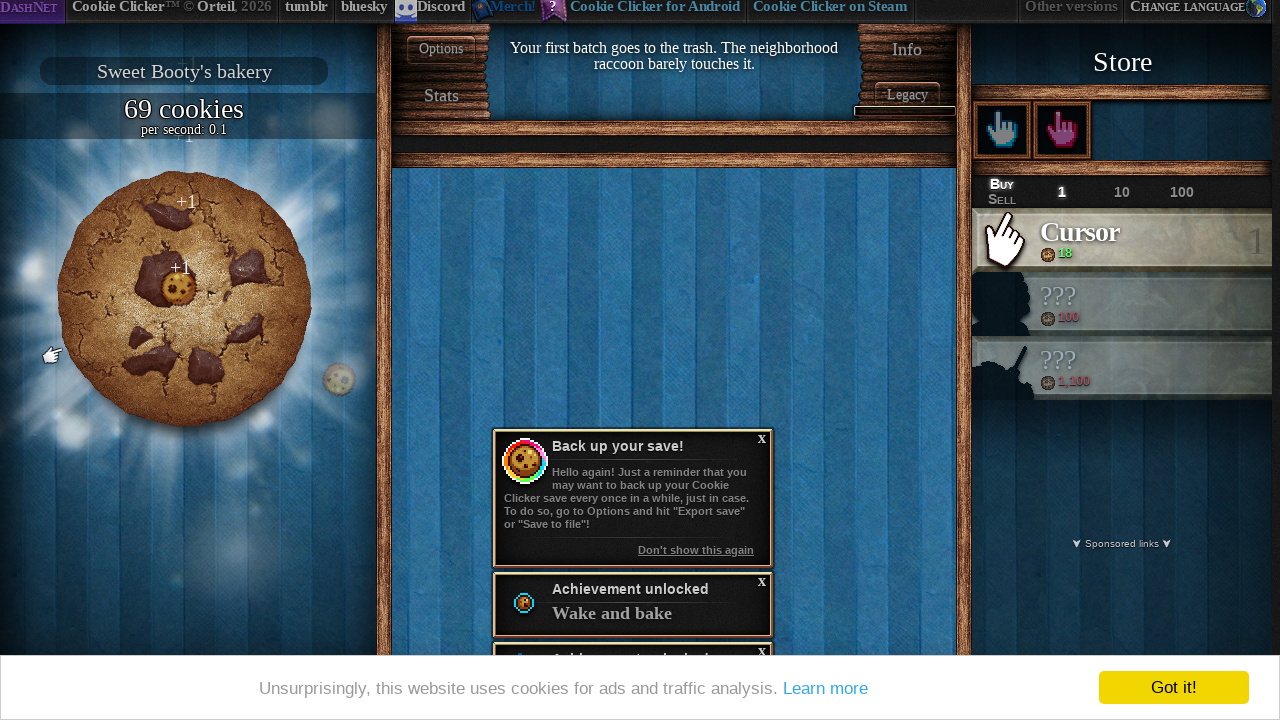

Clicked the big cookie at (184, 299) on #bigCookie
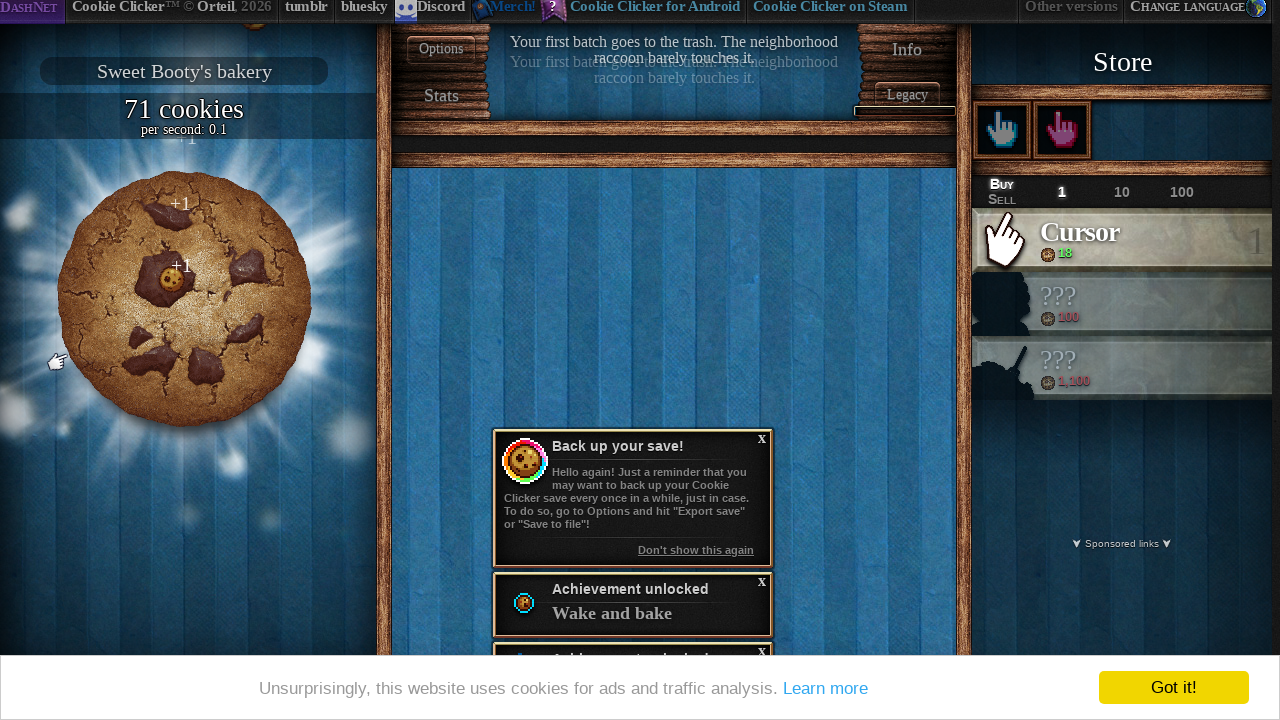

Clicked the big cookie at (184, 299) on #bigCookie
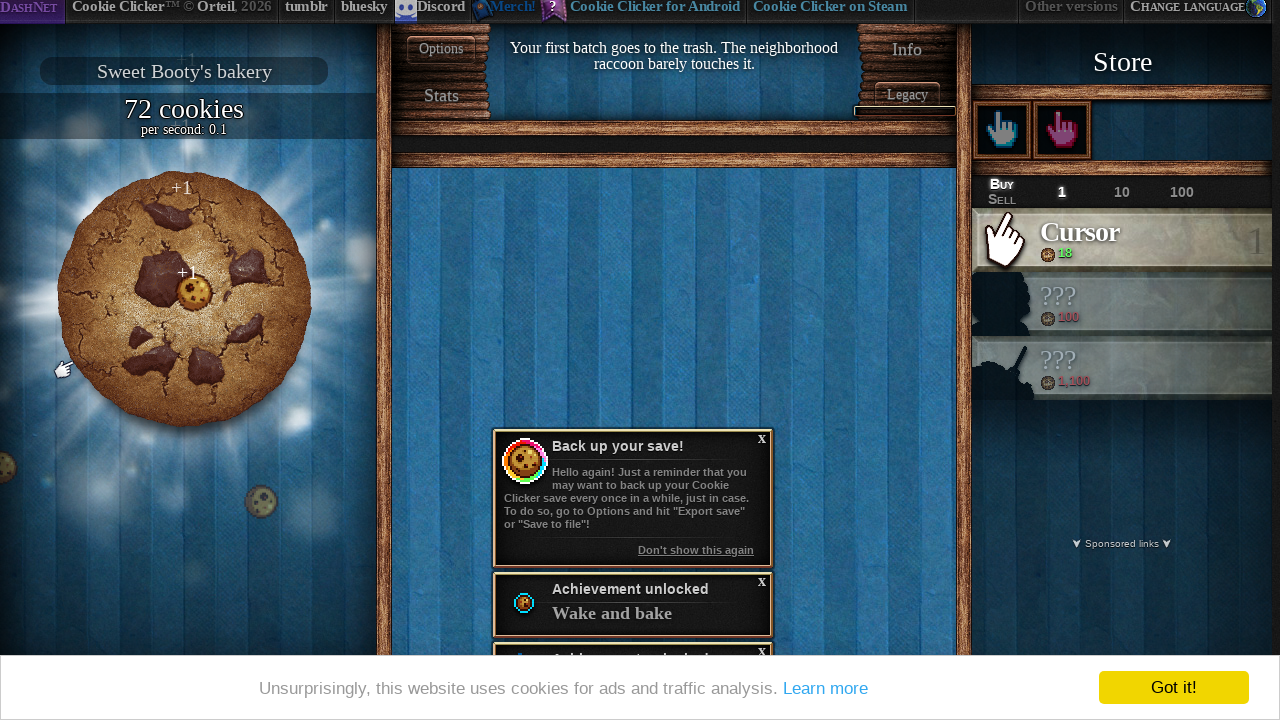

Clicked the big cookie at (184, 299) on #bigCookie
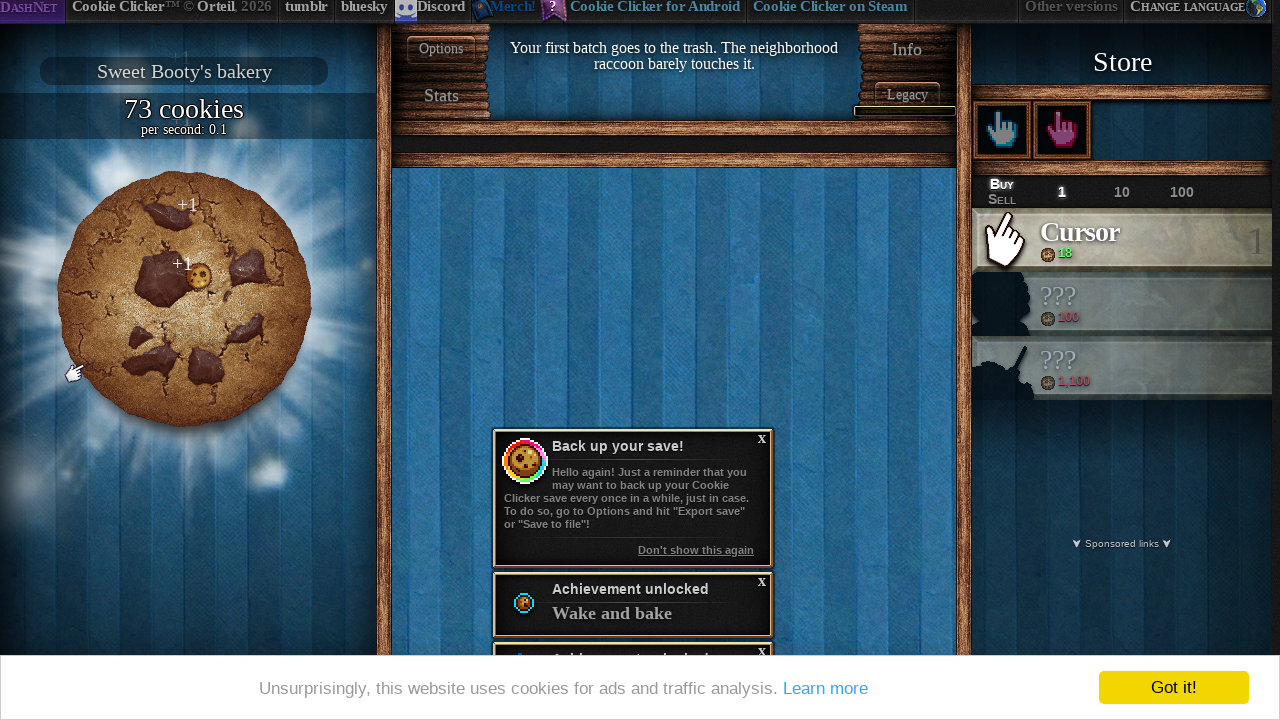

Clicked the big cookie at (184, 299) on #bigCookie
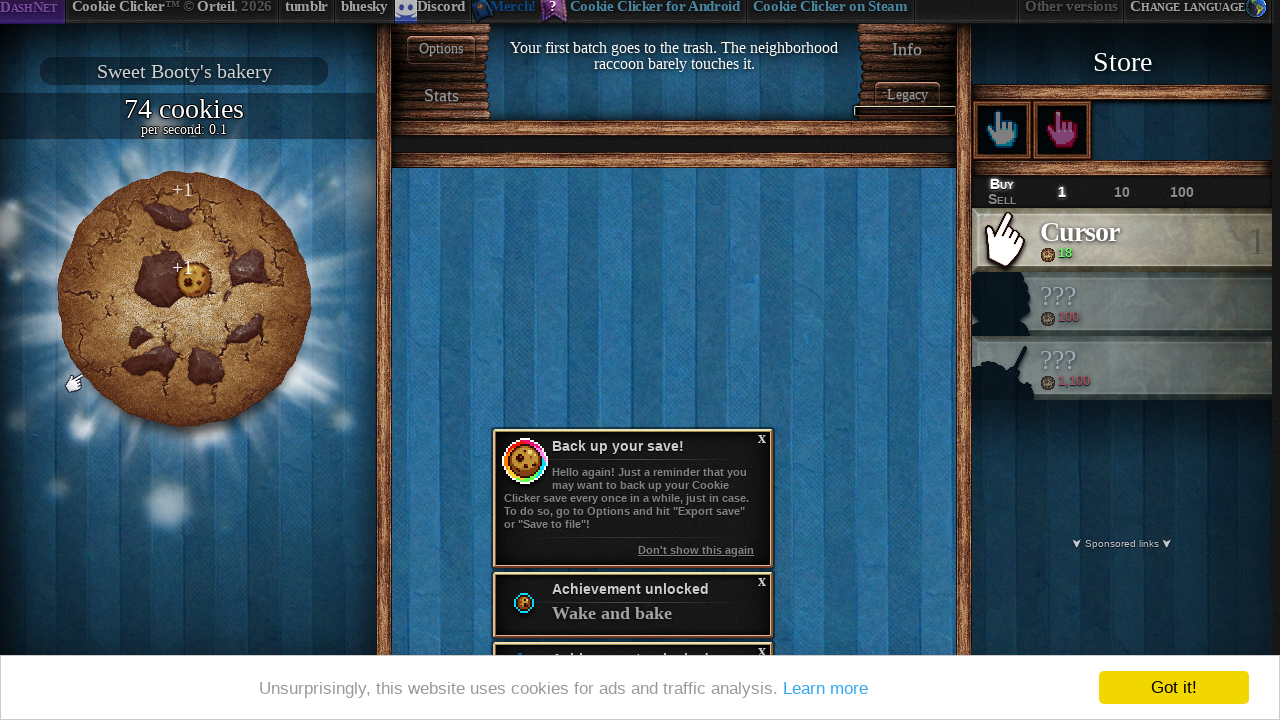

Clicked the big cookie at (184, 299) on #bigCookie
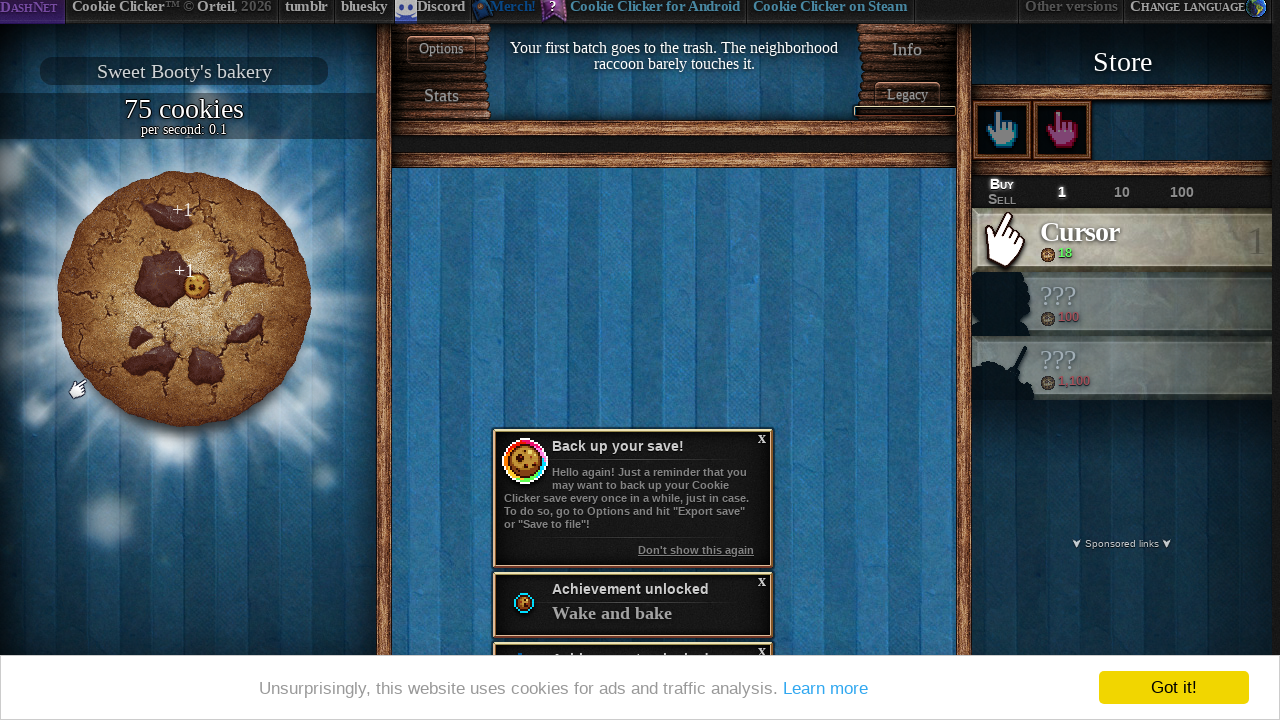

Clicked the big cookie at (184, 299) on #bigCookie
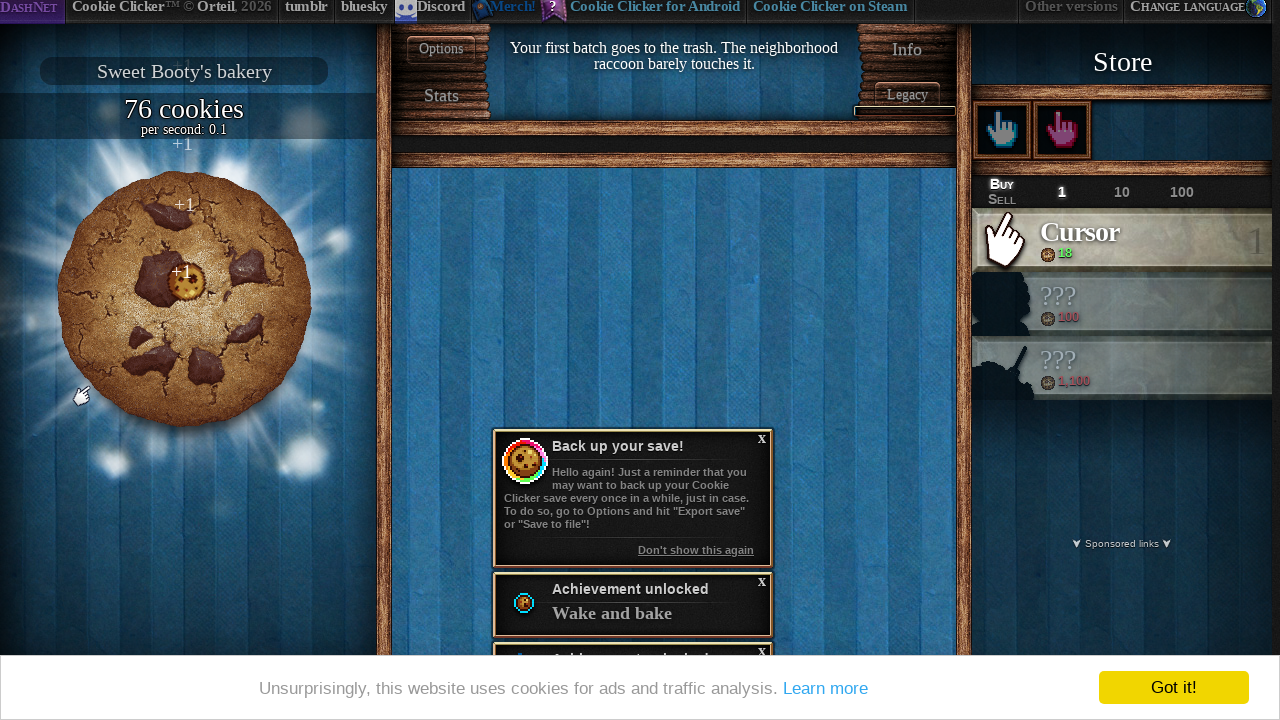

Clicked the big cookie at (184, 299) on #bigCookie
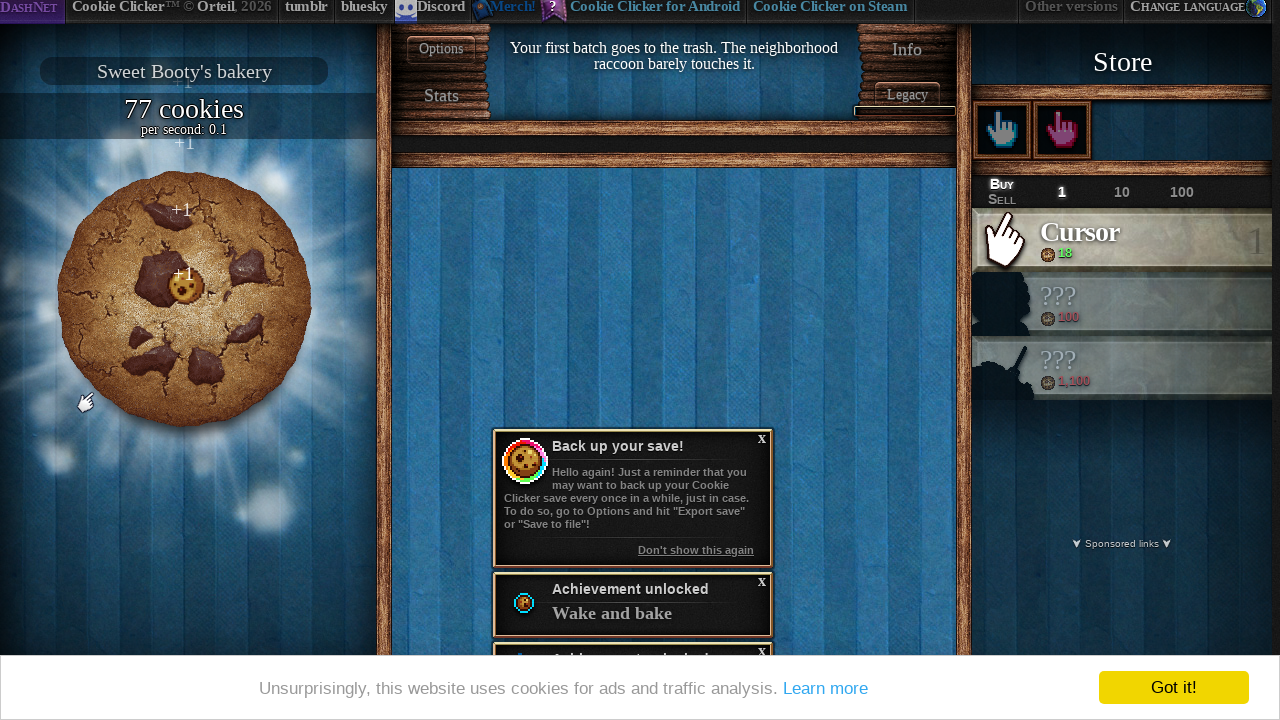

Clicked the big cookie at (184, 299) on #bigCookie
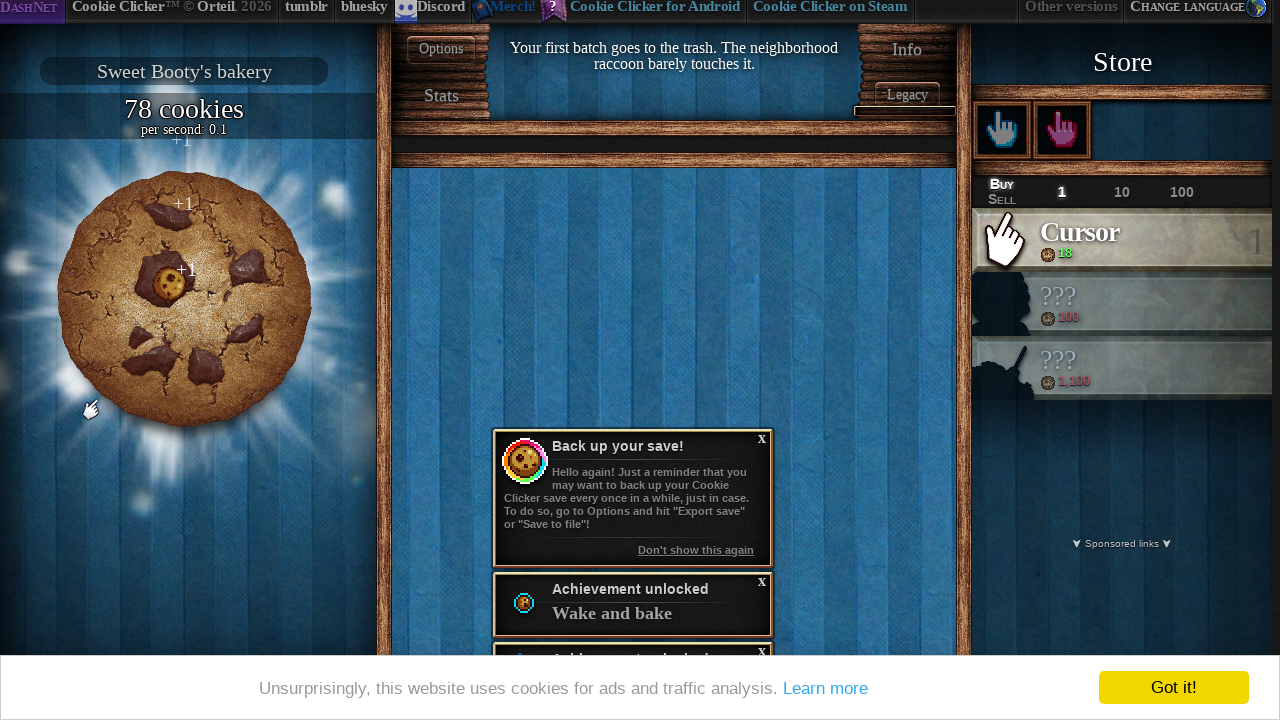

Clicked the big cookie at (184, 299) on #bigCookie
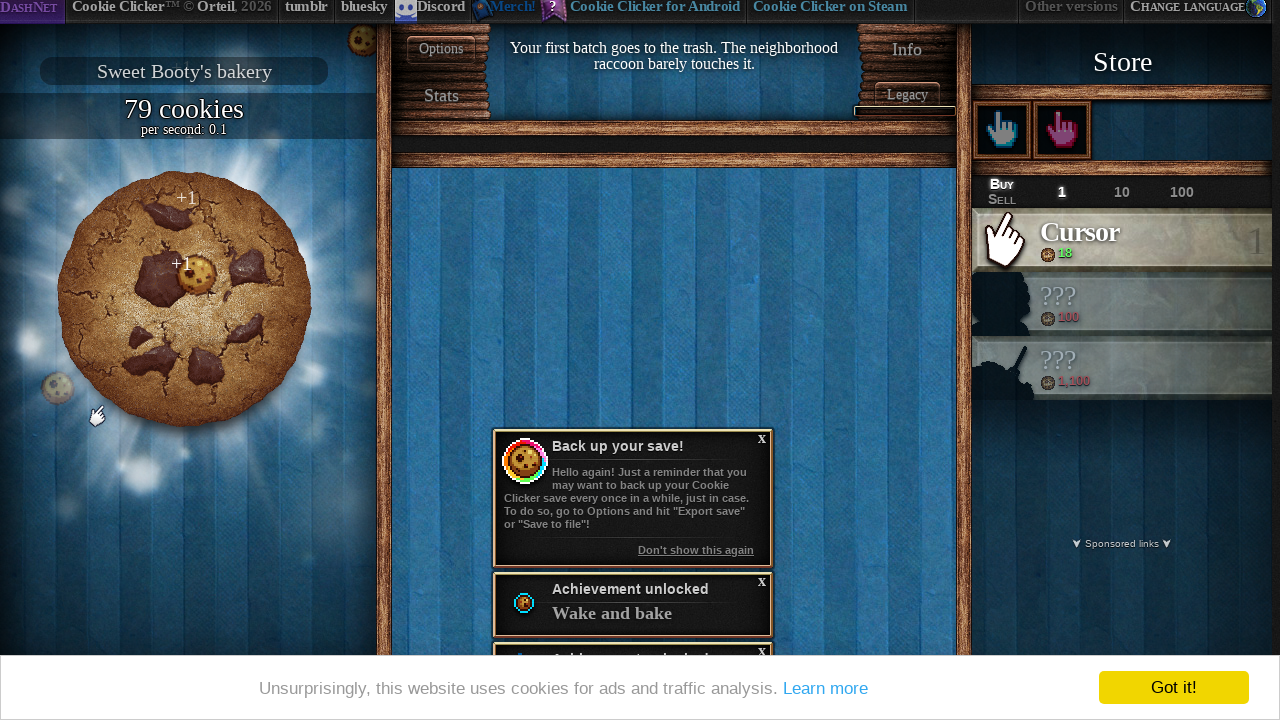

Clicked the big cookie at (184, 299) on #bigCookie
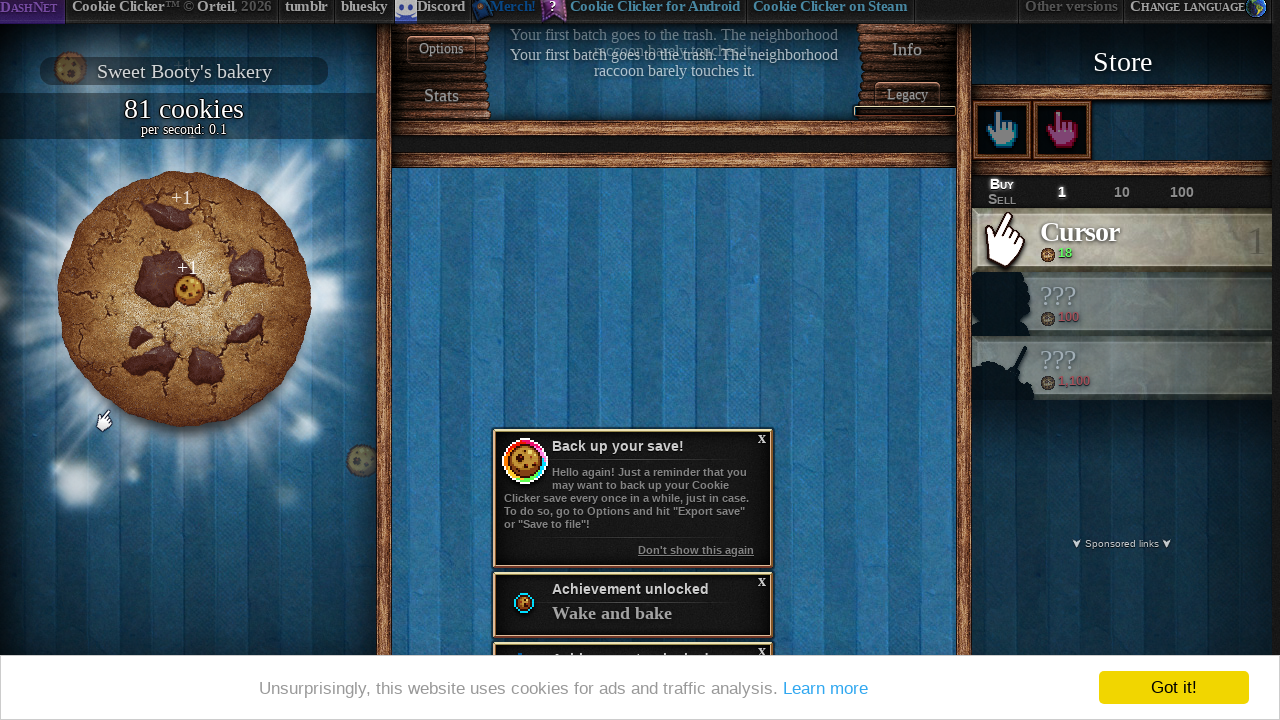

Clicked the big cookie at (184, 299) on #bigCookie
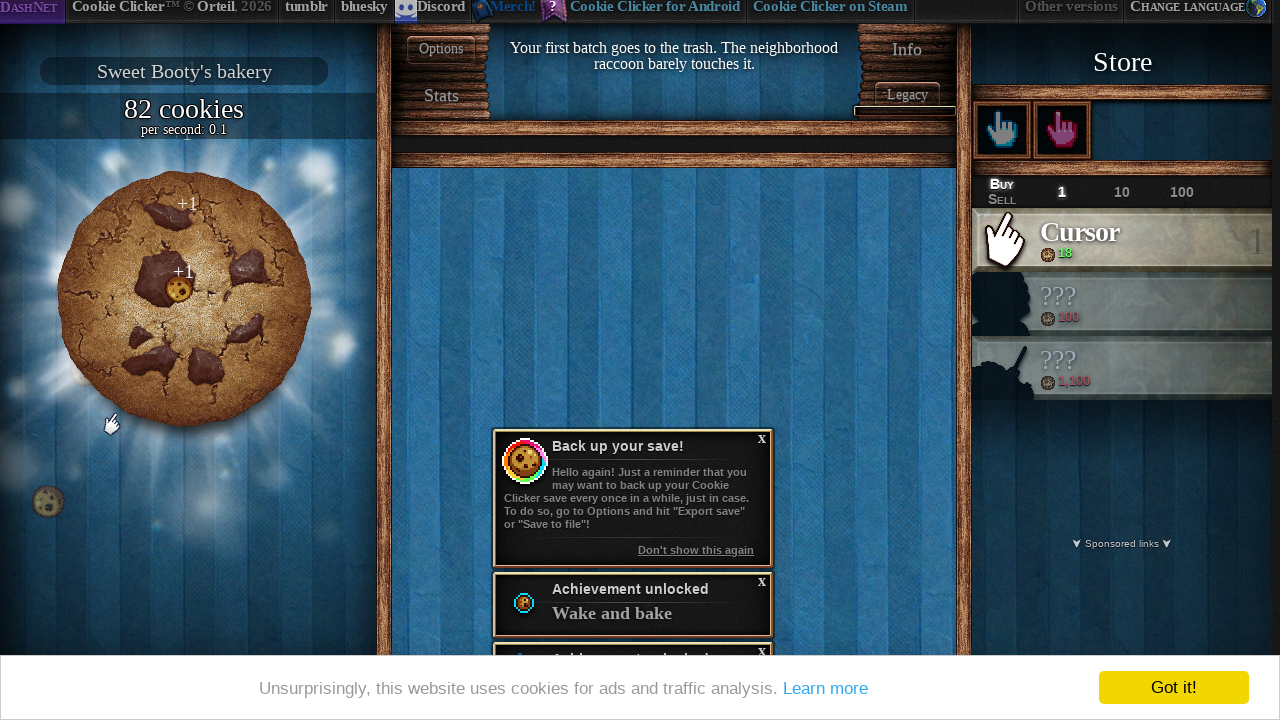

Clicked the big cookie at (184, 299) on #bigCookie
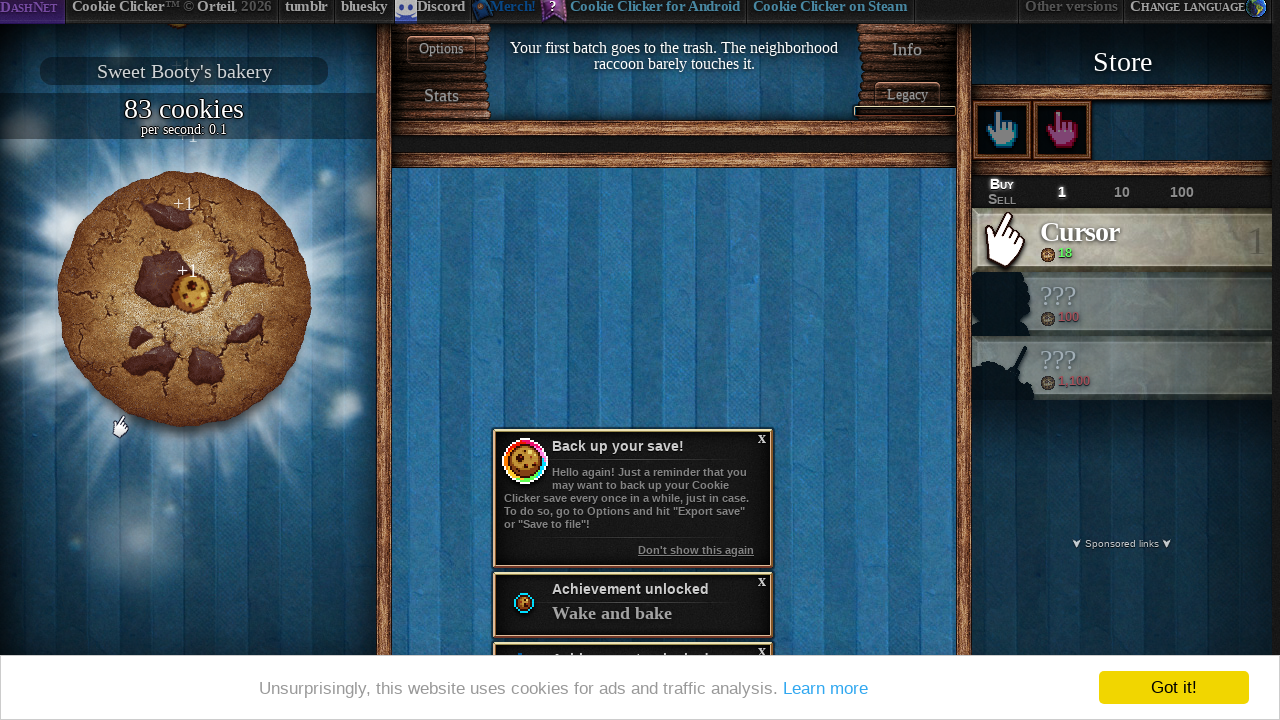

Clicked the big cookie at (184, 299) on #bigCookie
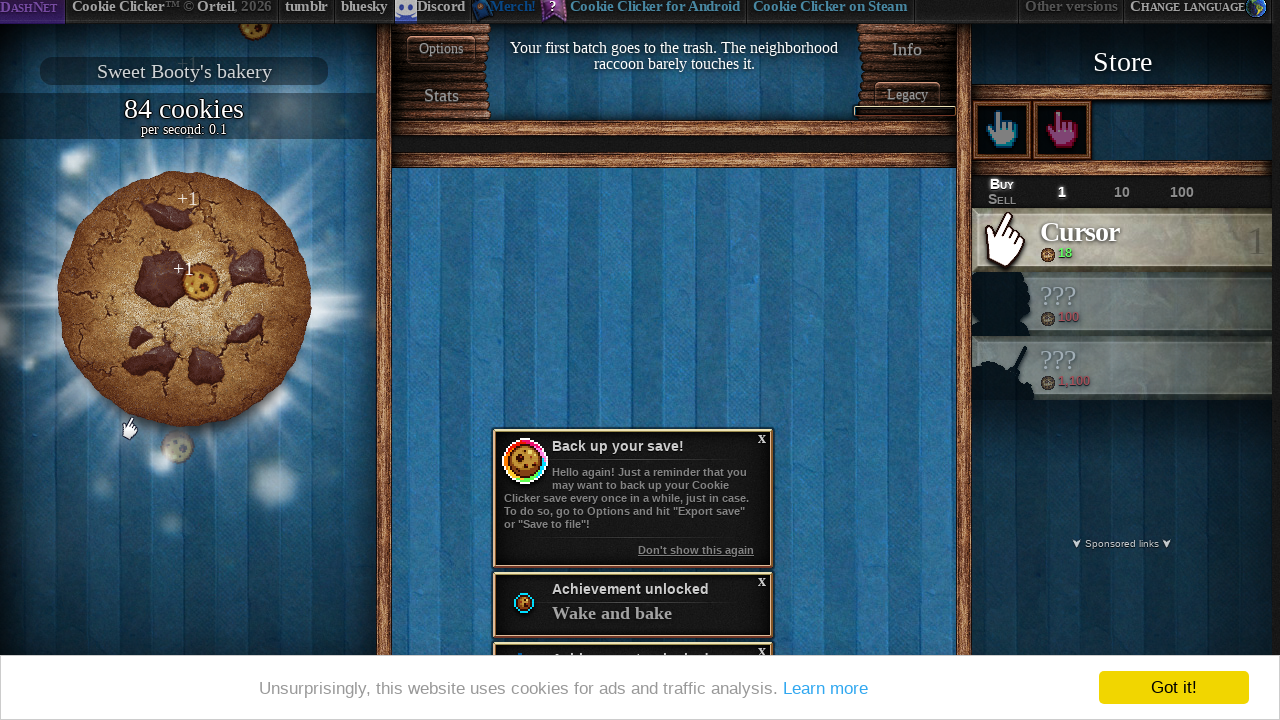

Clicked the big cookie at (184, 299) on #bigCookie
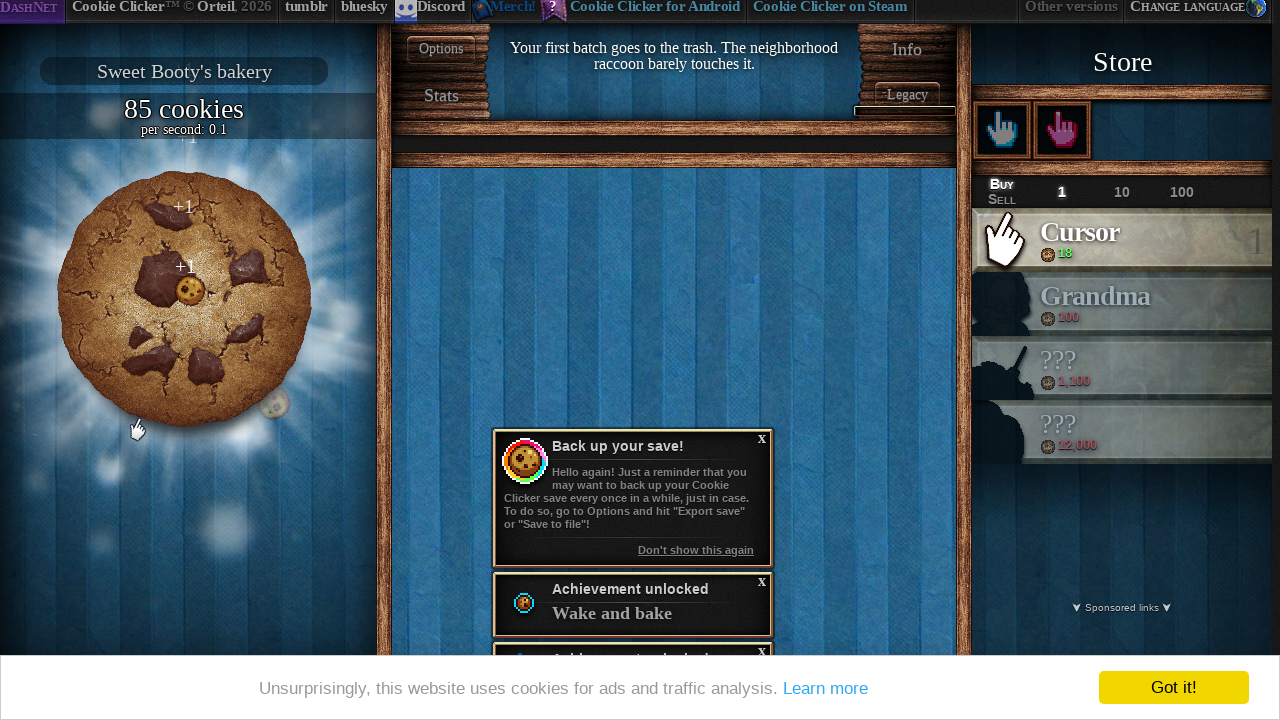

Clicked the big cookie at (184, 299) on #bigCookie
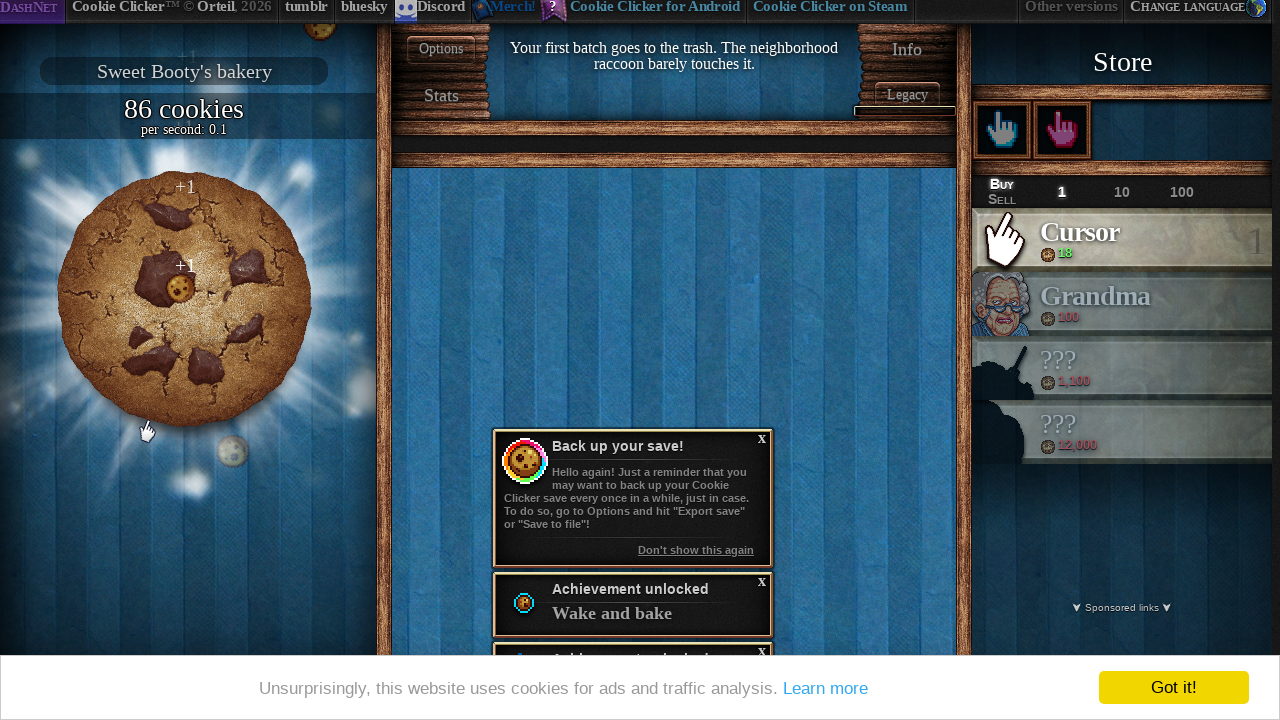

Clicked the big cookie at (184, 299) on #bigCookie
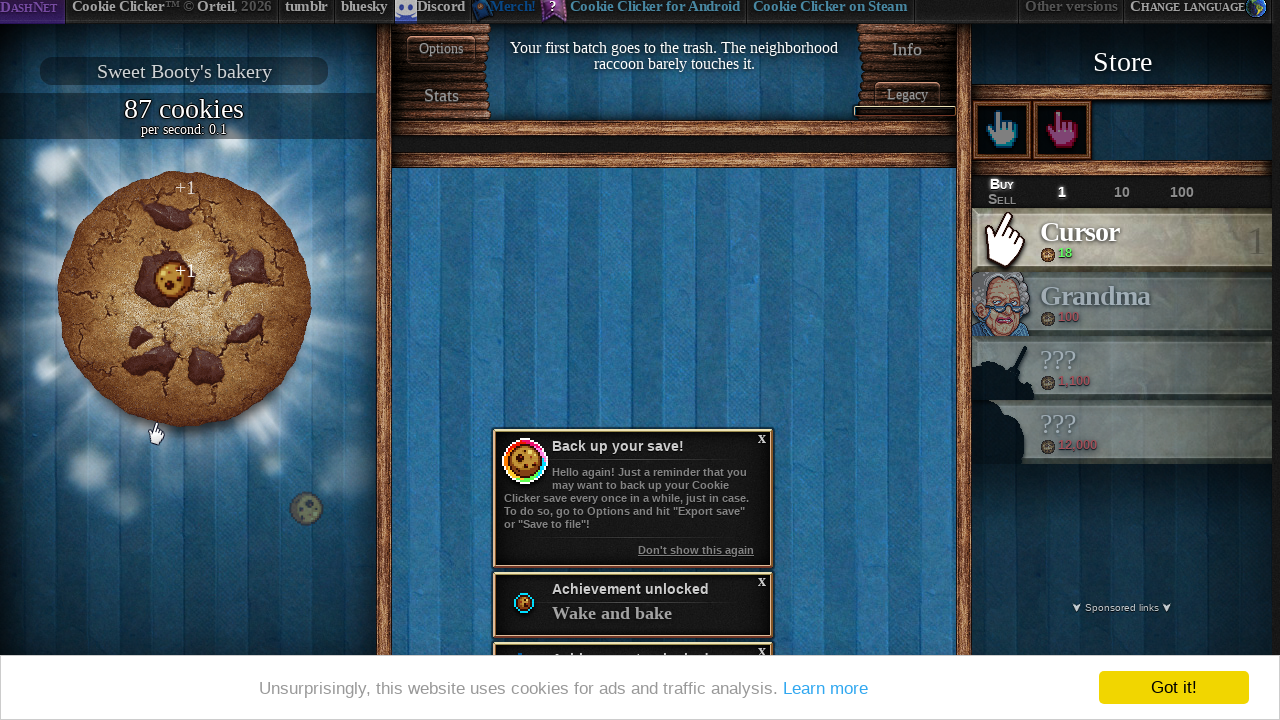

Clicked the big cookie at (184, 299) on #bigCookie
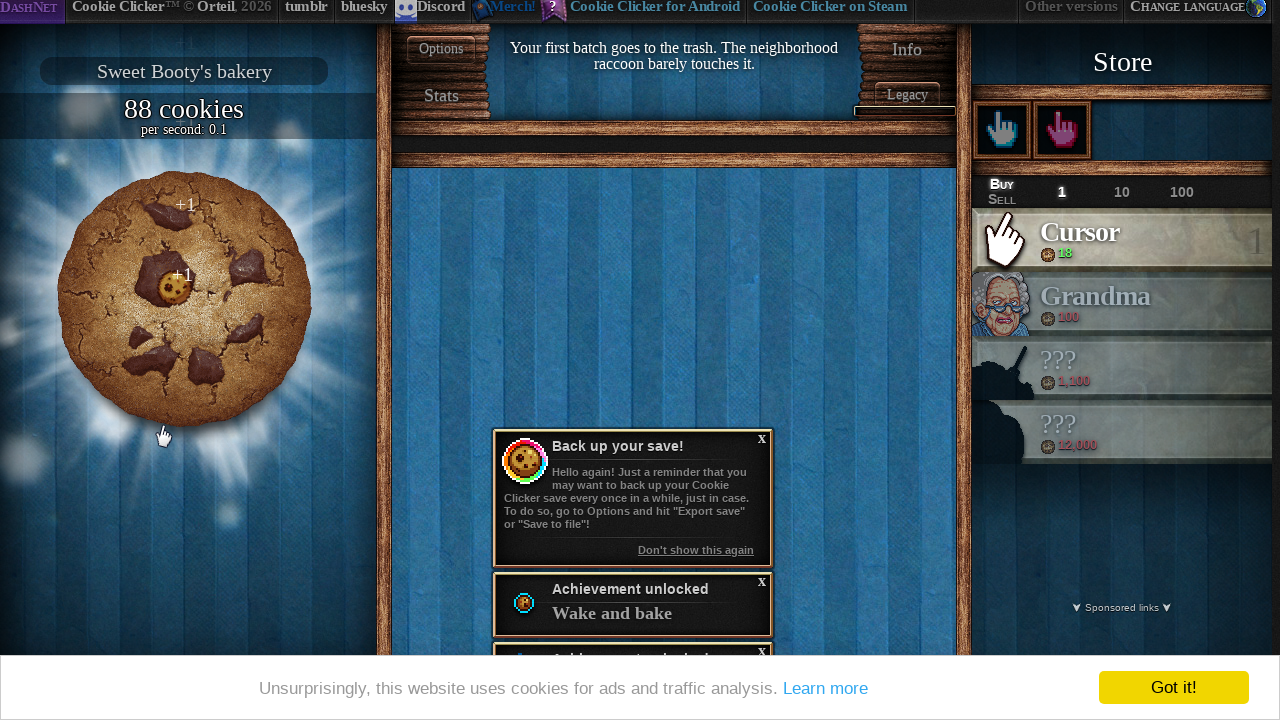

Clicked the big cookie at (184, 299) on #bigCookie
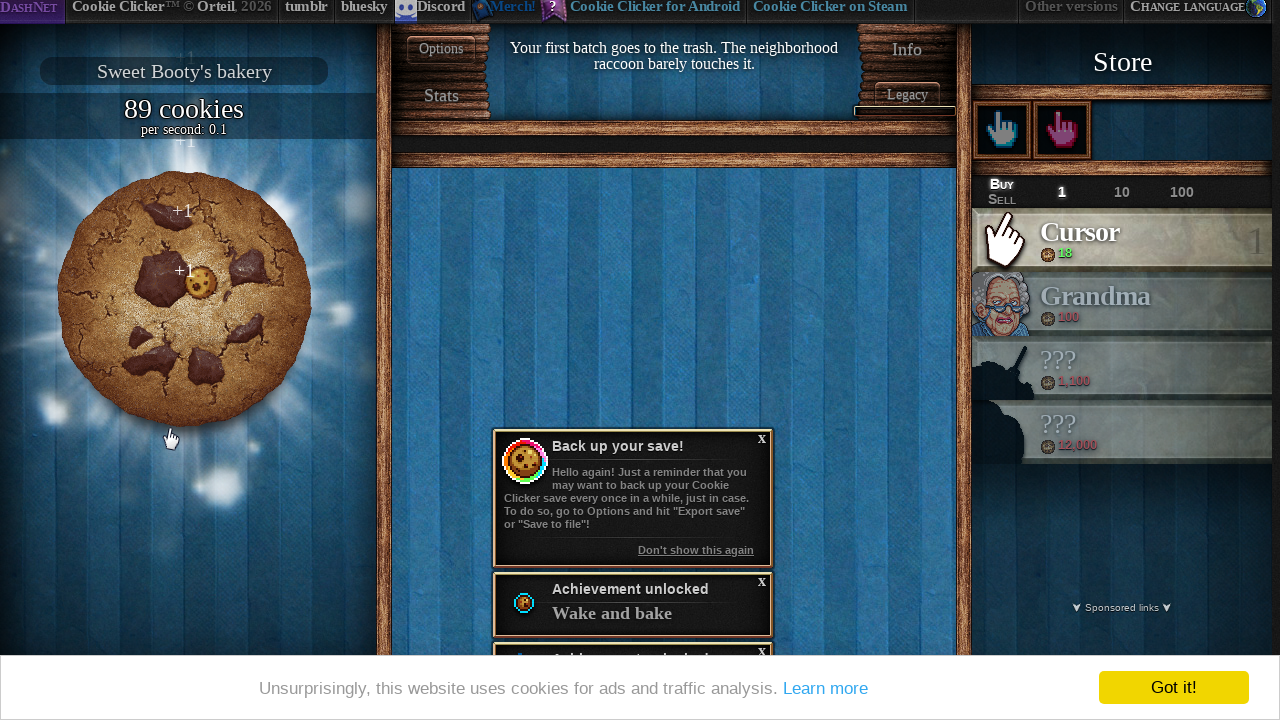

Clicked the big cookie at (184, 299) on #bigCookie
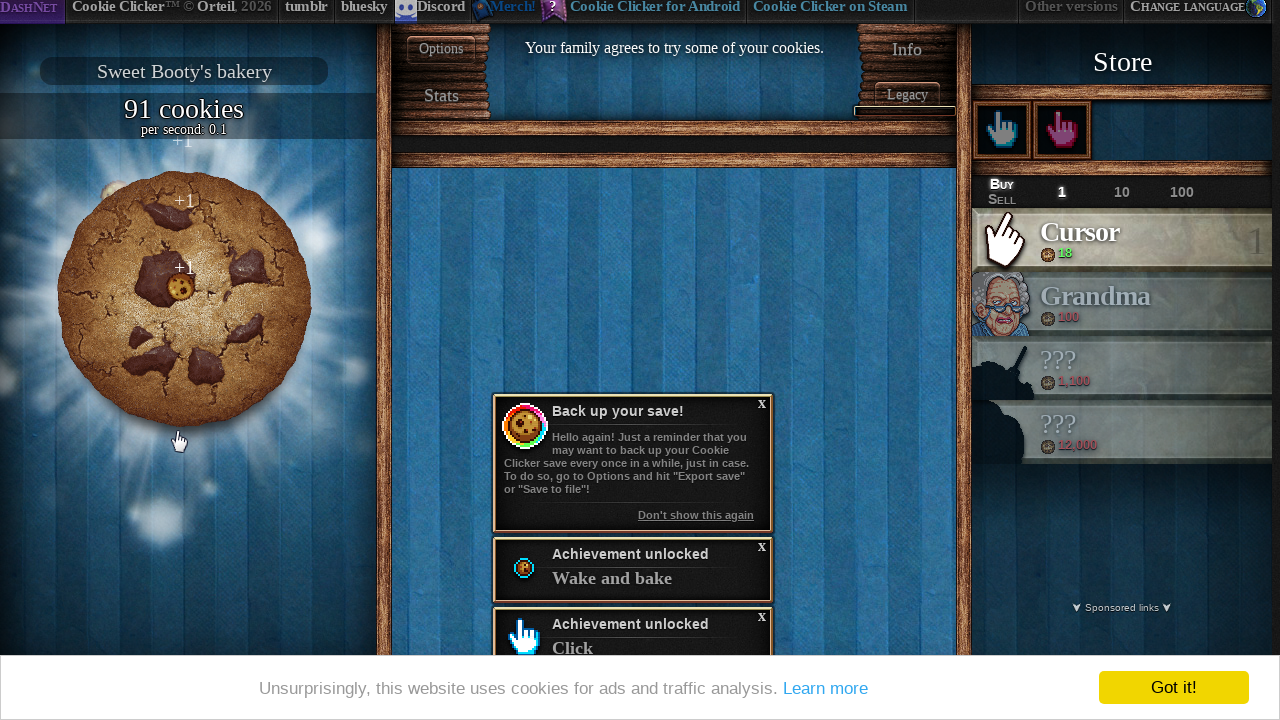

Clicked upgrade product3 at (1122, 432) on #product3
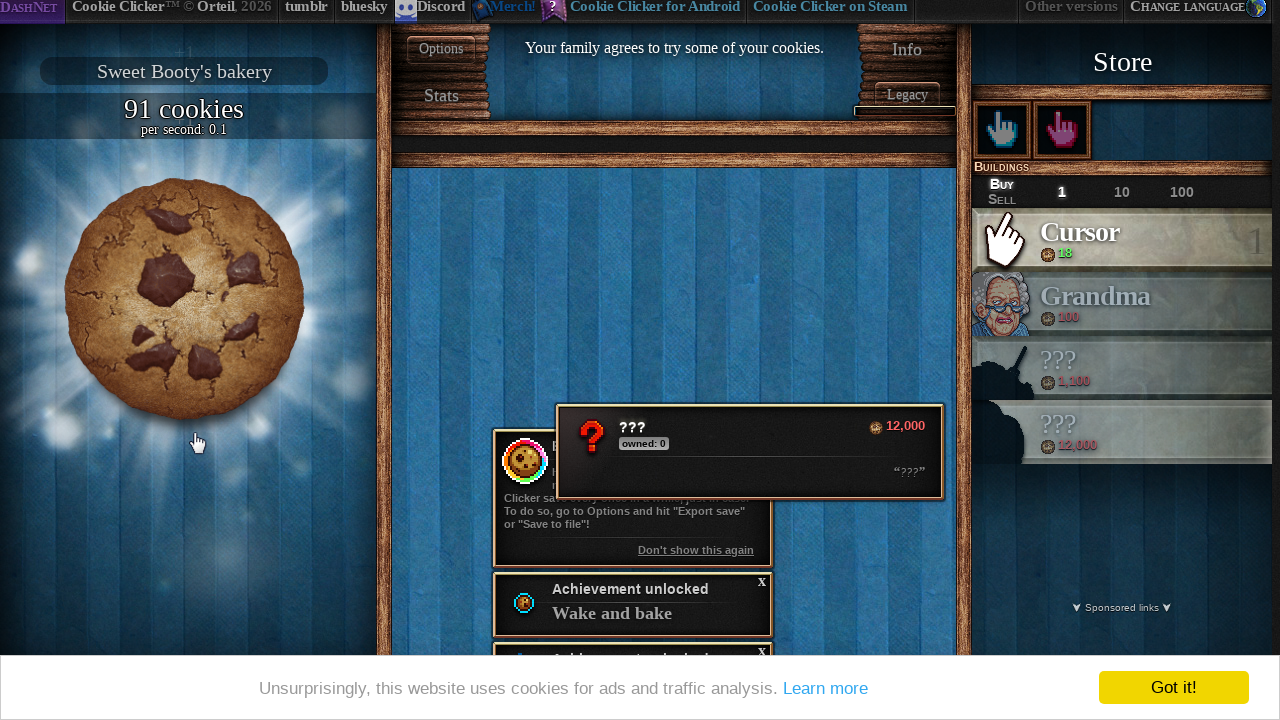

Clicked upgrade product2 at (1122, 368) on #product2
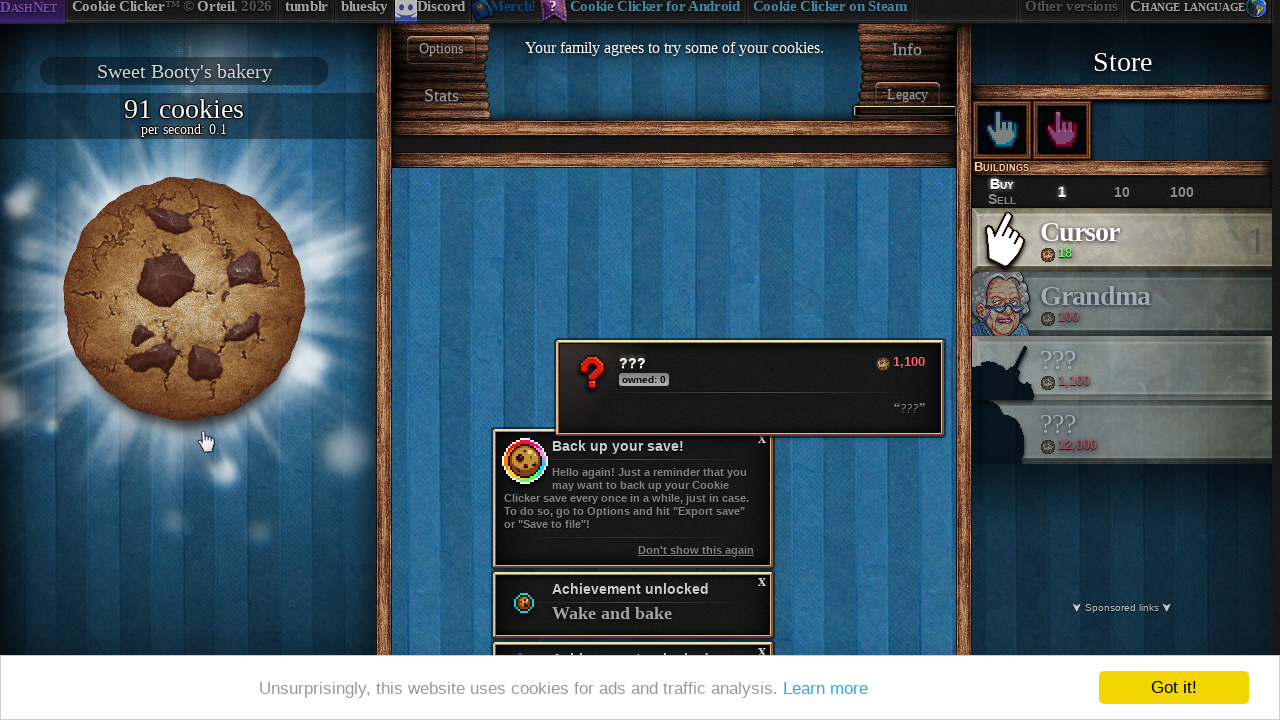

Clicked upgrade product1 at (1122, 304) on #product1
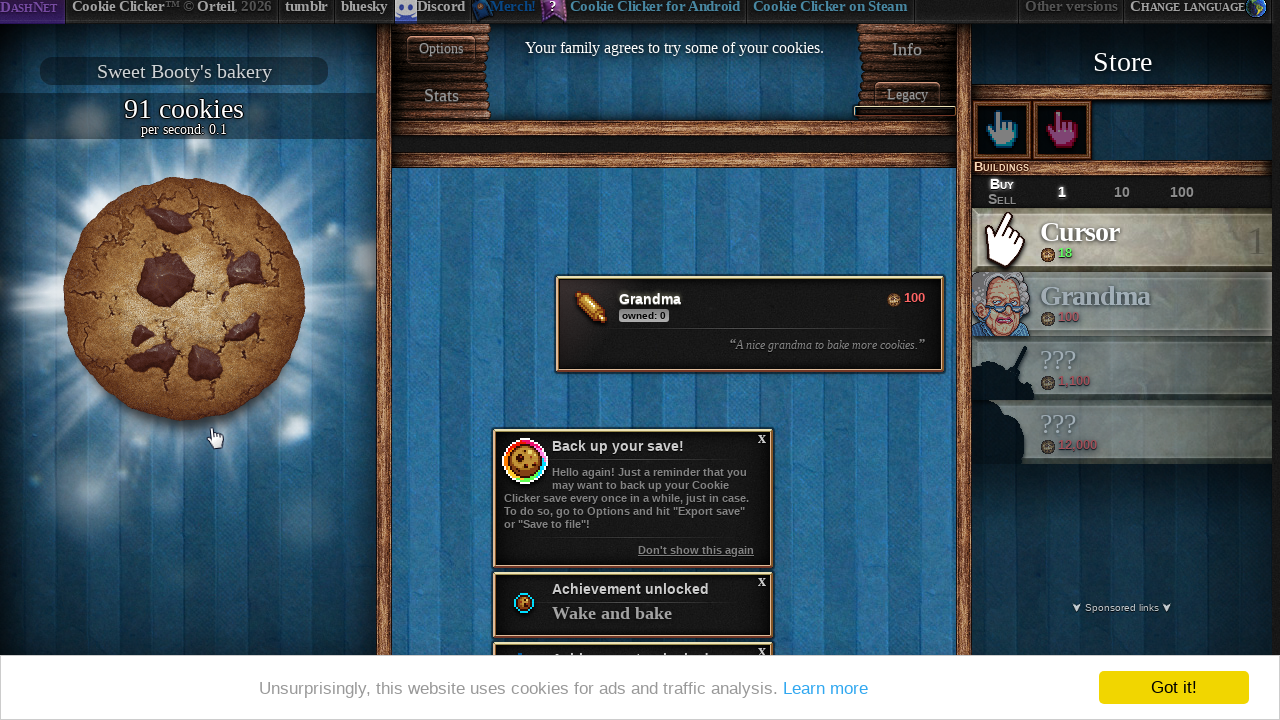

Clicked upgrade product0 at (1122, 240) on #product0
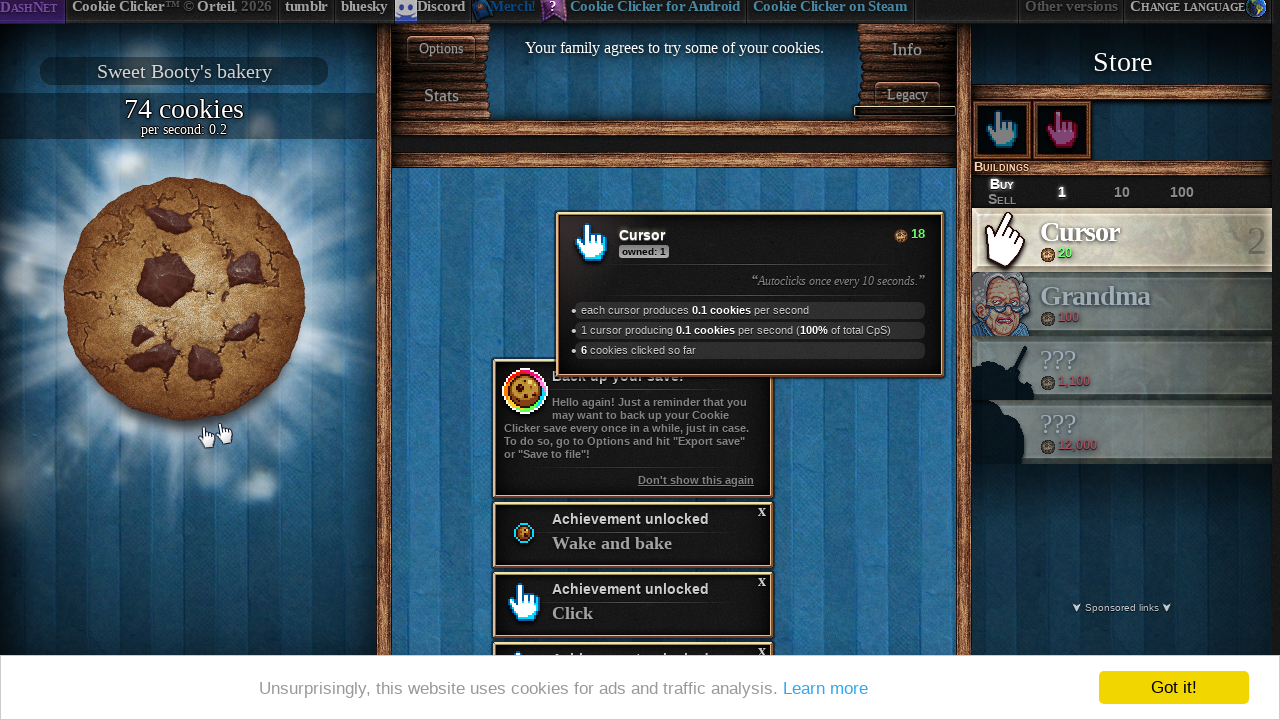

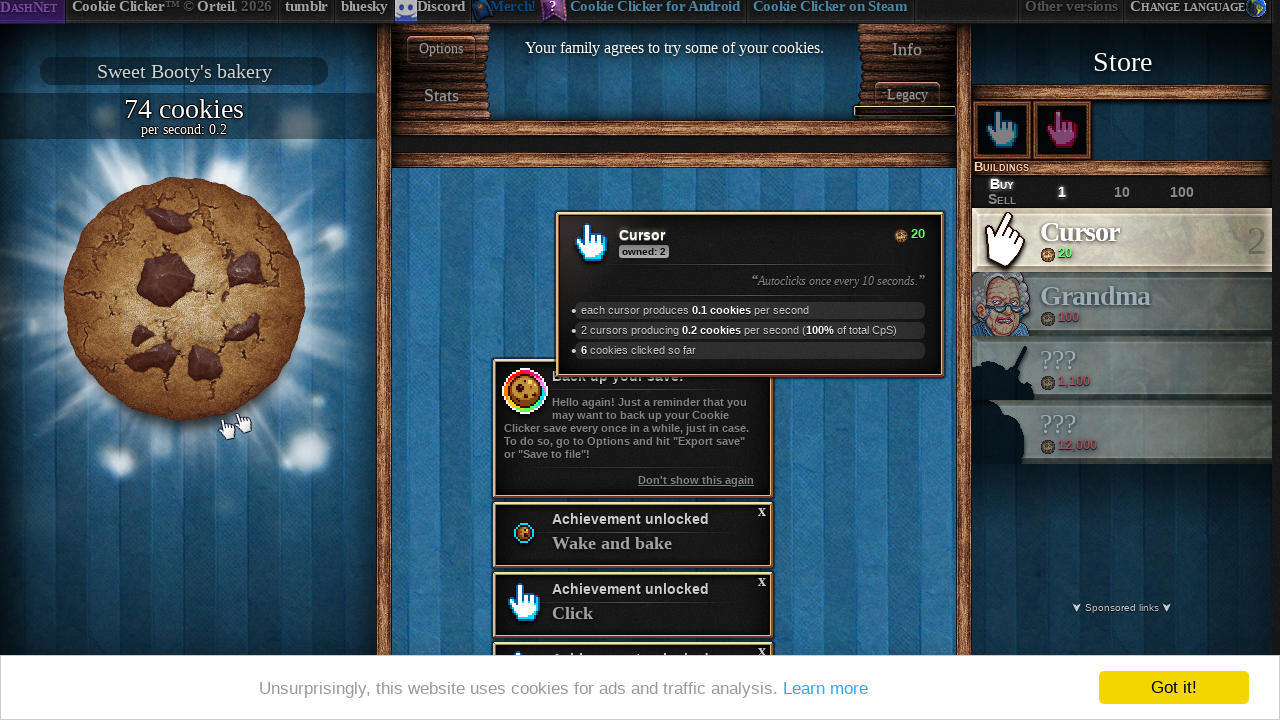